Tests filling out a large form by entering text into all input fields and submitting the form by clicking the submit button.

Starting URL: http://suninjuly.github.io/huge_form.html

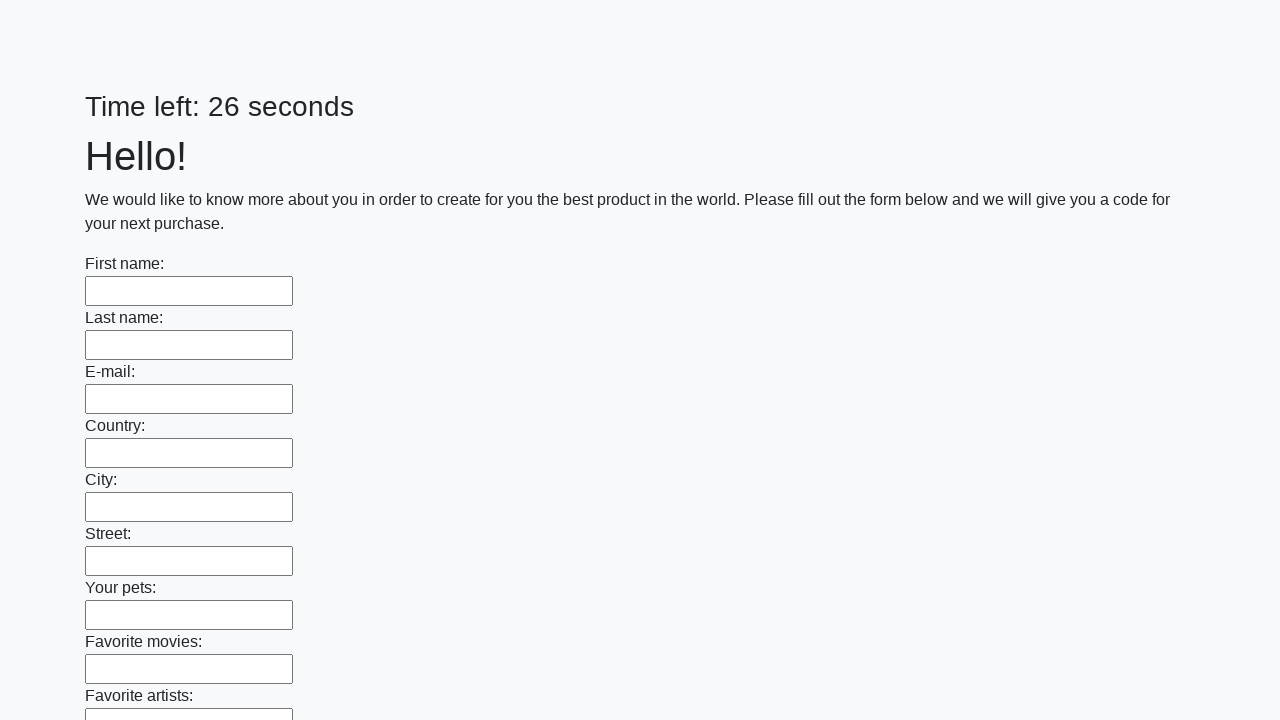

Located all input fields on the form
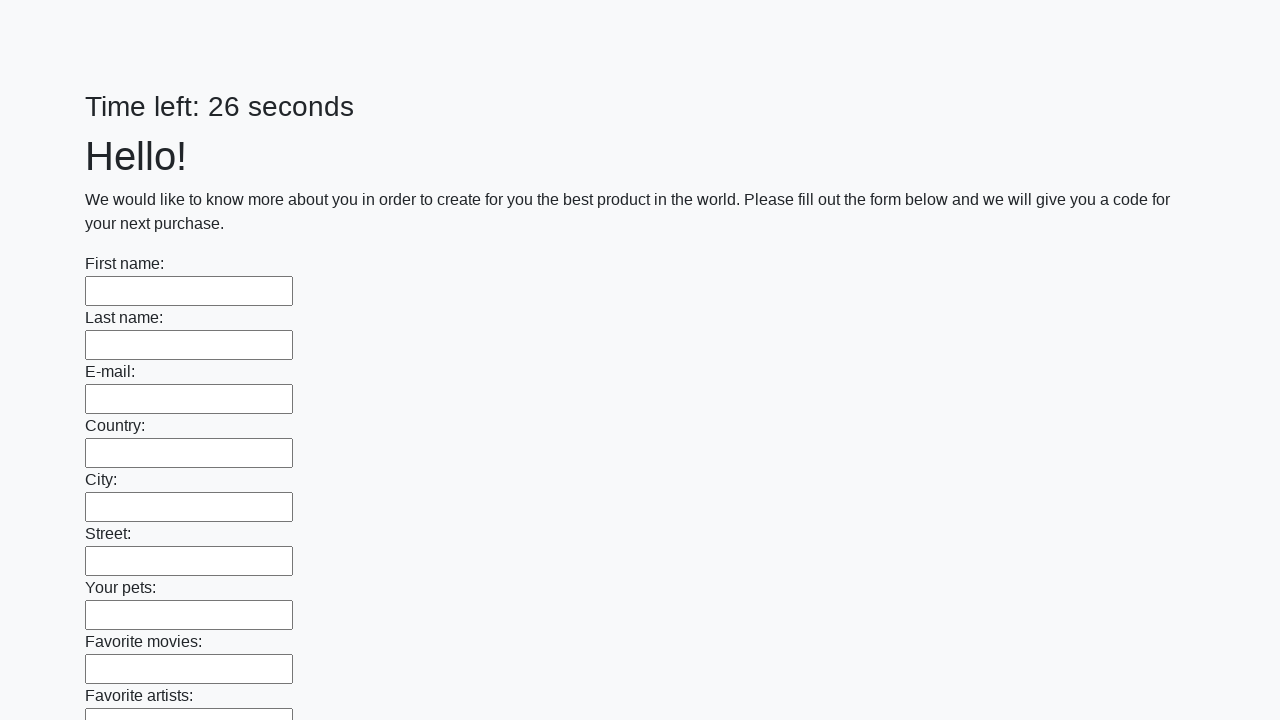

Filled input field 1 with 'Answer1' on input >> nth=0
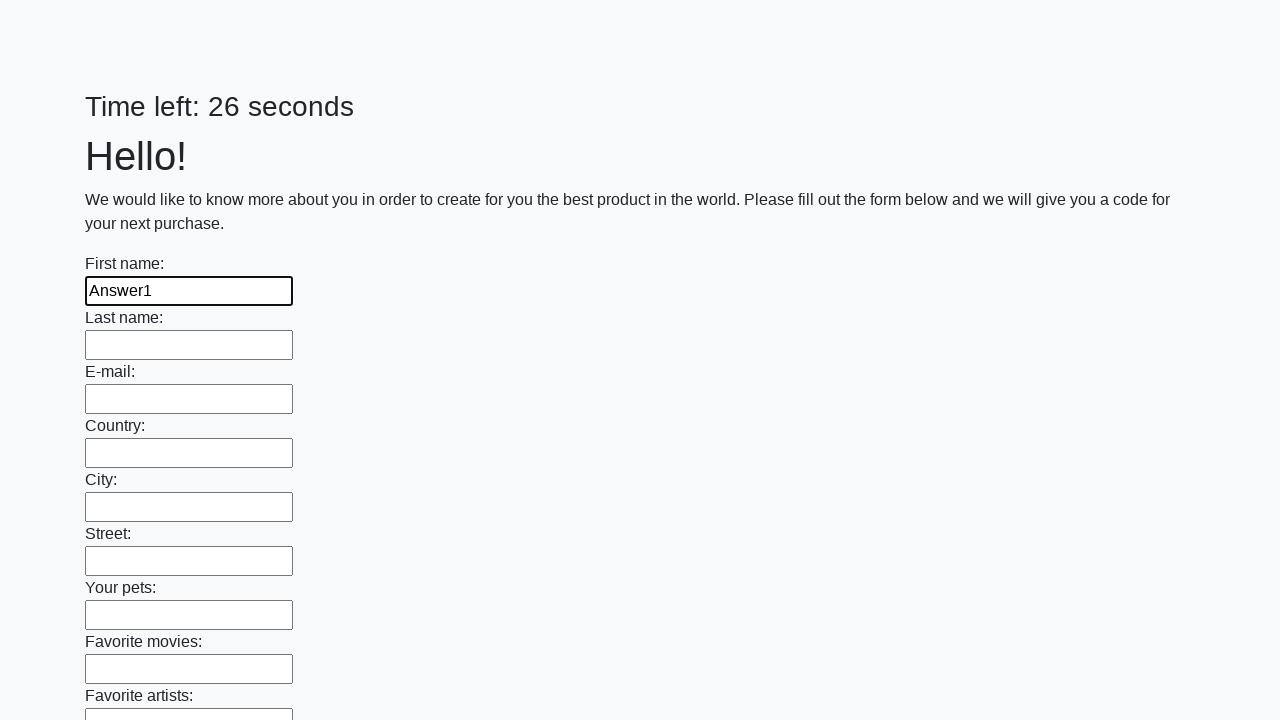

Filled input field 2 with 'Answer2' on input >> nth=1
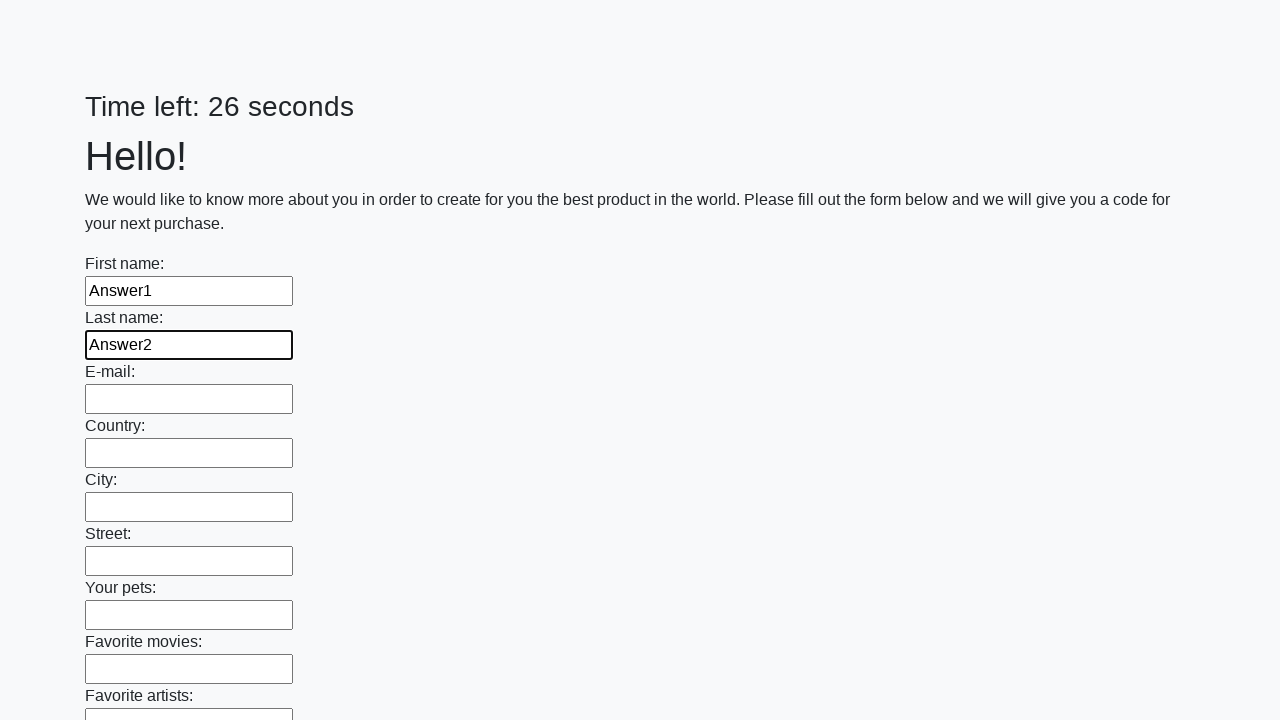

Filled input field 3 with 'Answer3' on input >> nth=2
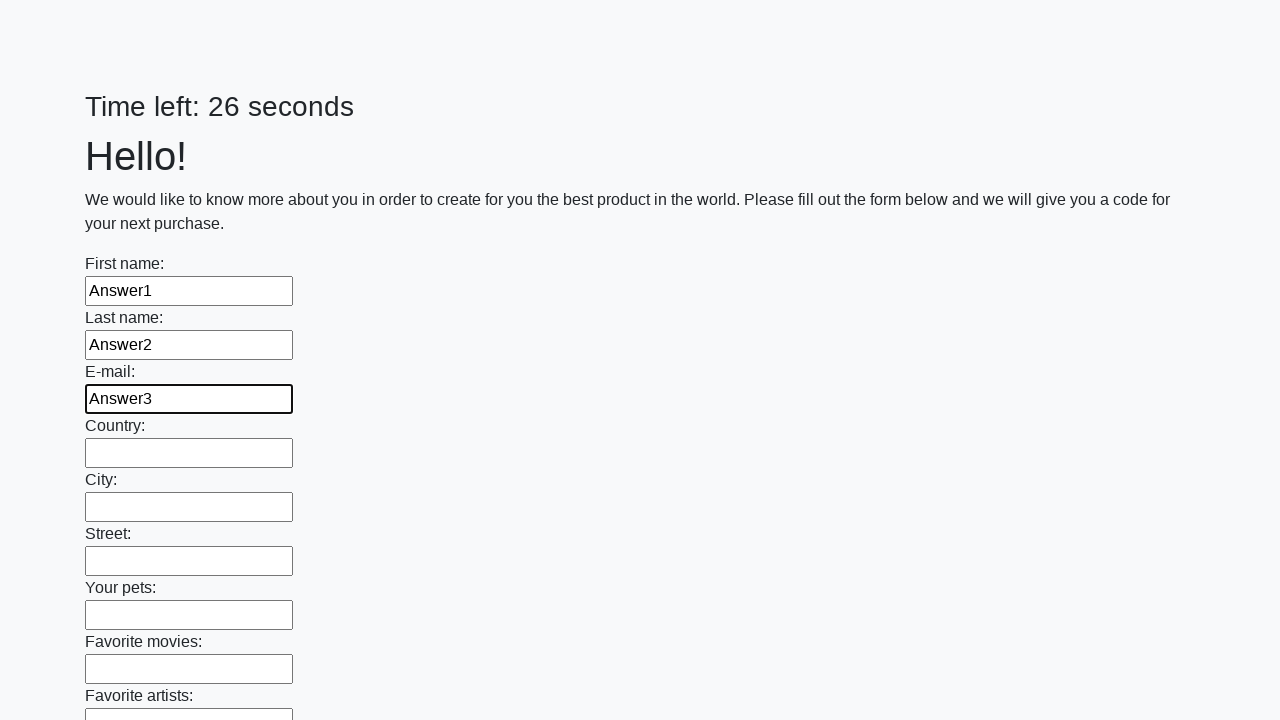

Filled input field 4 with 'Answer4' on input >> nth=3
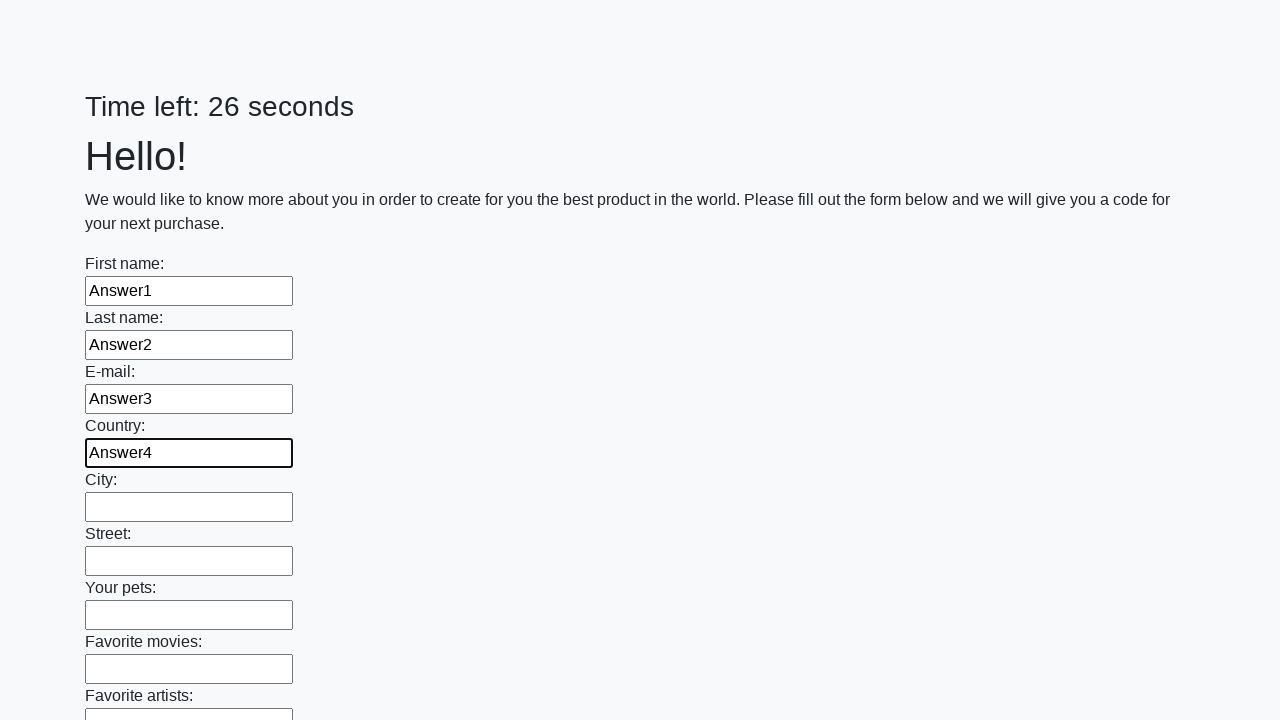

Filled input field 5 with 'Answer5' on input >> nth=4
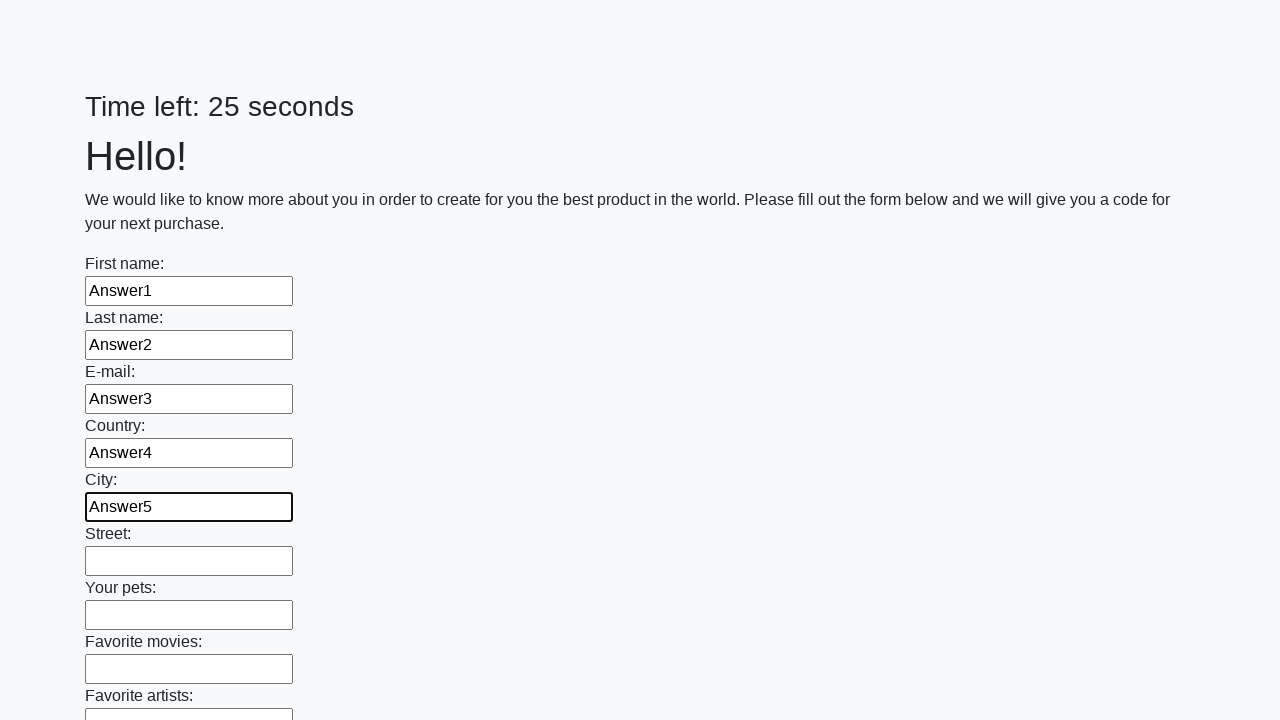

Filled input field 6 with 'Answer6' on input >> nth=5
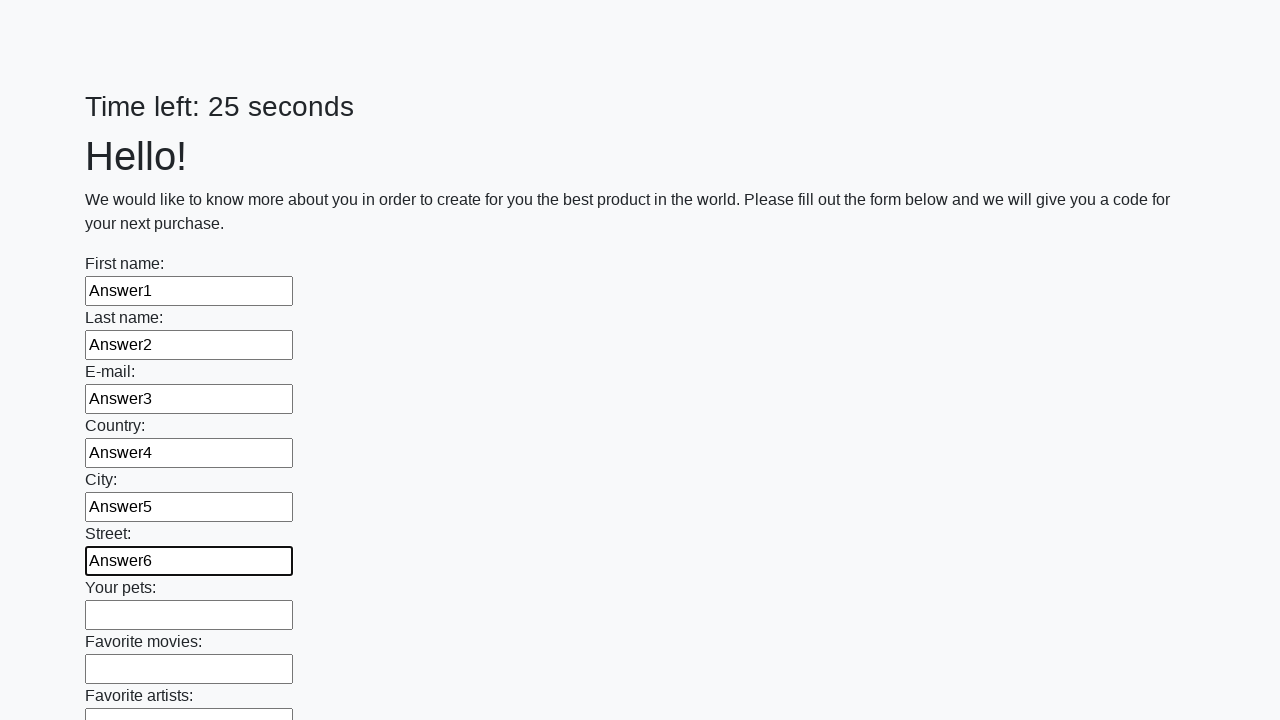

Filled input field 7 with 'Answer7' on input >> nth=6
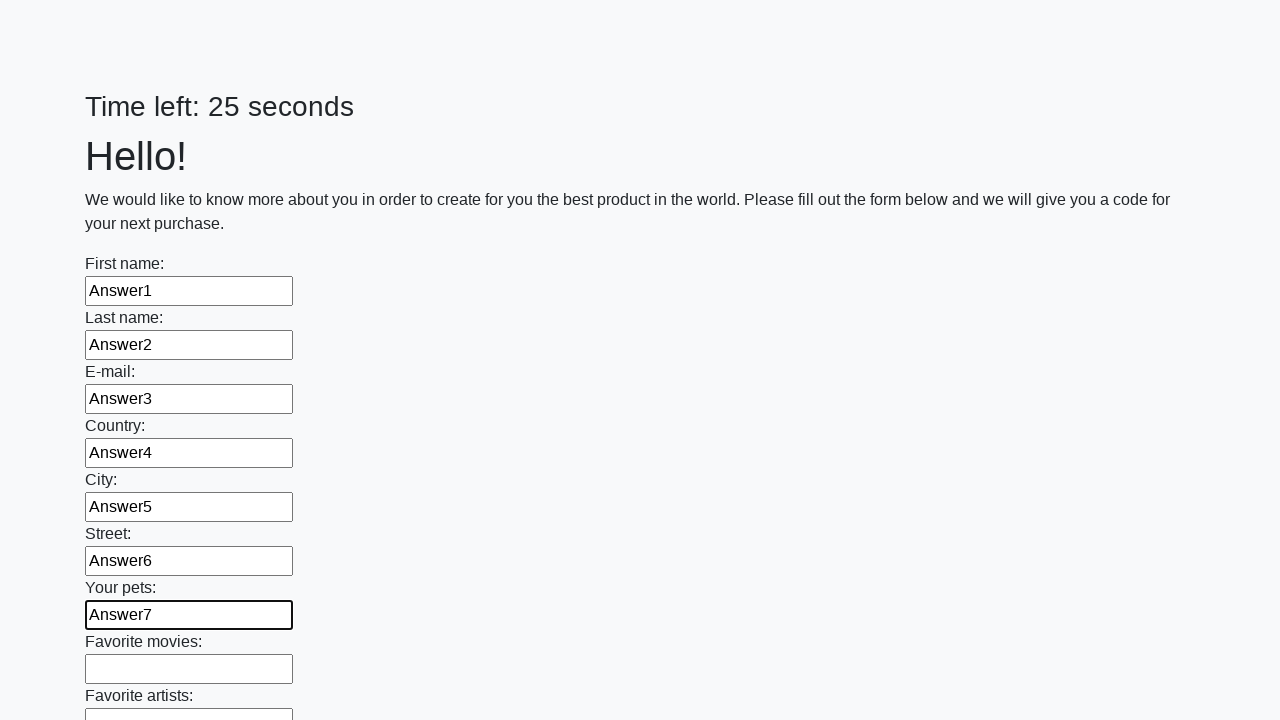

Filled input field 8 with 'Answer8' on input >> nth=7
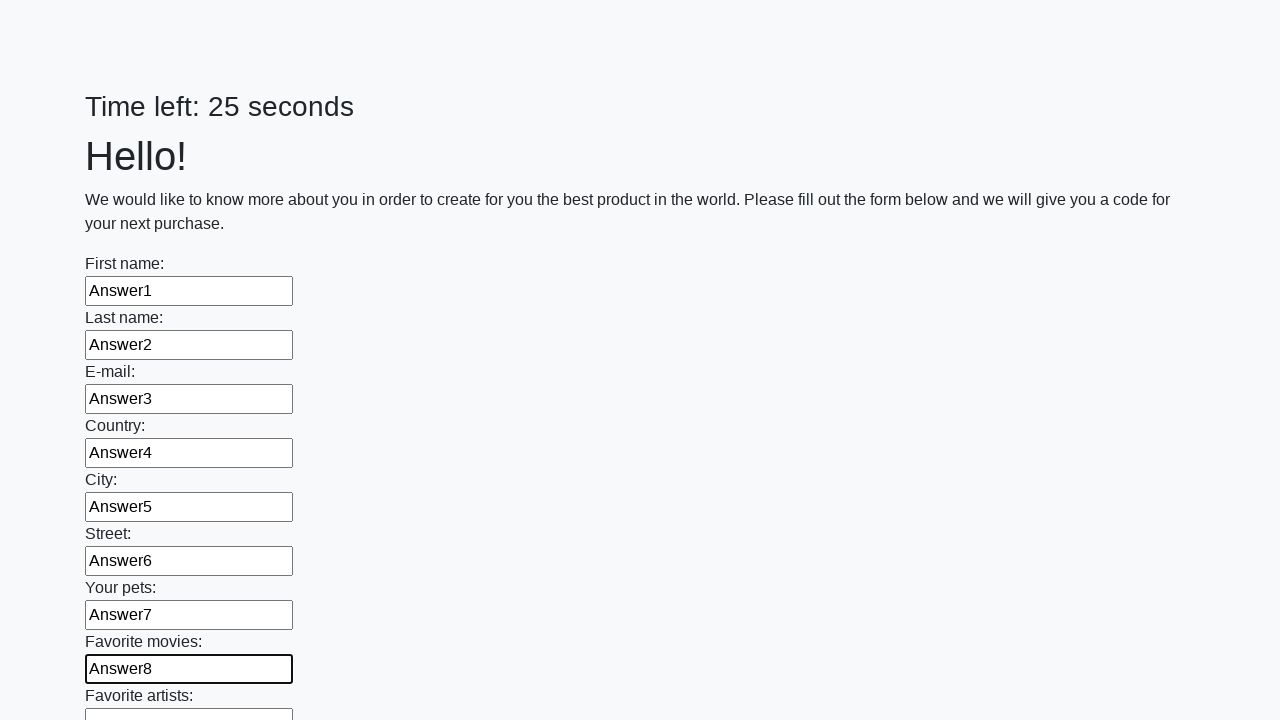

Filled input field 9 with 'Answer9' on input >> nth=8
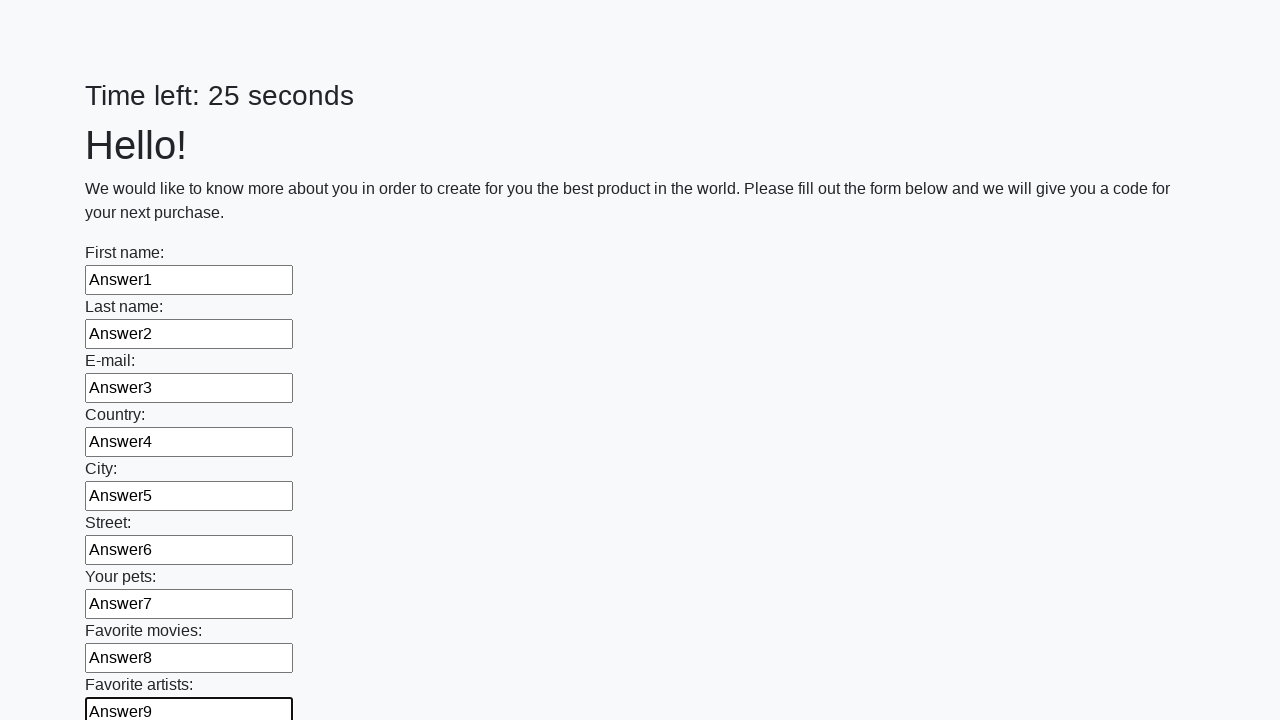

Filled input field 10 with 'Answer10' on input >> nth=9
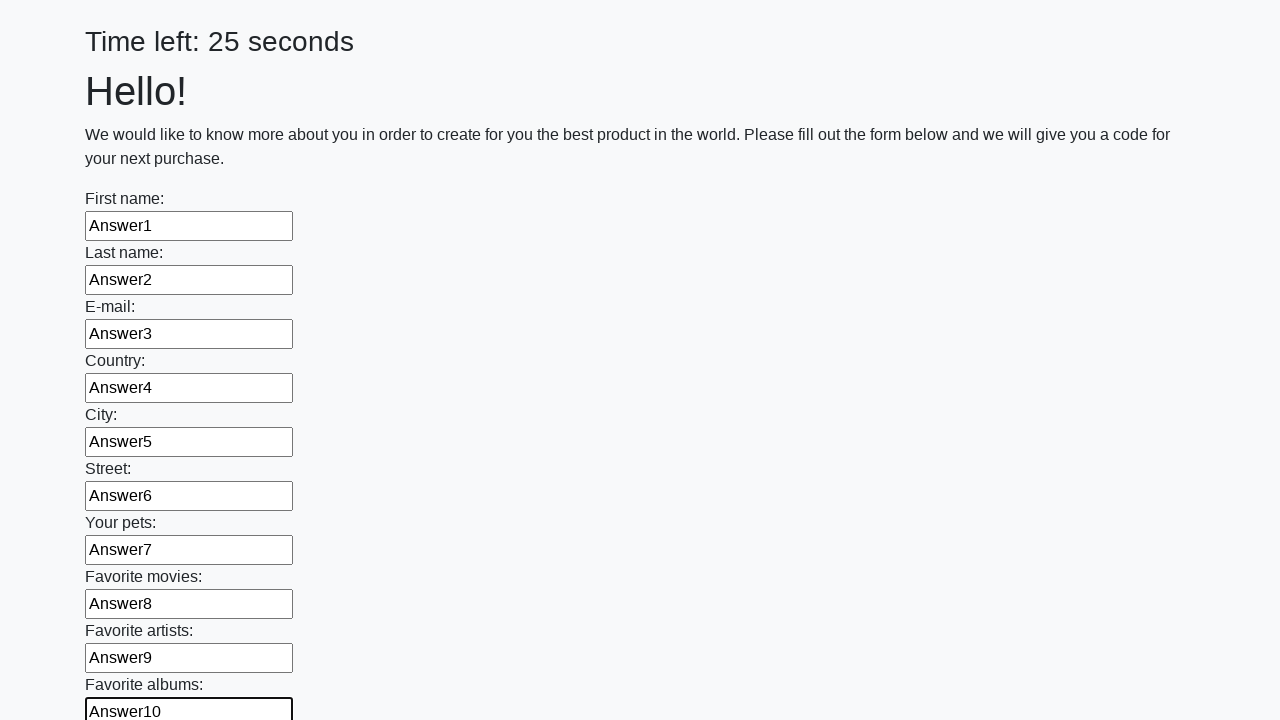

Filled input field 11 with 'Answer11' on input >> nth=10
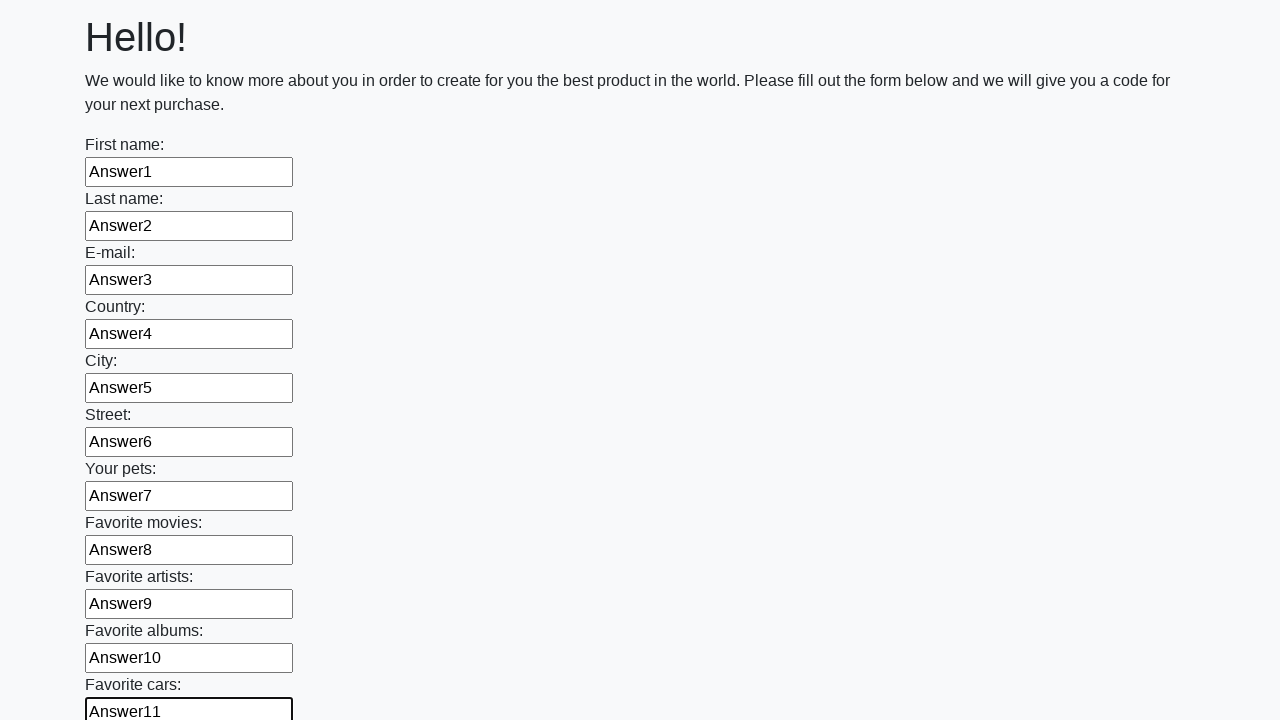

Filled input field 12 with 'Answer12' on input >> nth=11
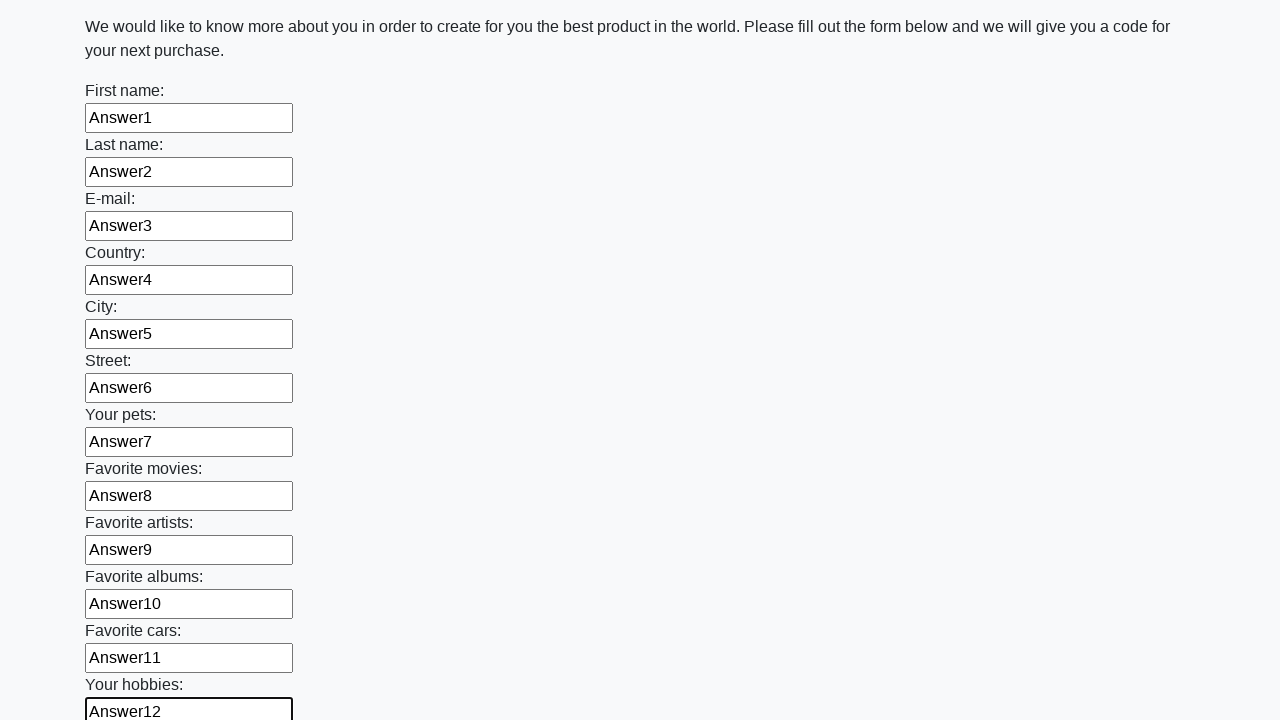

Filled input field 13 with 'Answer13' on input >> nth=12
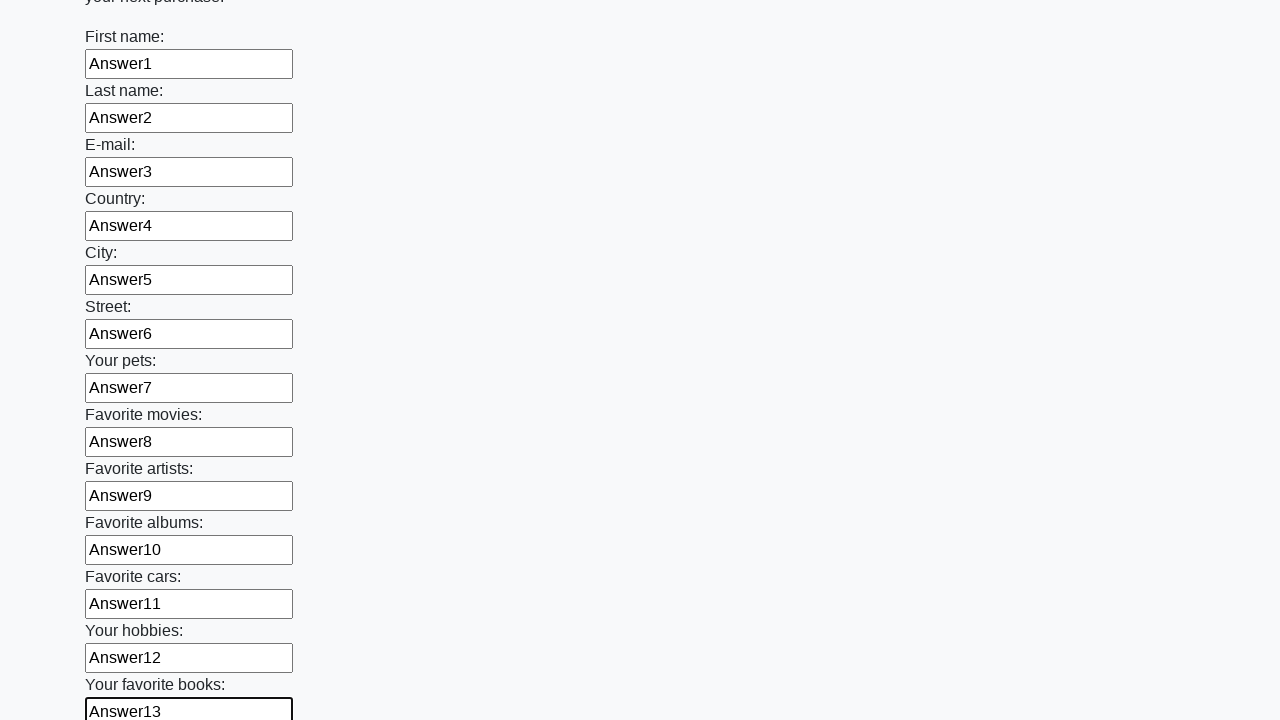

Filled input field 14 with 'Answer14' on input >> nth=13
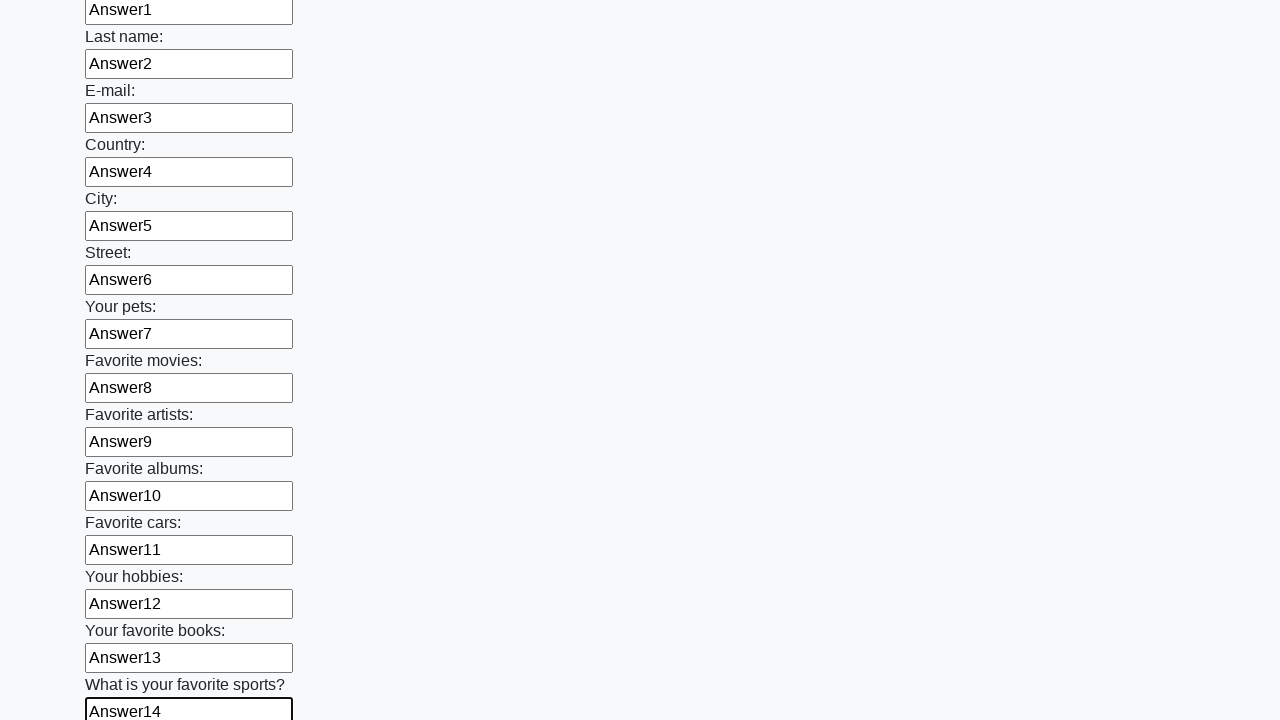

Filled input field 15 with 'Answer15' on input >> nth=14
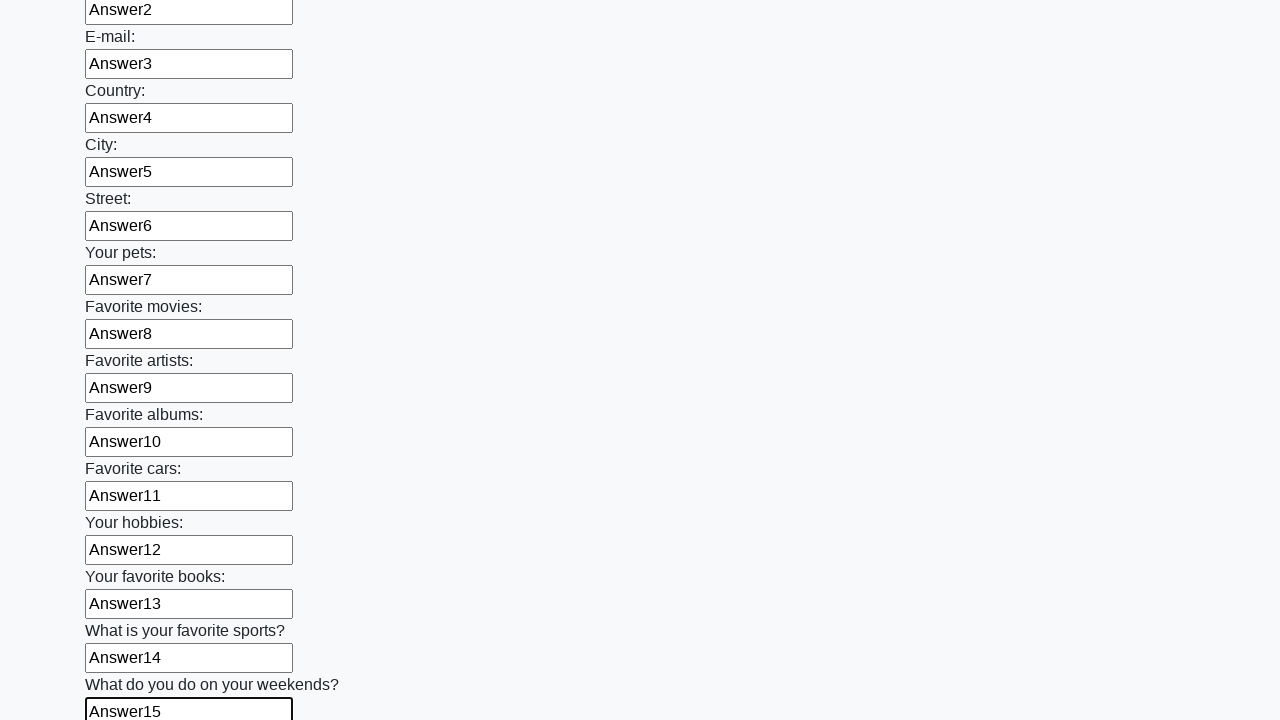

Filled input field 16 with 'Answer16' on input >> nth=15
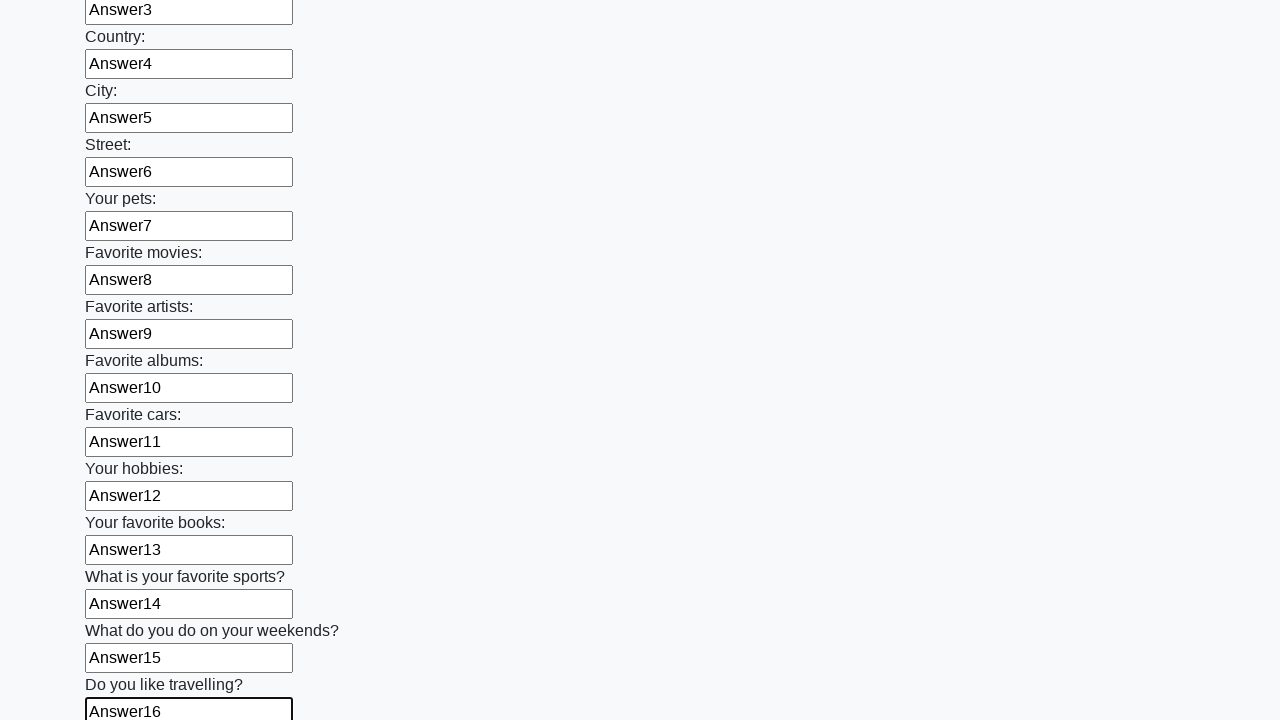

Filled input field 17 with 'Answer17' on input >> nth=16
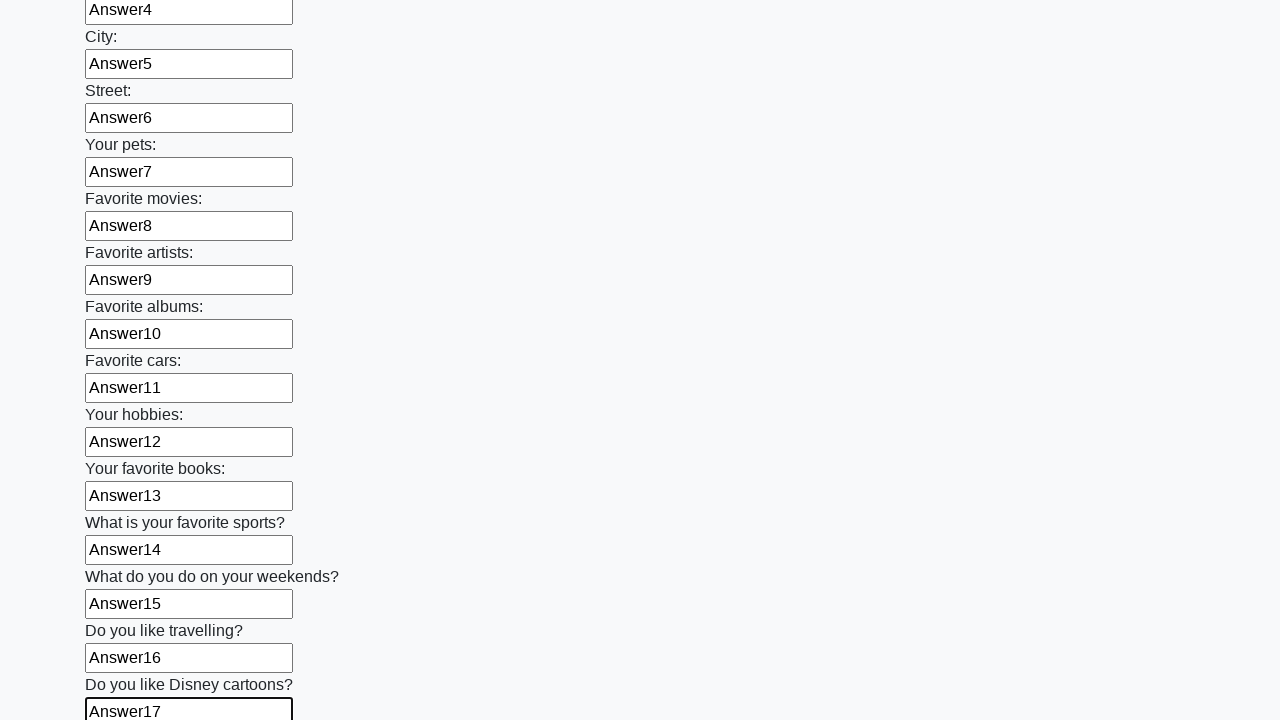

Filled input field 18 with 'Answer18' on input >> nth=17
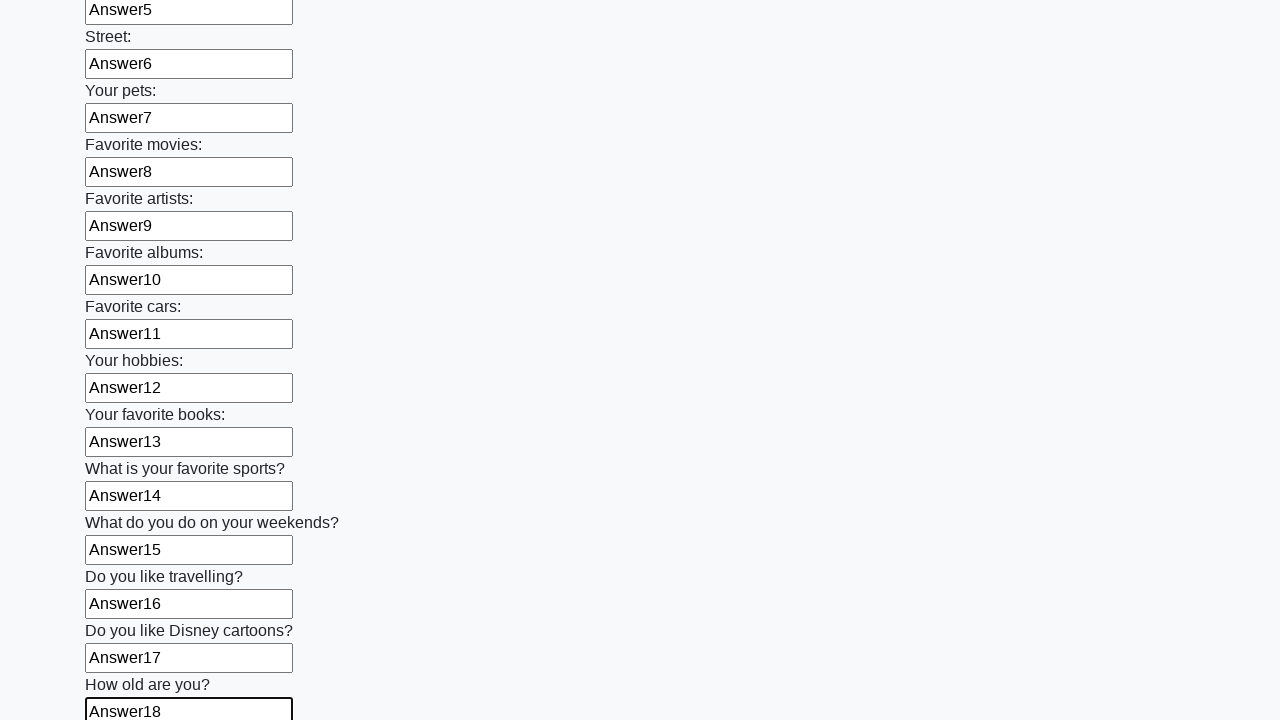

Filled input field 19 with 'Answer19' on input >> nth=18
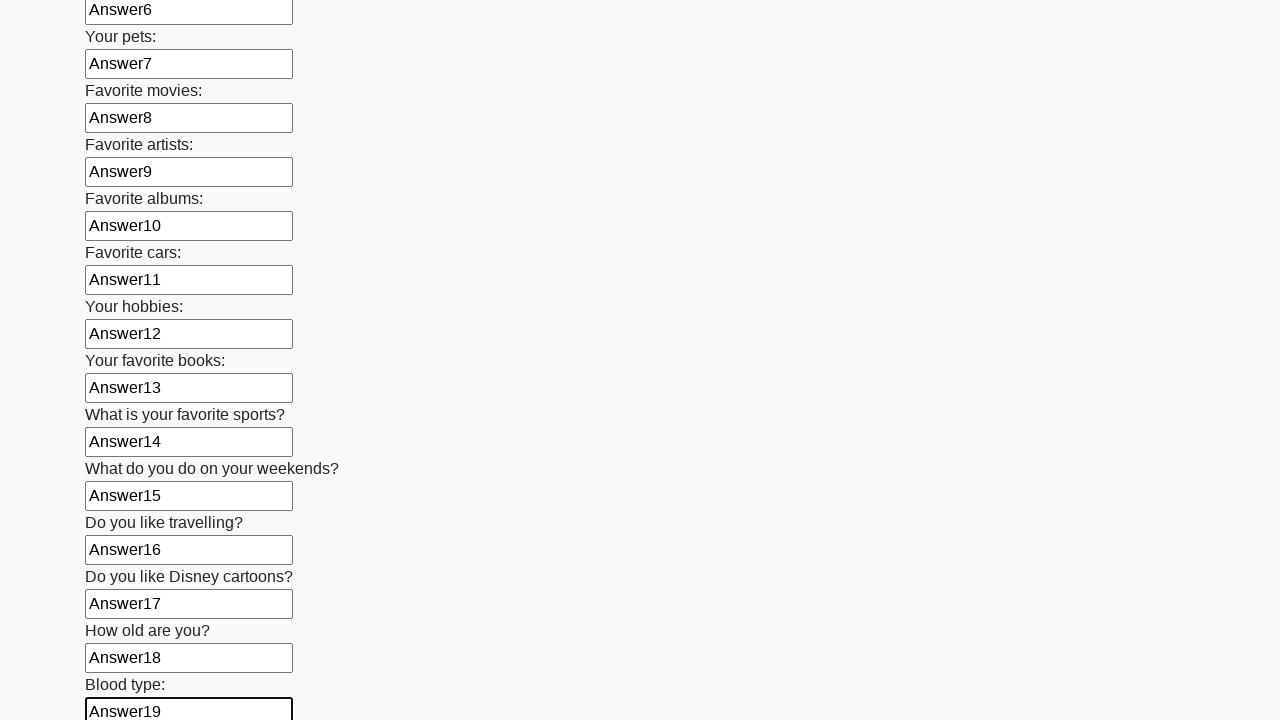

Filled input field 20 with 'Answer20' on input >> nth=19
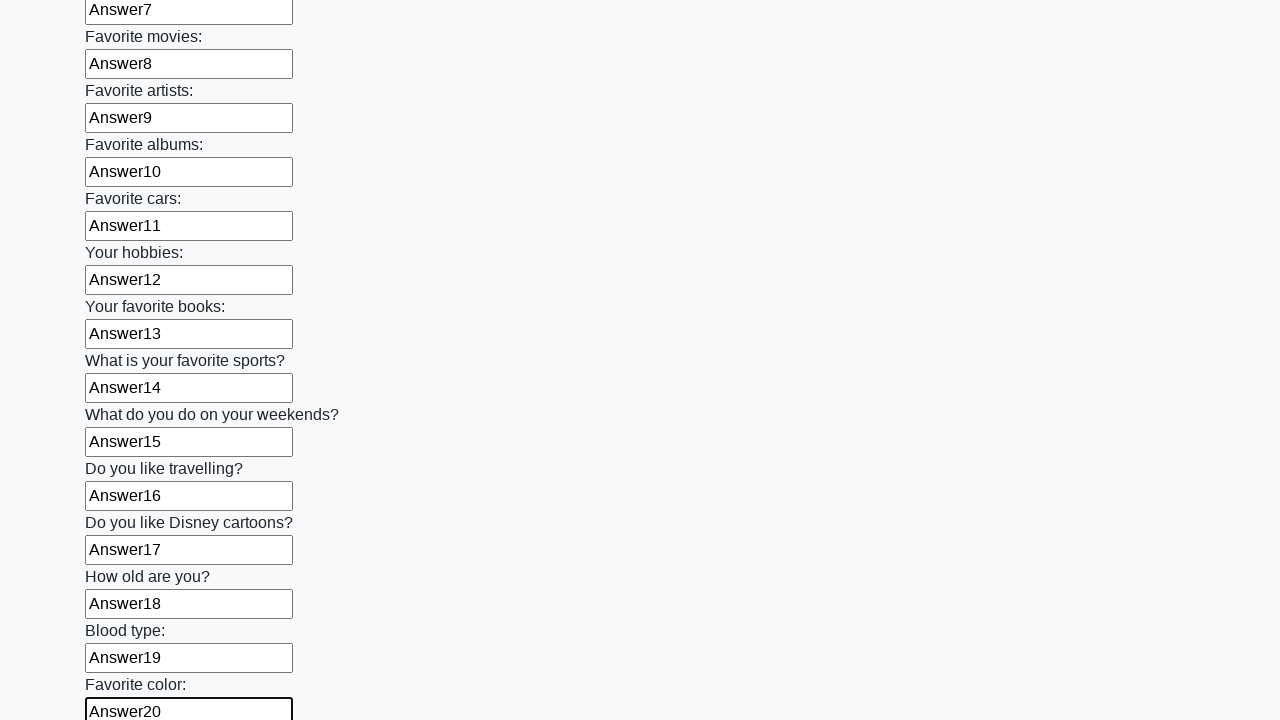

Filled input field 21 with 'Answer21' on input >> nth=20
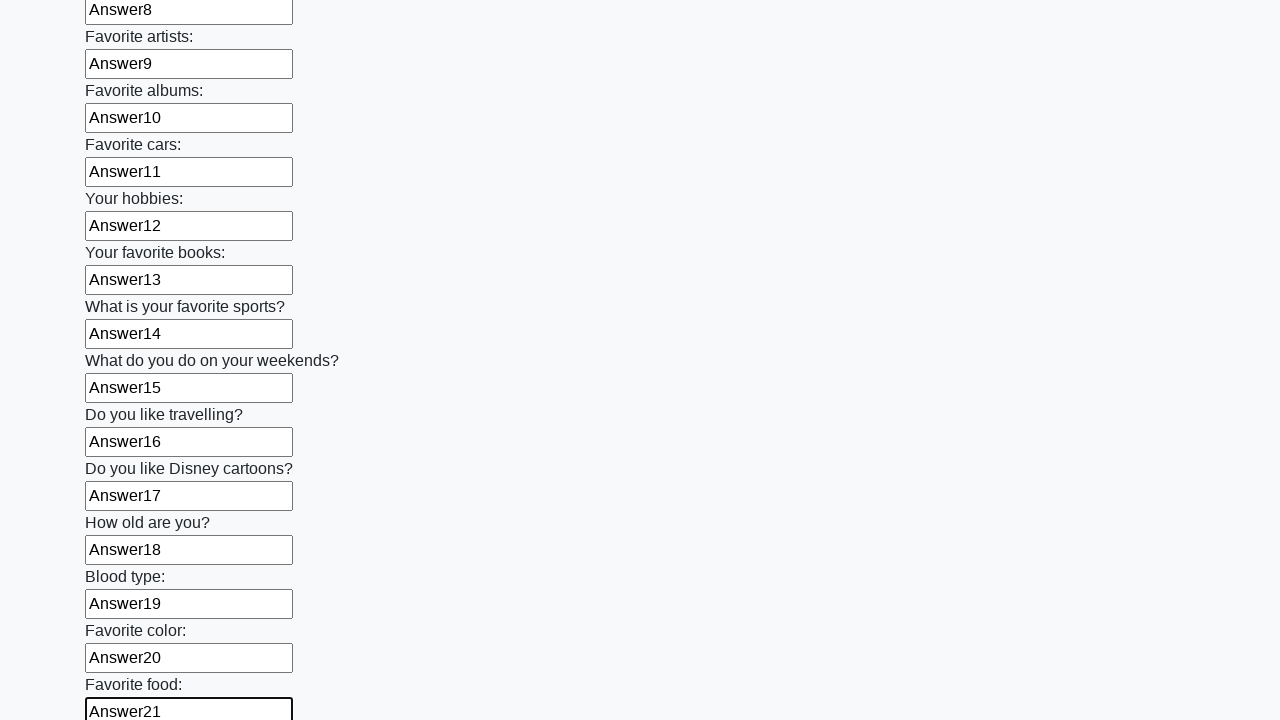

Filled input field 22 with 'Answer22' on input >> nth=21
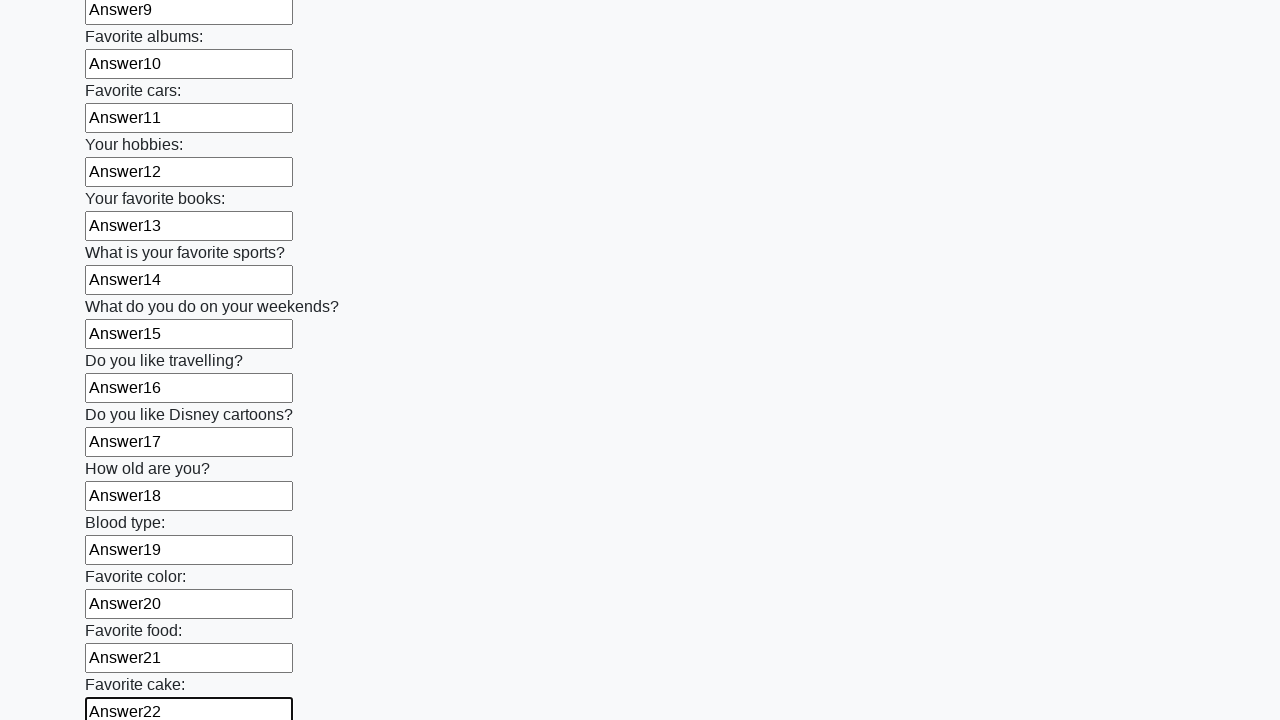

Filled input field 23 with 'Answer23' on input >> nth=22
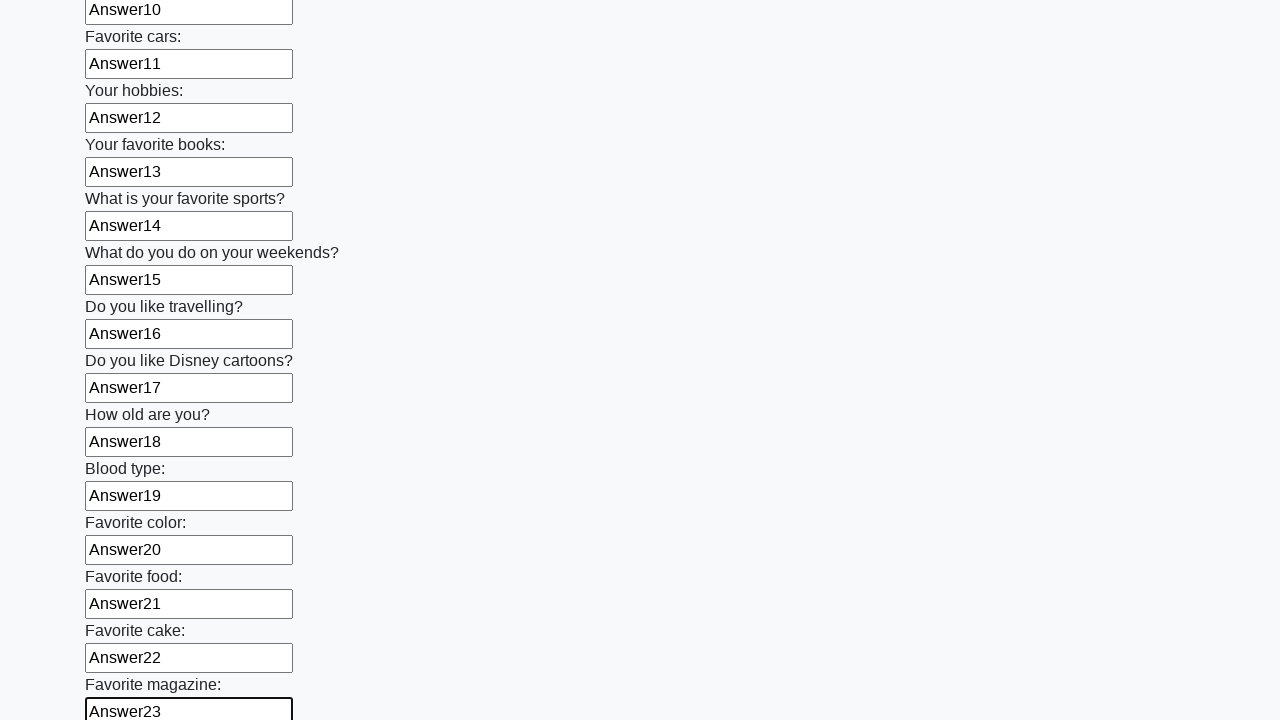

Filled input field 24 with 'Answer24' on input >> nth=23
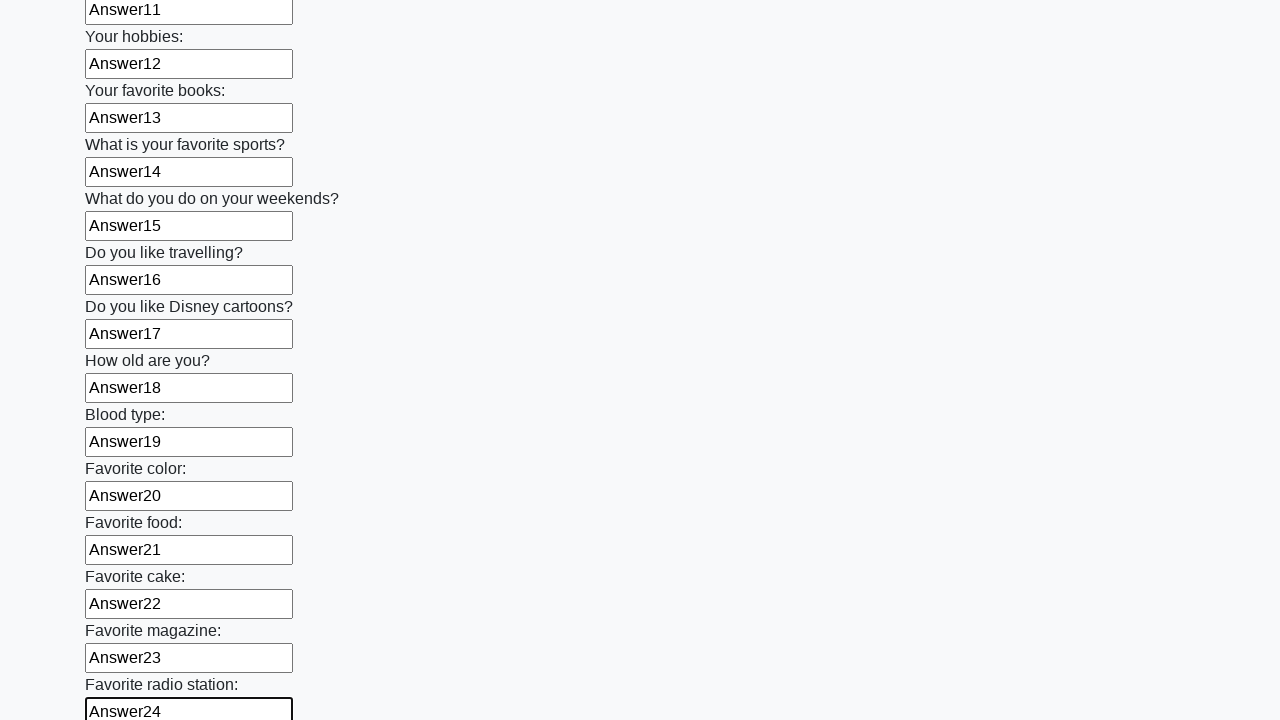

Filled input field 25 with 'Answer25' on input >> nth=24
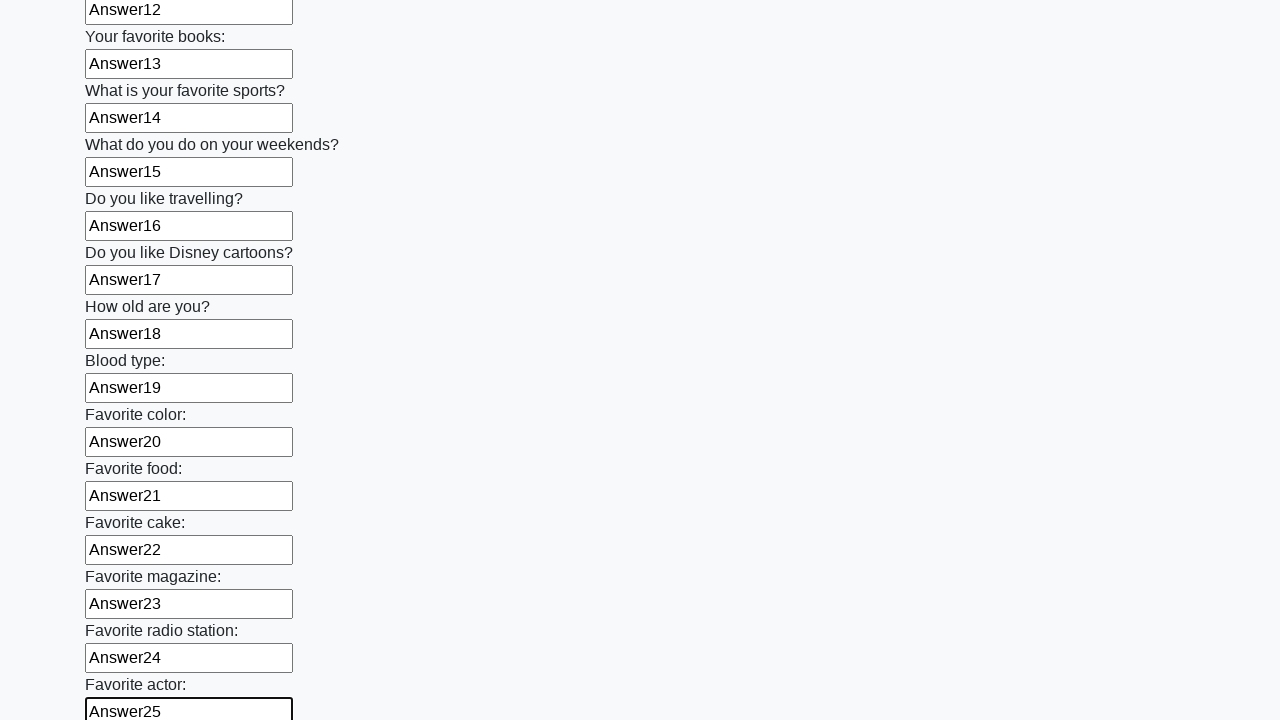

Filled input field 26 with 'Answer26' on input >> nth=25
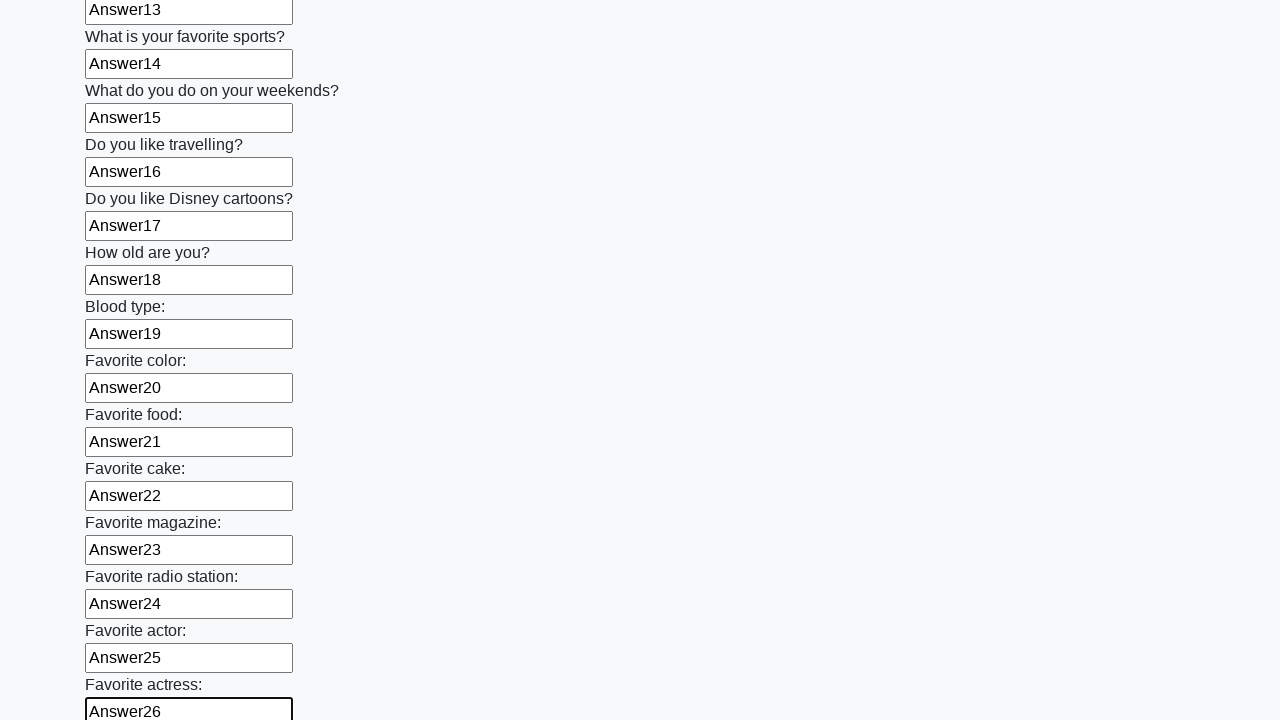

Filled input field 27 with 'Answer27' on input >> nth=26
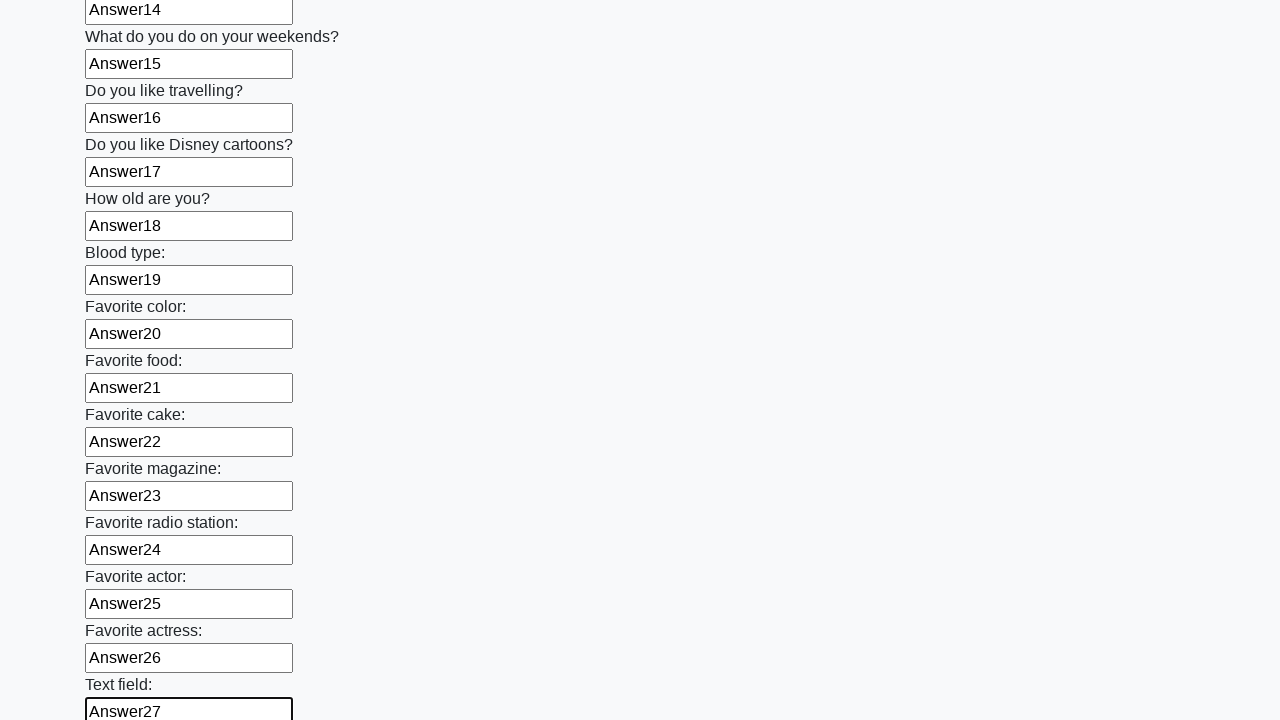

Filled input field 28 with 'Answer28' on input >> nth=27
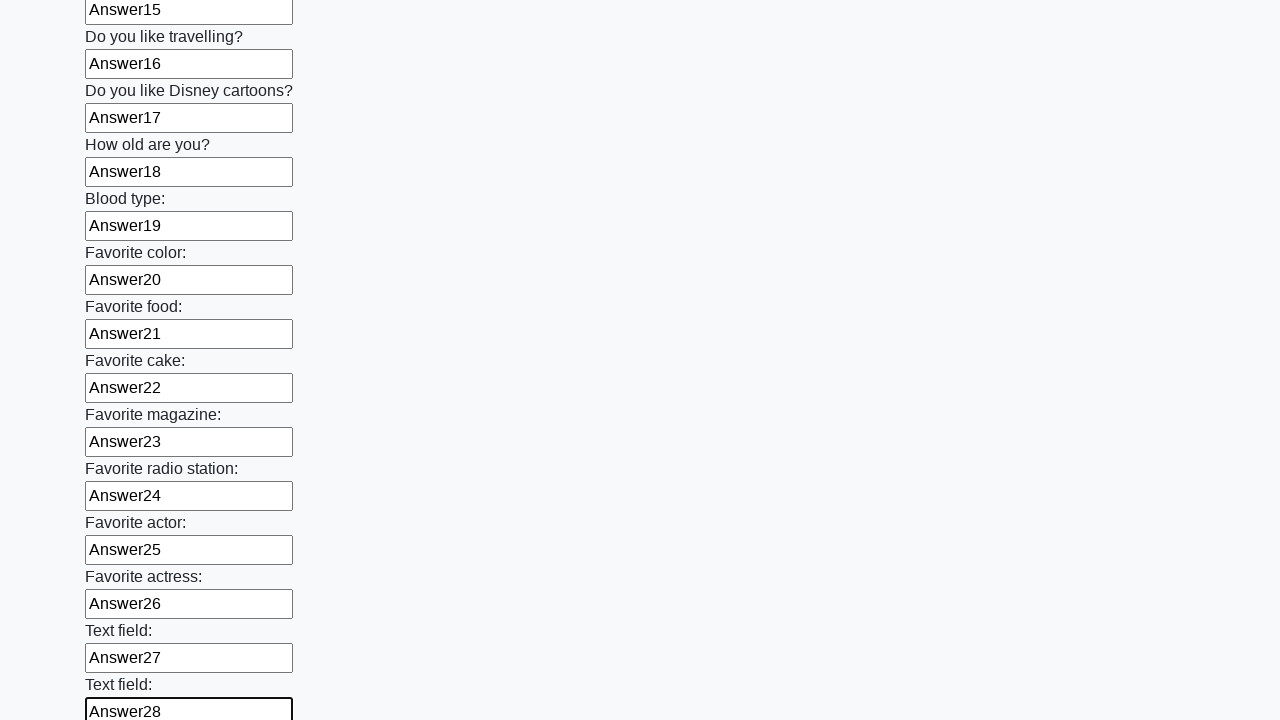

Filled input field 29 with 'Answer29' on input >> nth=28
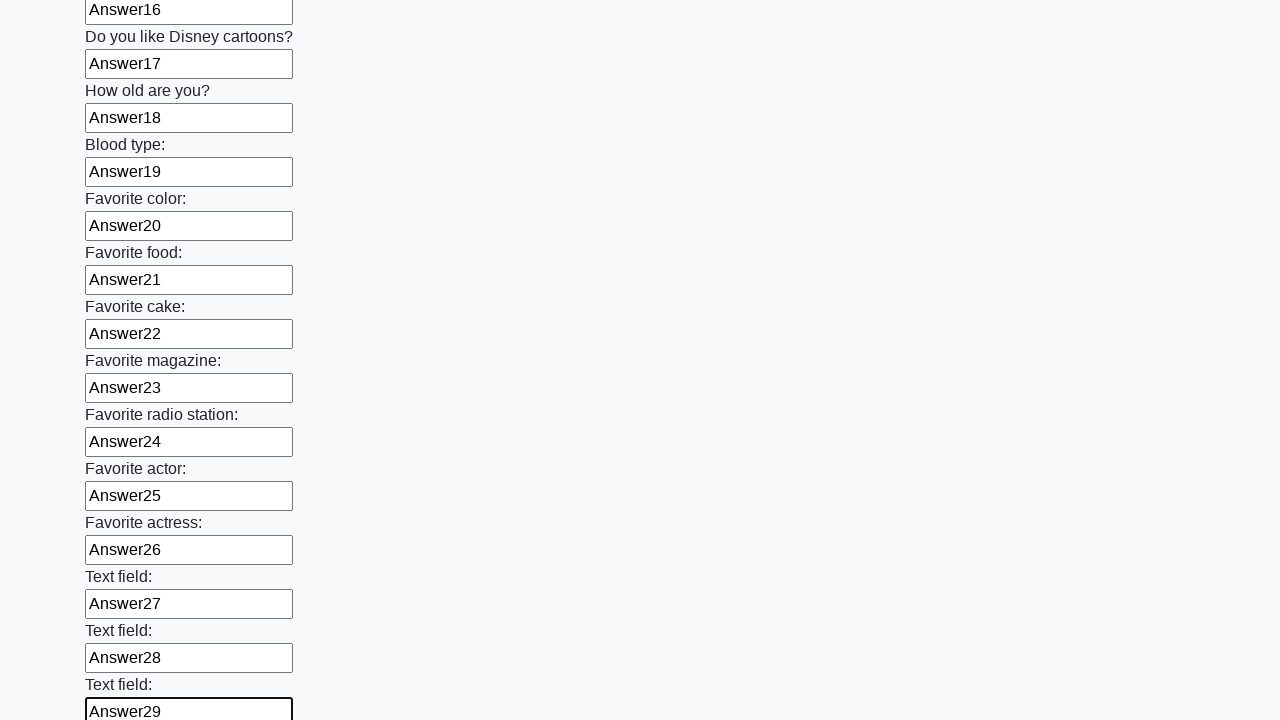

Filled input field 30 with 'Answer30' on input >> nth=29
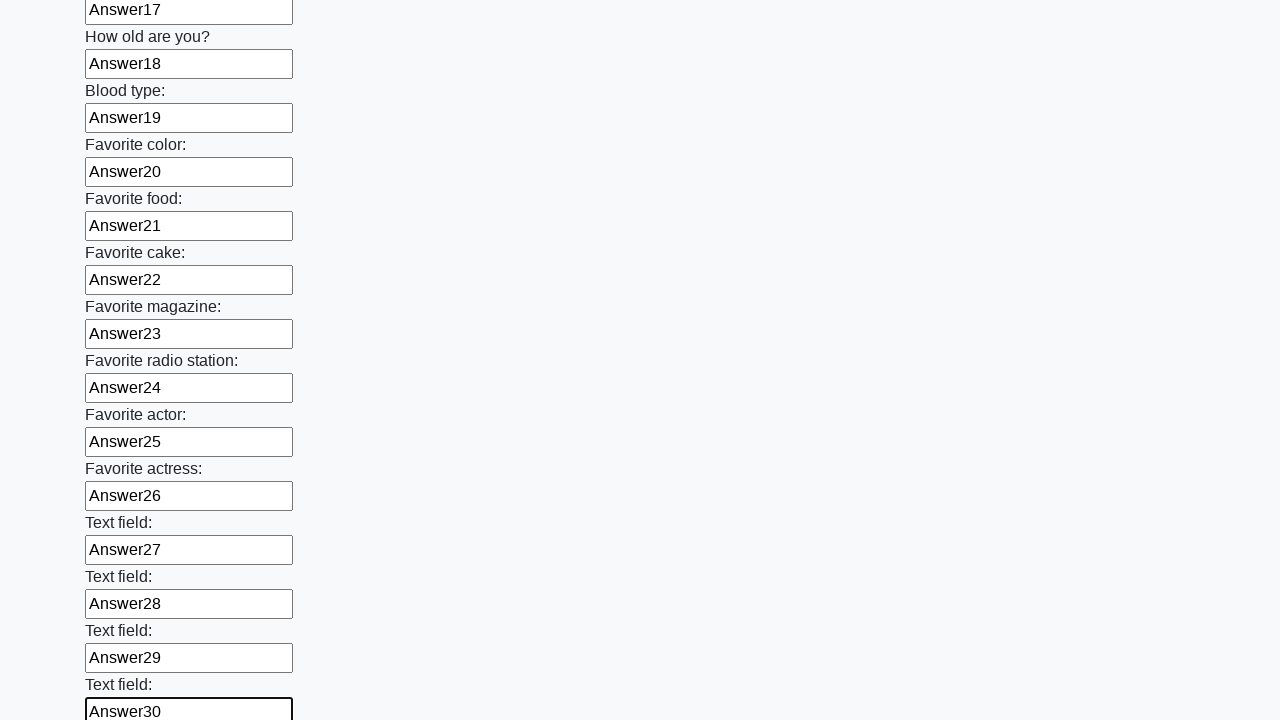

Filled input field 31 with 'Answer31' on input >> nth=30
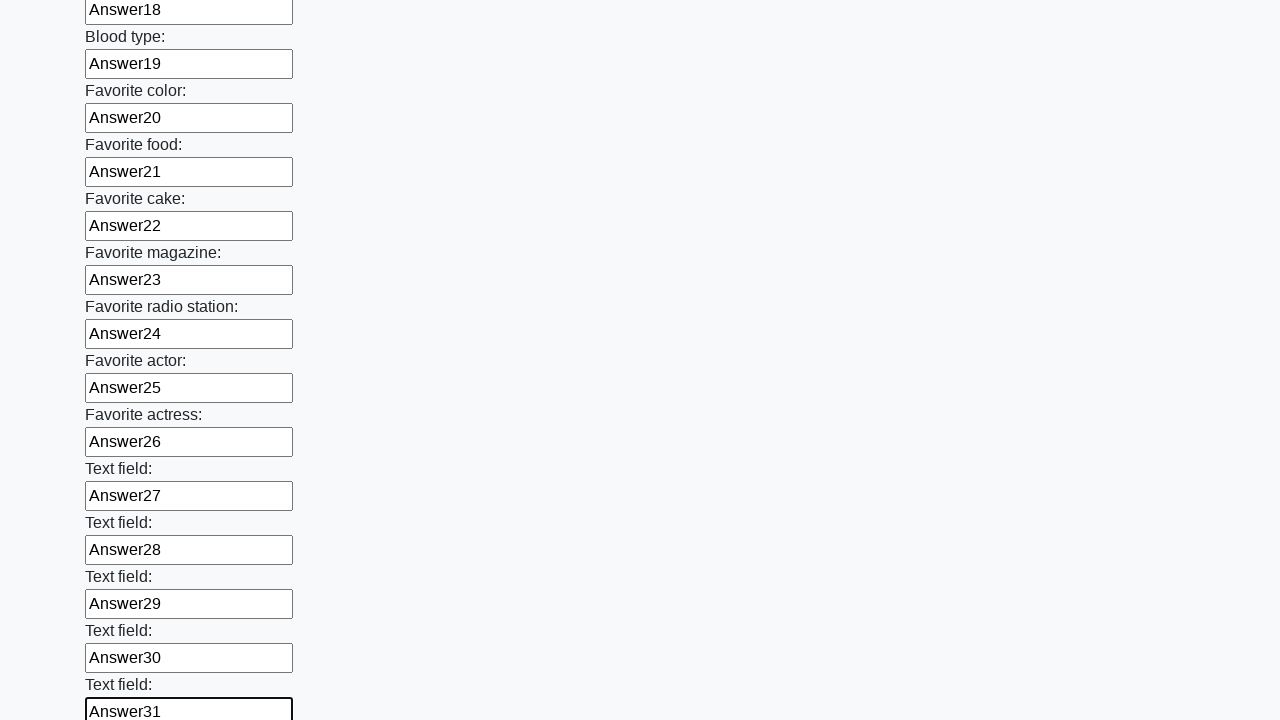

Filled input field 32 with 'Answer32' on input >> nth=31
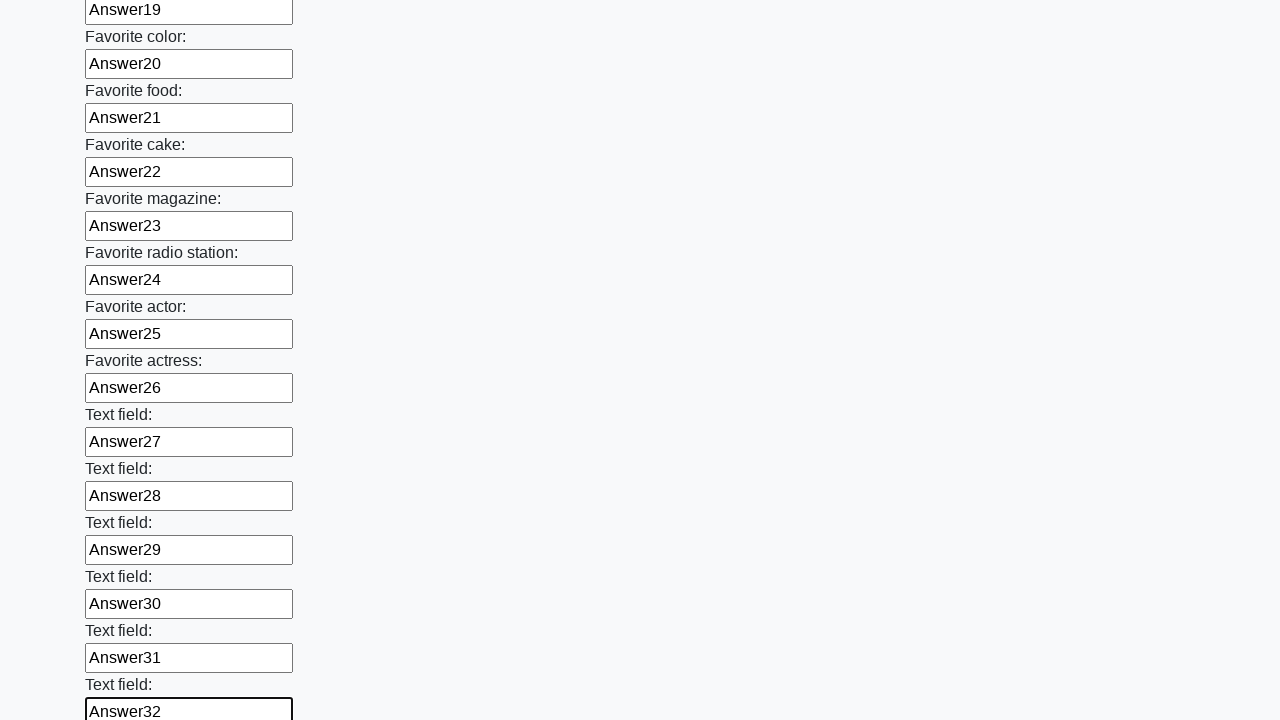

Filled input field 33 with 'Answer33' on input >> nth=32
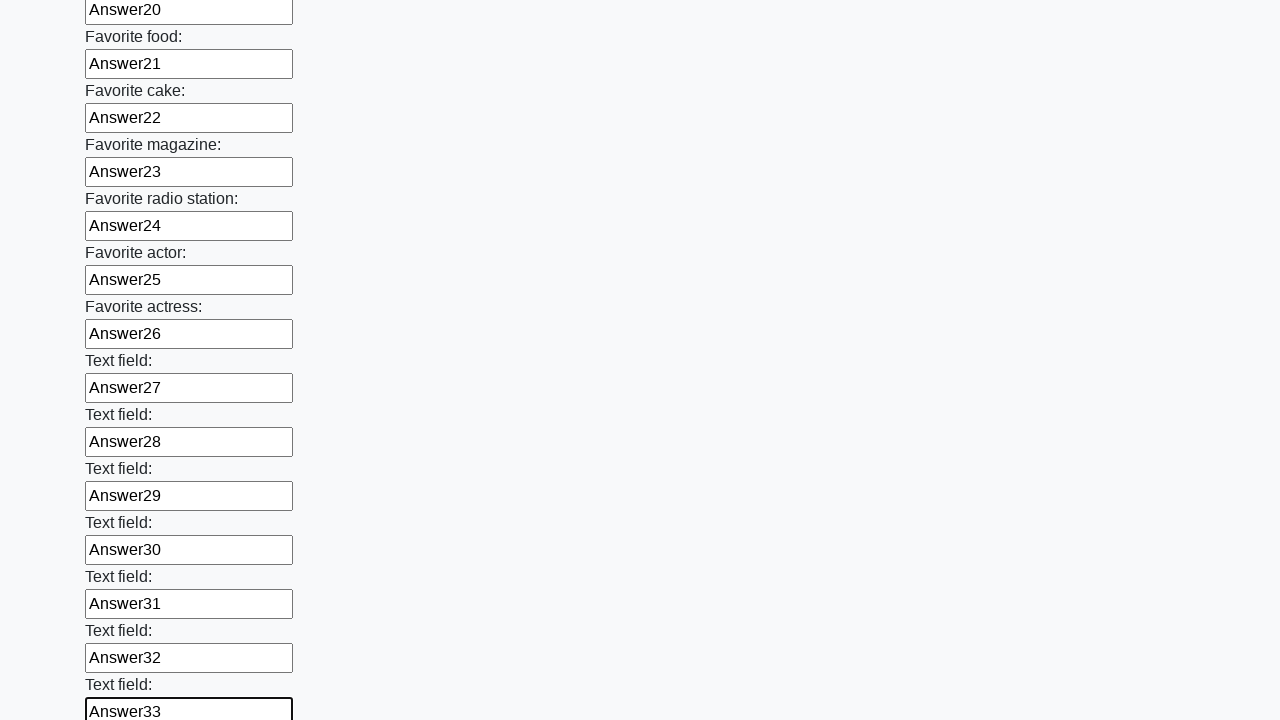

Filled input field 34 with 'Answer34' on input >> nth=33
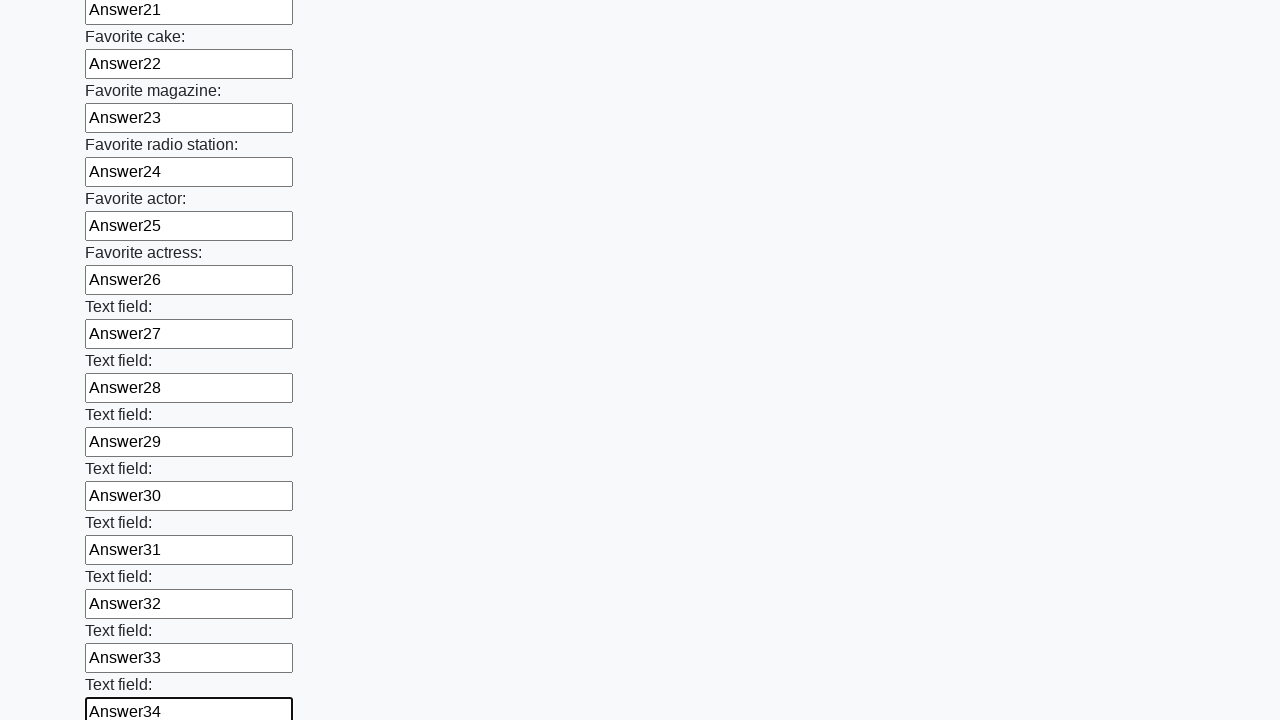

Filled input field 35 with 'Answer35' on input >> nth=34
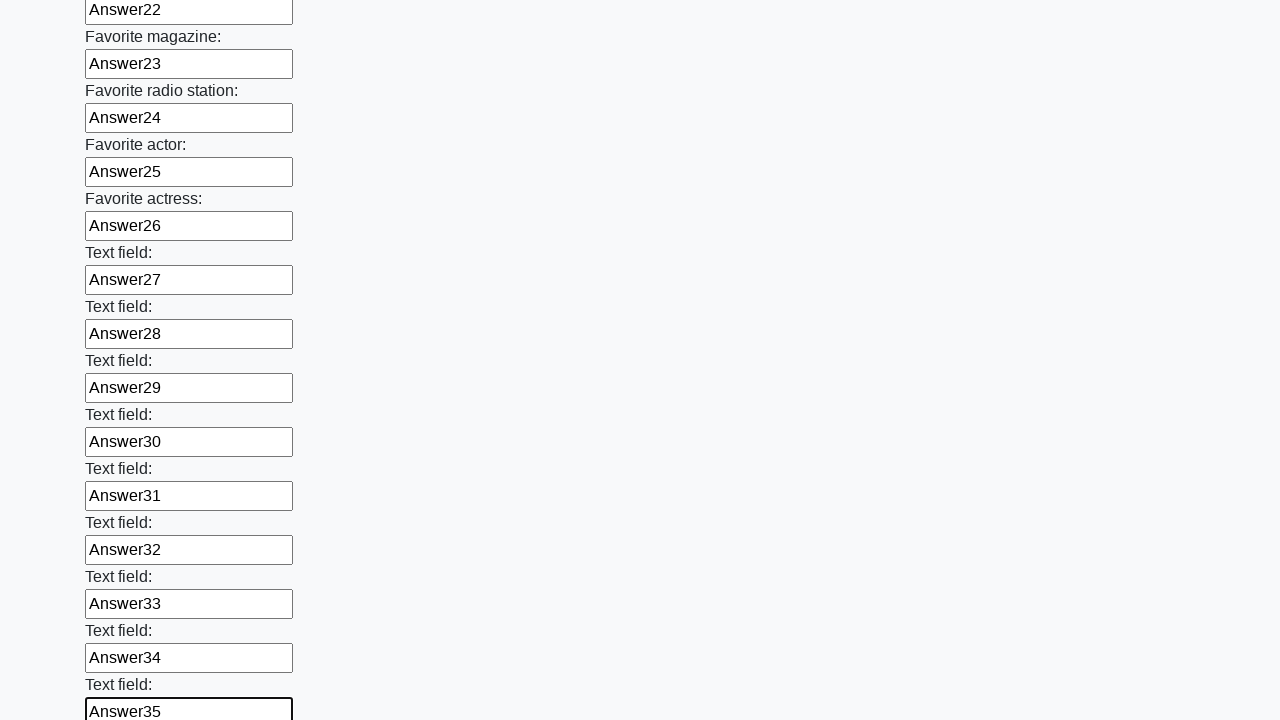

Filled input field 36 with 'Answer36' on input >> nth=35
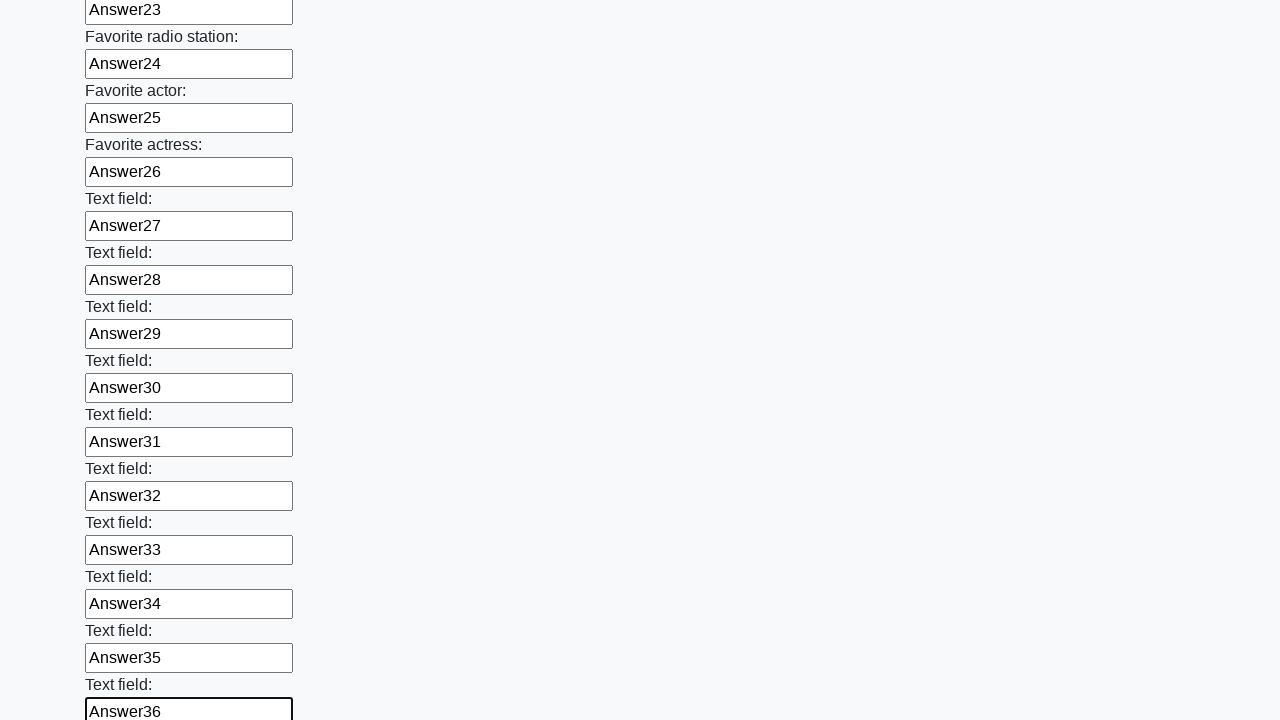

Filled input field 37 with 'Answer37' on input >> nth=36
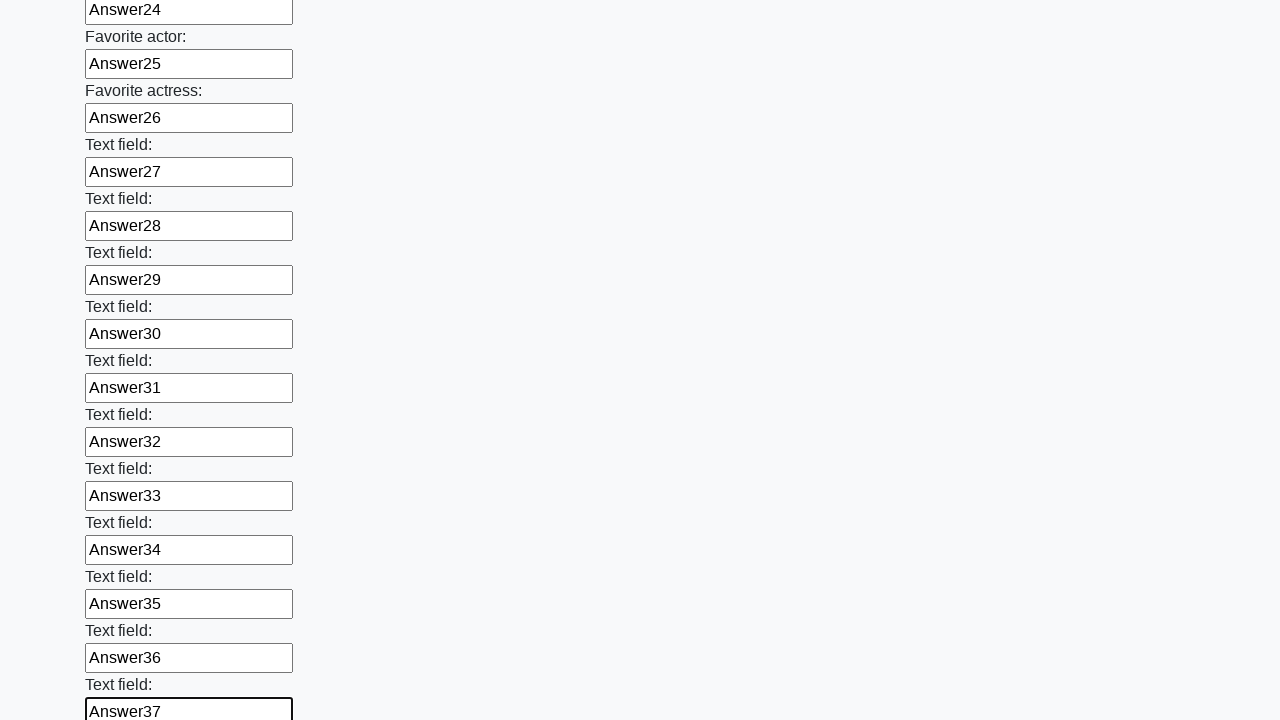

Filled input field 38 with 'Answer38' on input >> nth=37
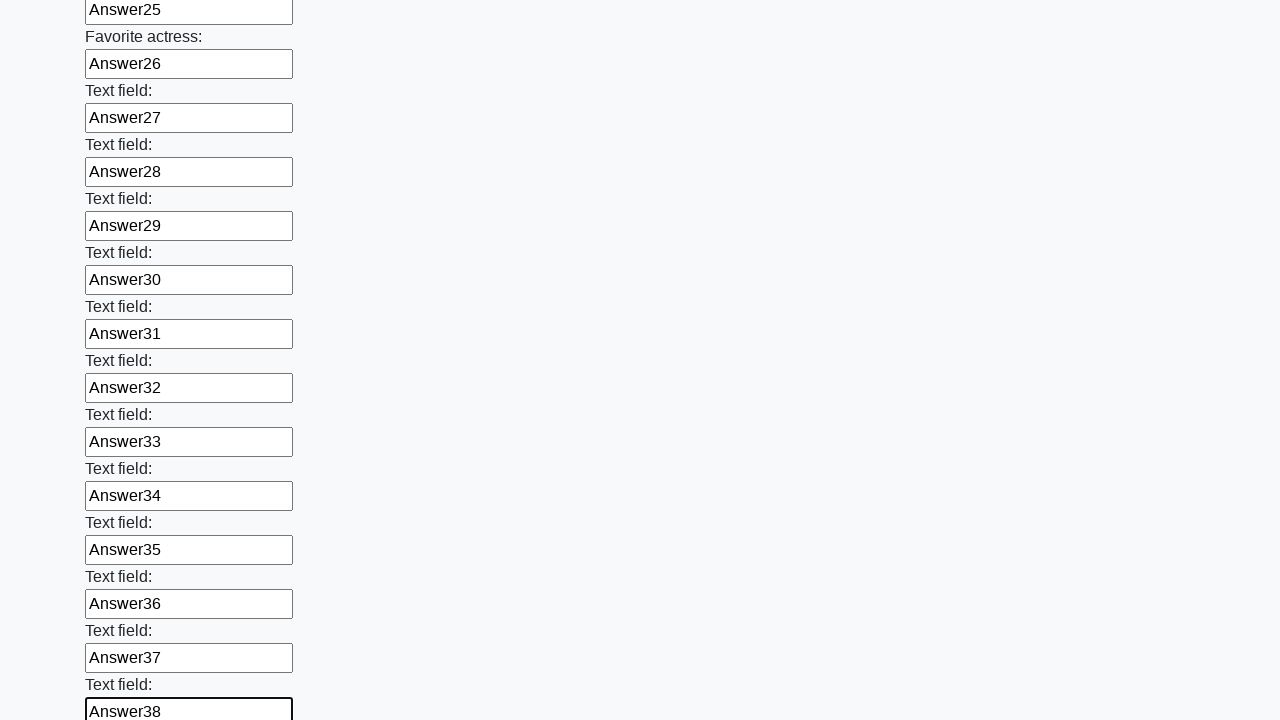

Filled input field 39 with 'Answer39' on input >> nth=38
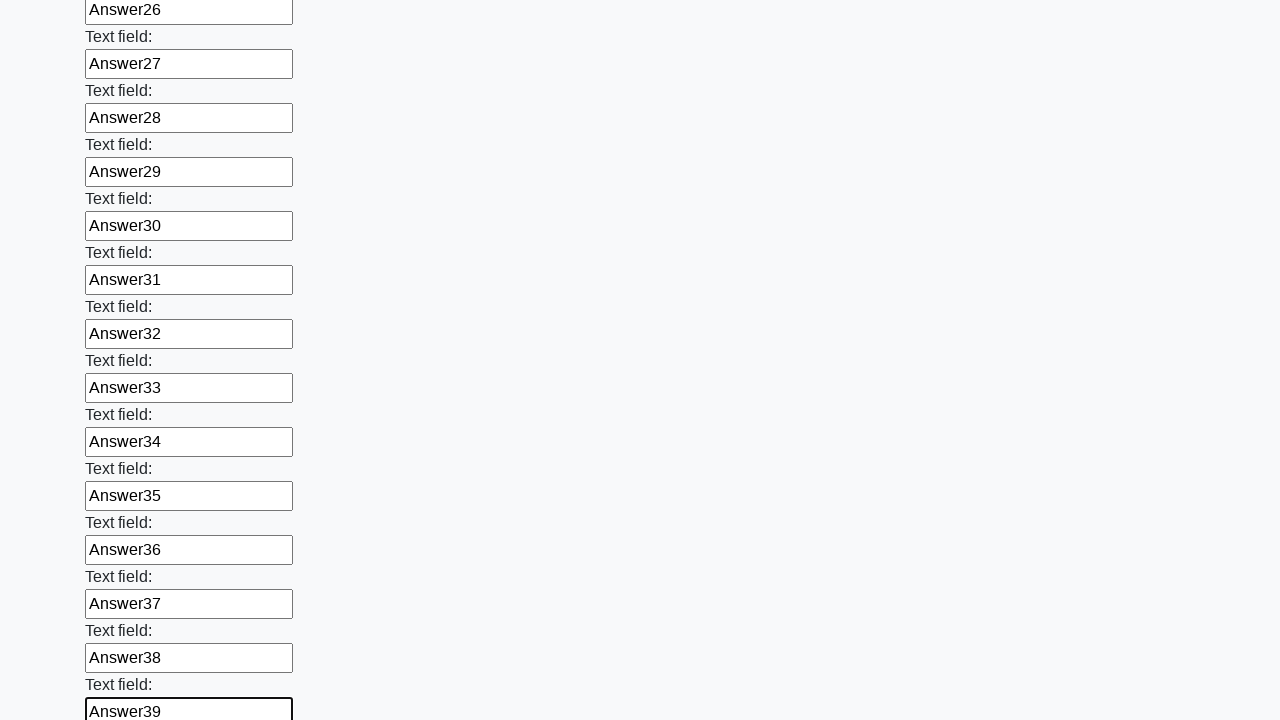

Filled input field 40 with 'Answer40' on input >> nth=39
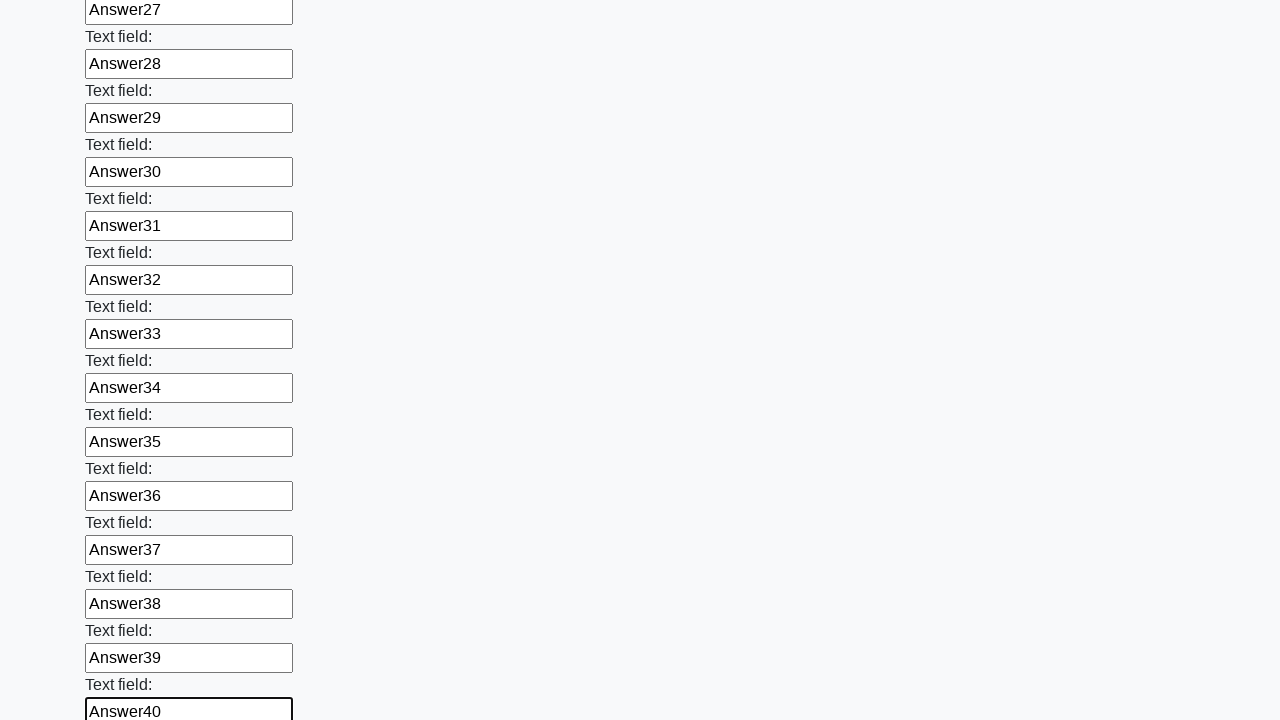

Filled input field 41 with 'Answer41' on input >> nth=40
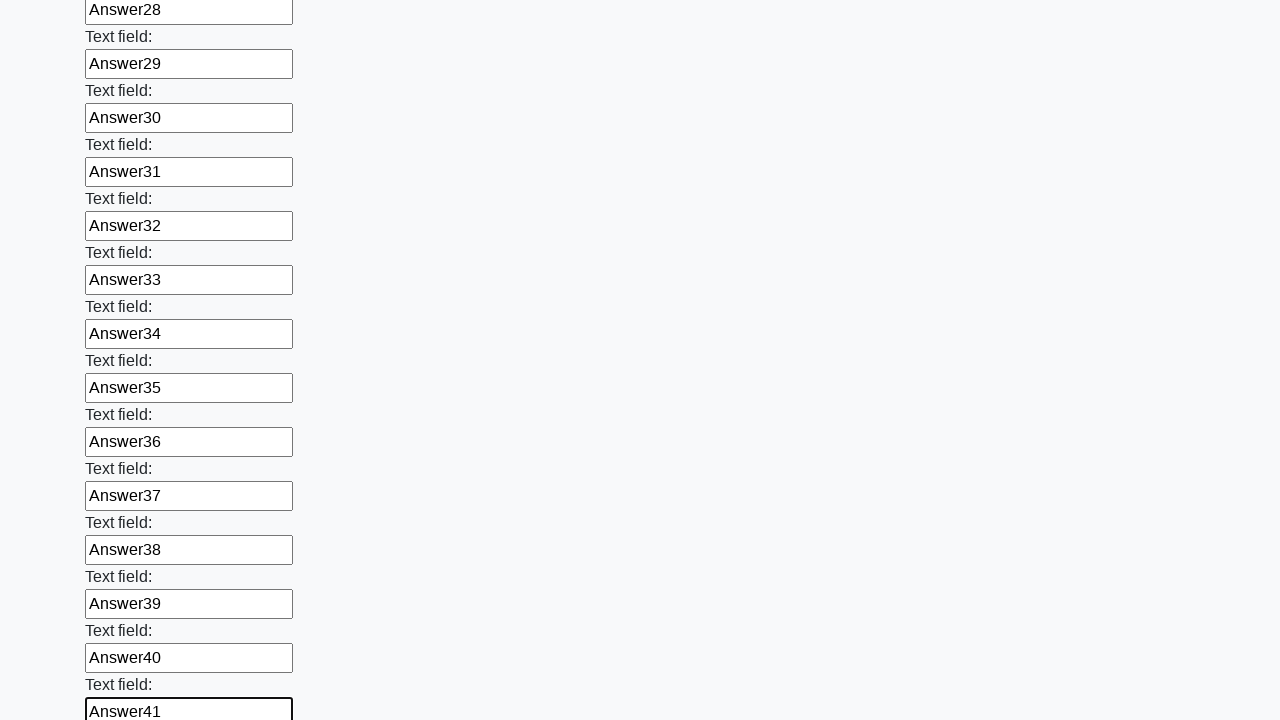

Filled input field 42 with 'Answer42' on input >> nth=41
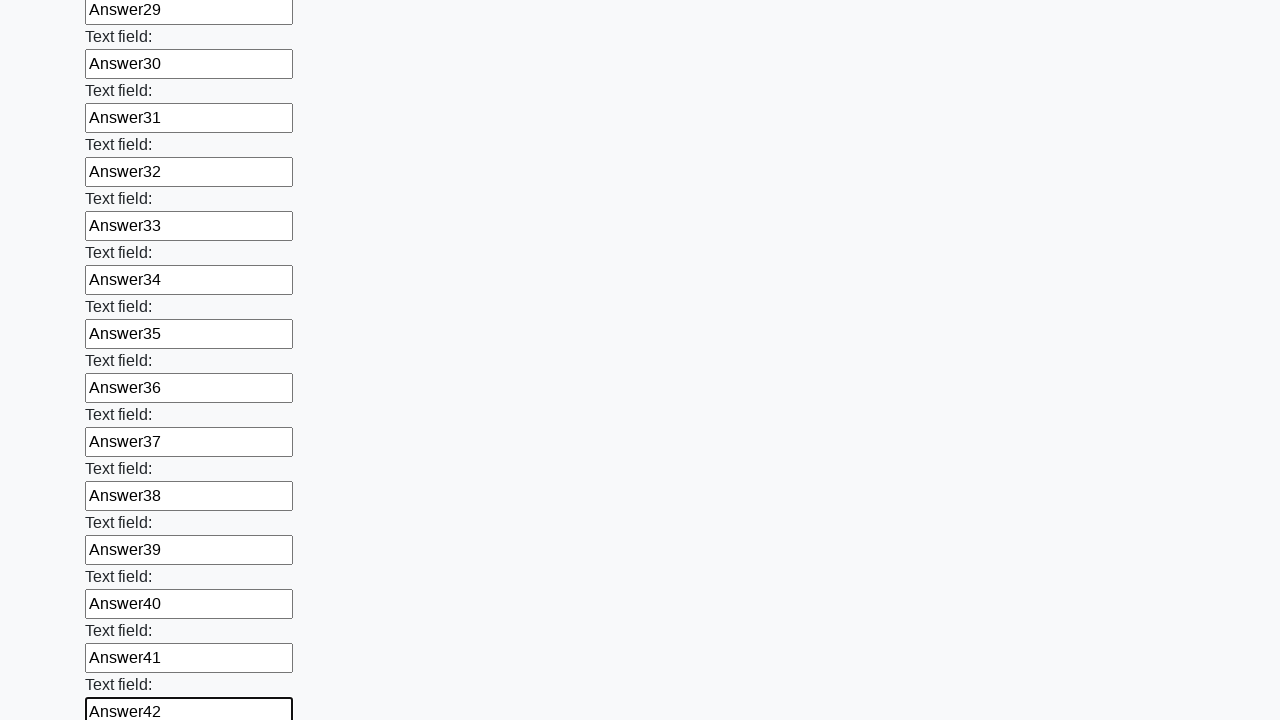

Filled input field 43 with 'Answer43' on input >> nth=42
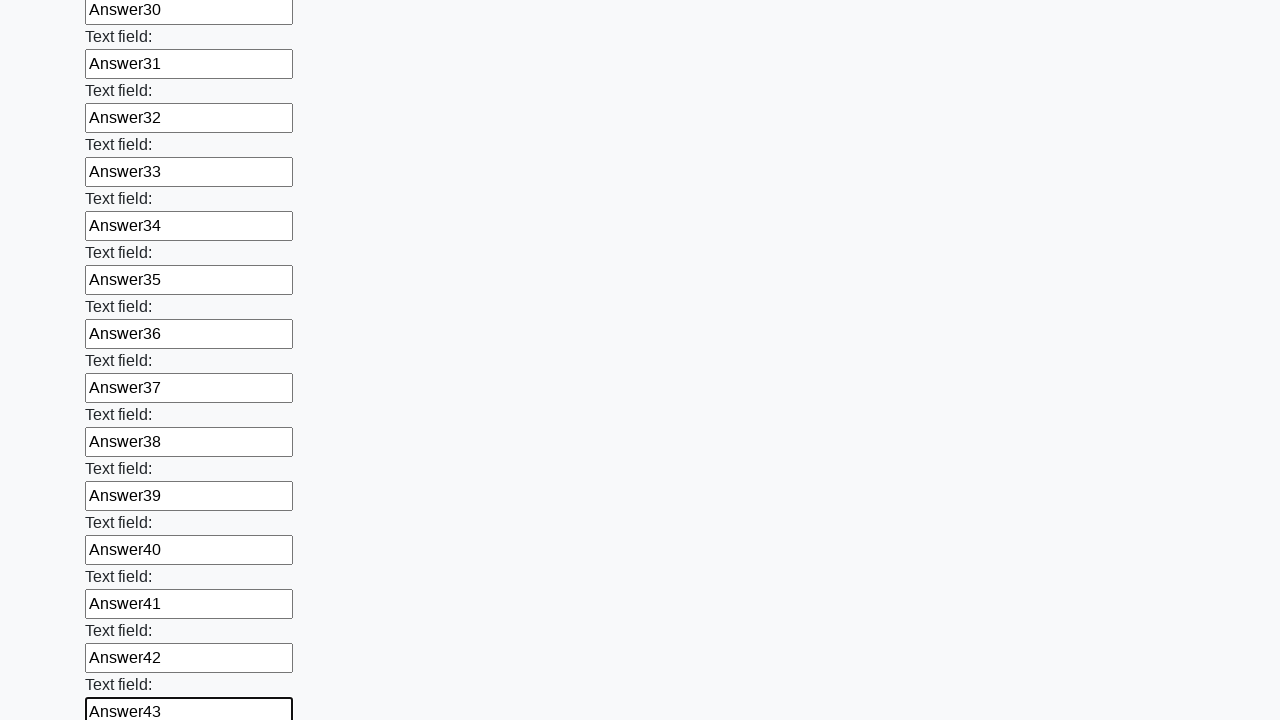

Filled input field 44 with 'Answer44' on input >> nth=43
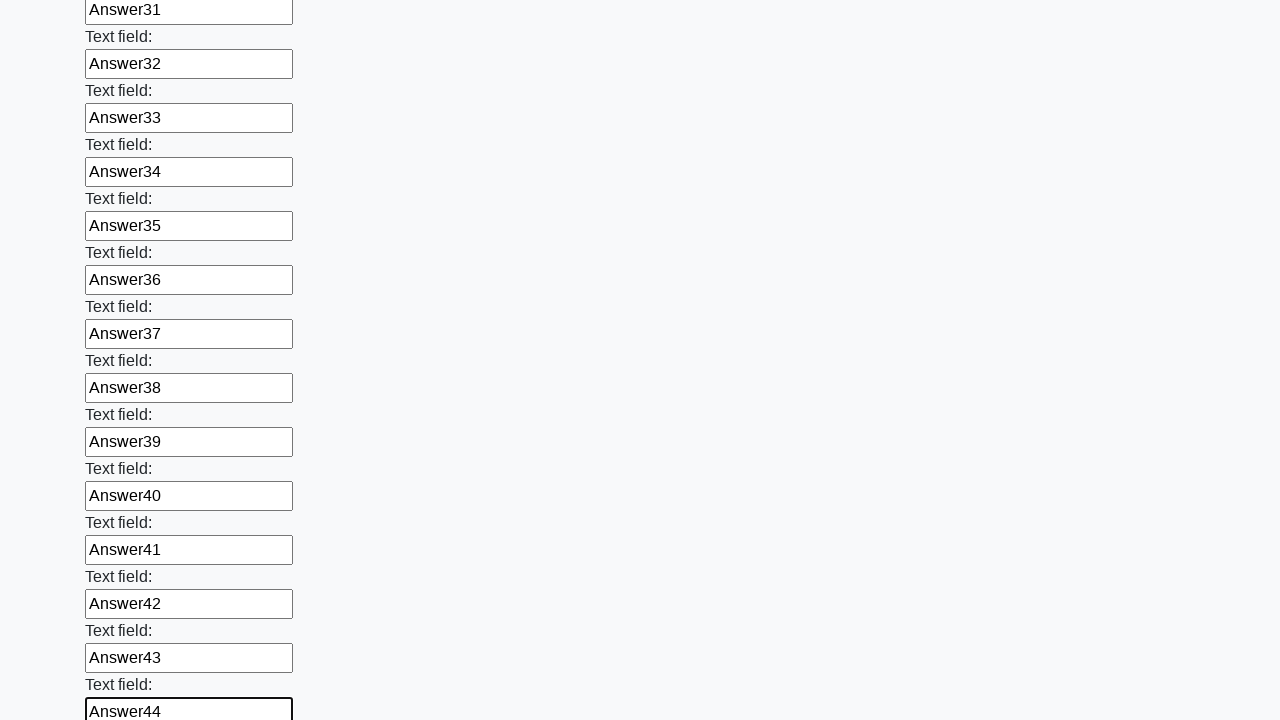

Filled input field 45 with 'Answer45' on input >> nth=44
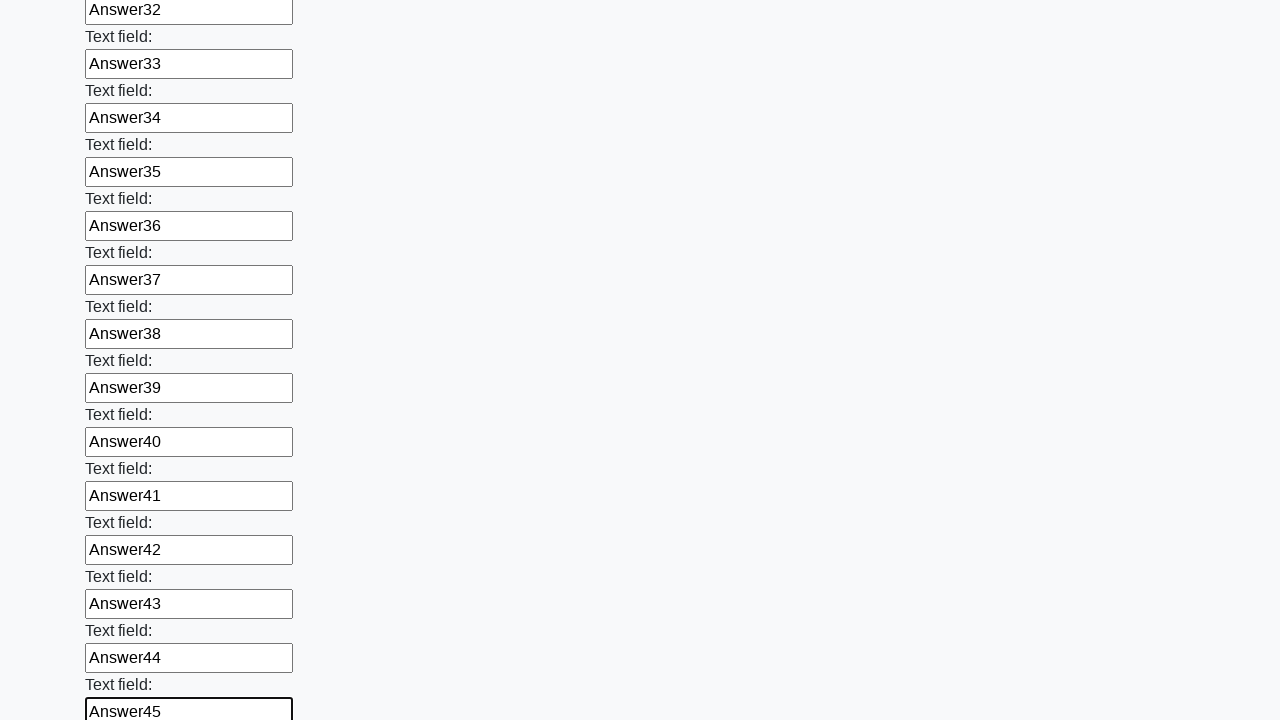

Filled input field 46 with 'Answer46' on input >> nth=45
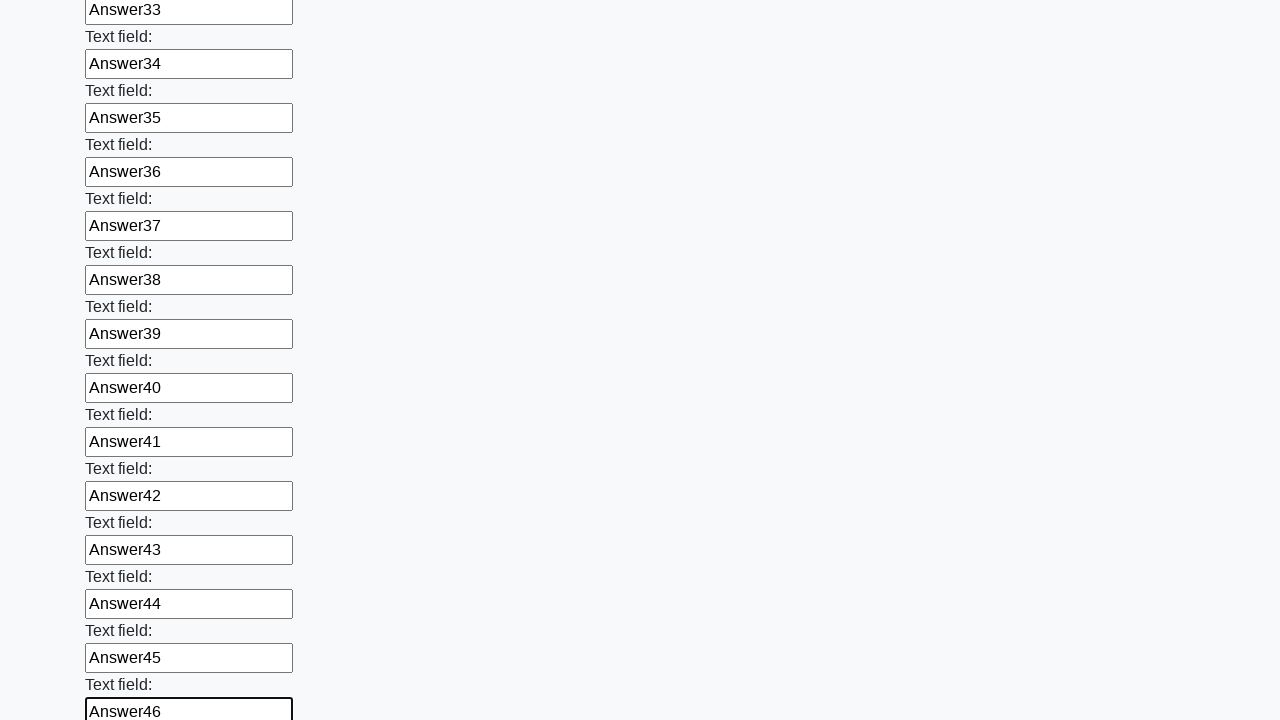

Filled input field 47 with 'Answer47' on input >> nth=46
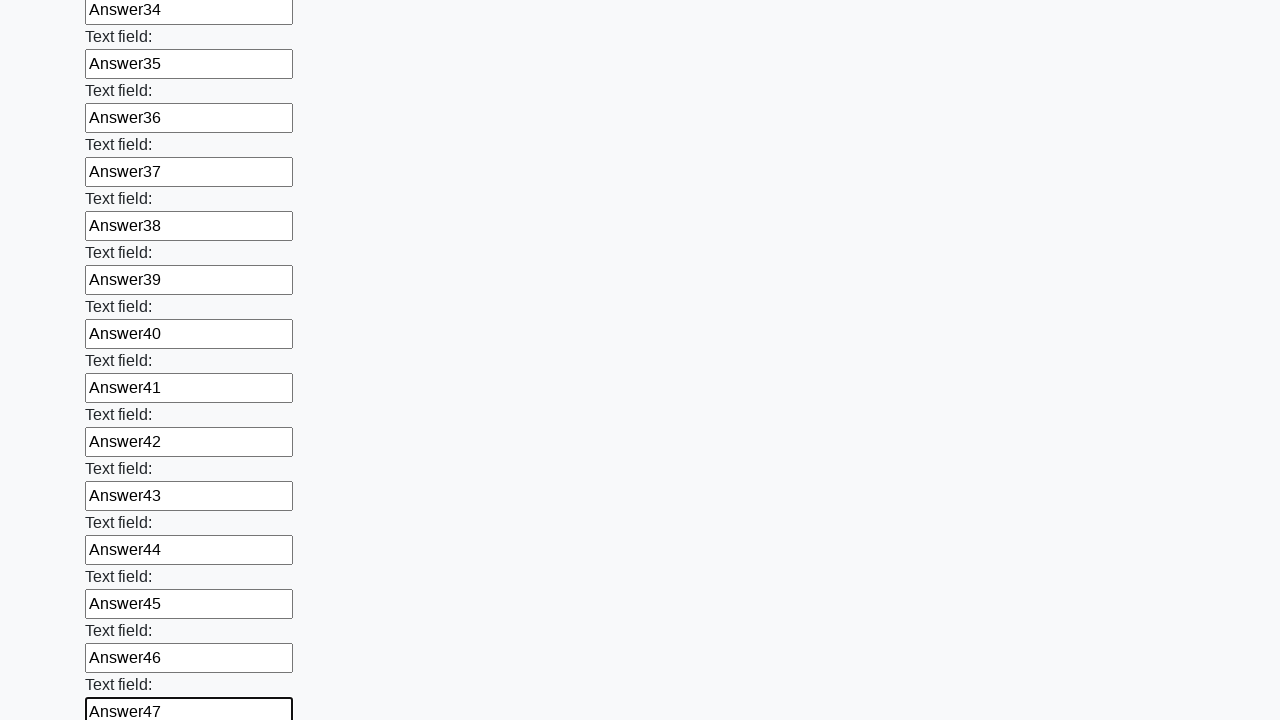

Filled input field 48 with 'Answer48' on input >> nth=47
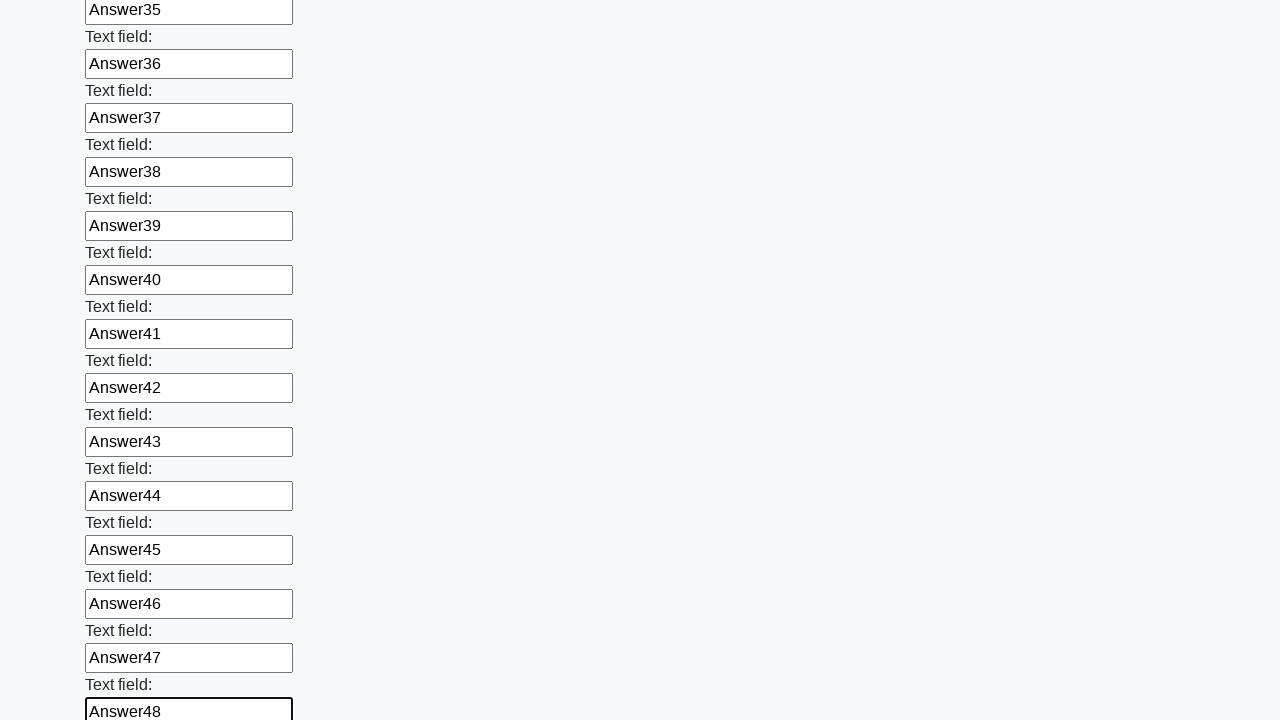

Filled input field 49 with 'Answer49' on input >> nth=48
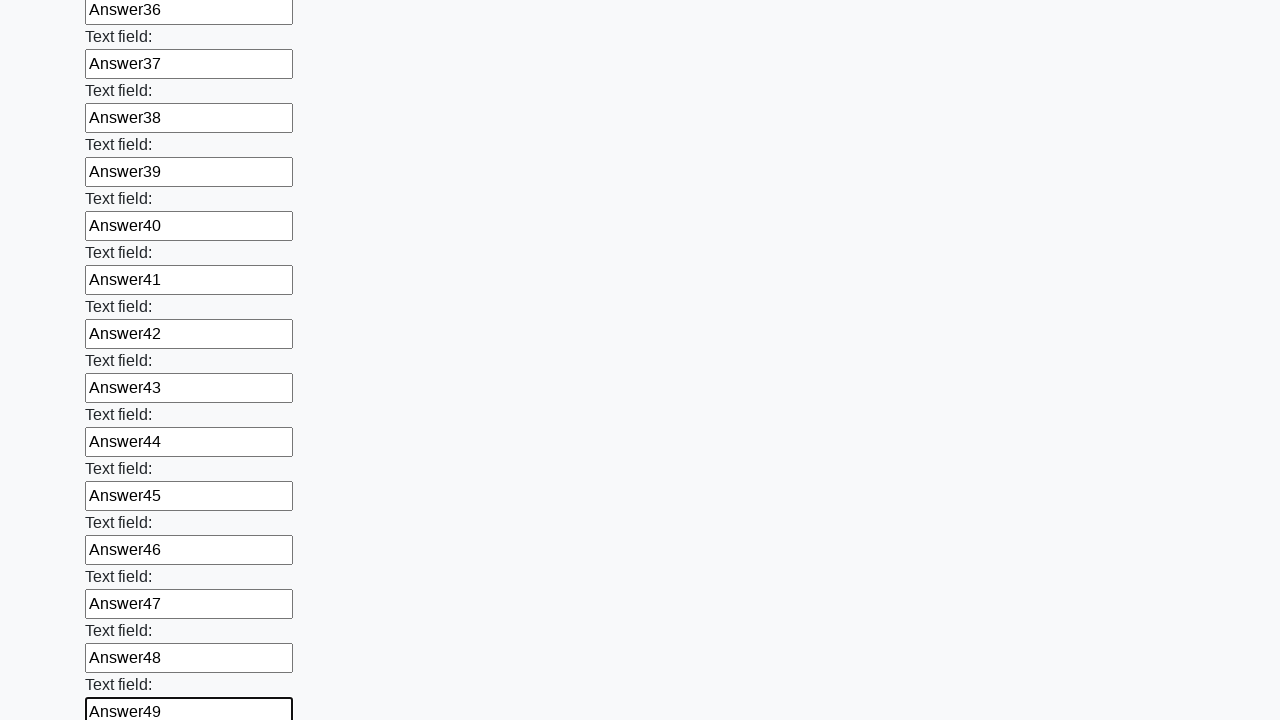

Filled input field 50 with 'Answer50' on input >> nth=49
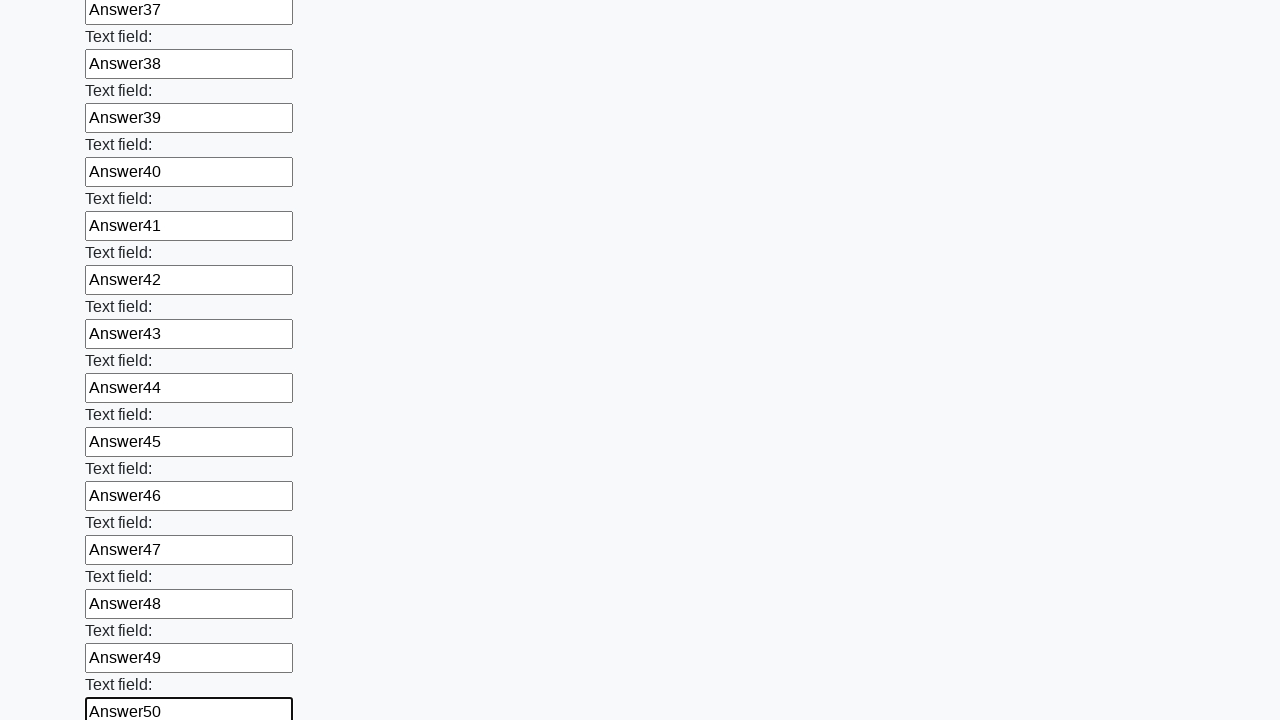

Filled input field 51 with 'Answer51' on input >> nth=50
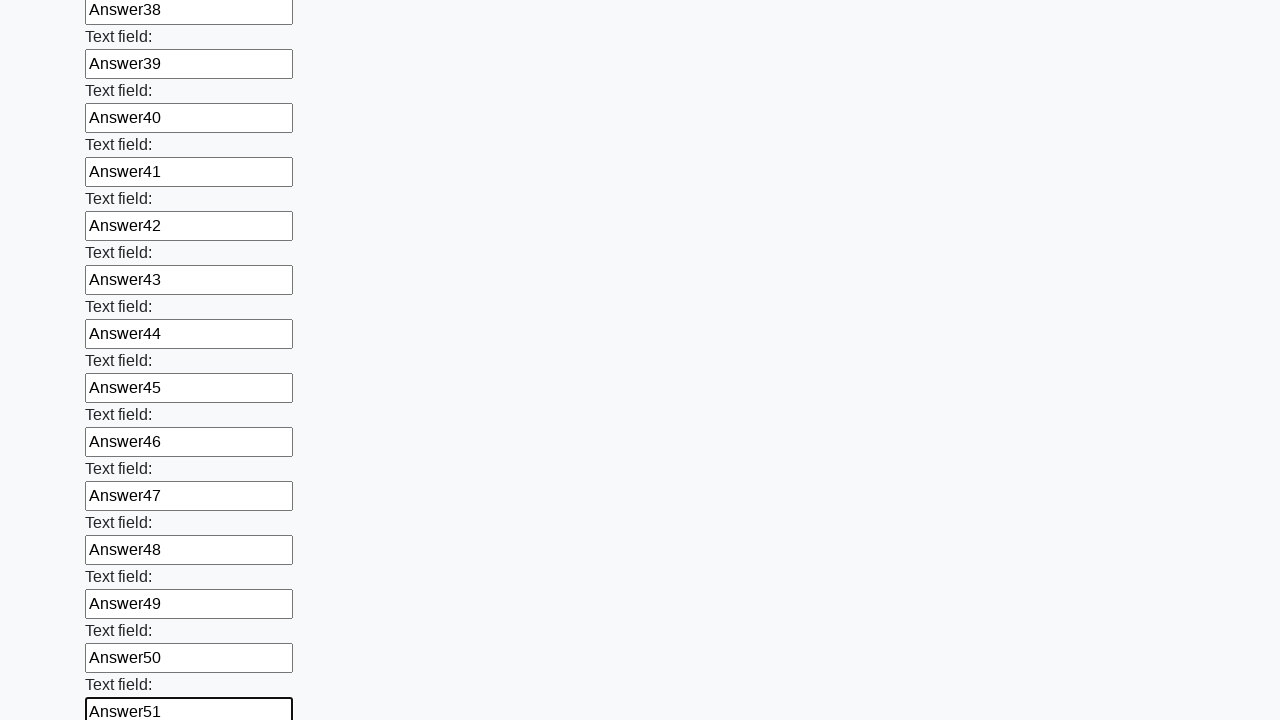

Filled input field 52 with 'Answer52' on input >> nth=51
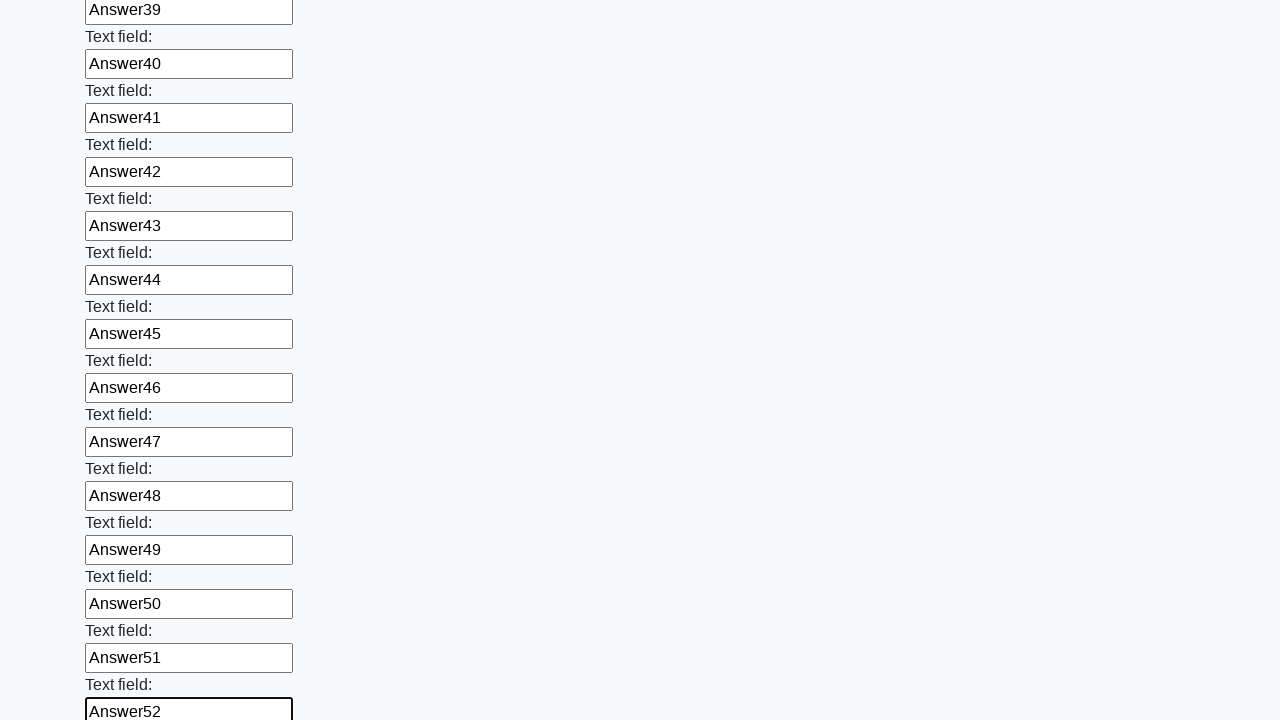

Filled input field 53 with 'Answer53' on input >> nth=52
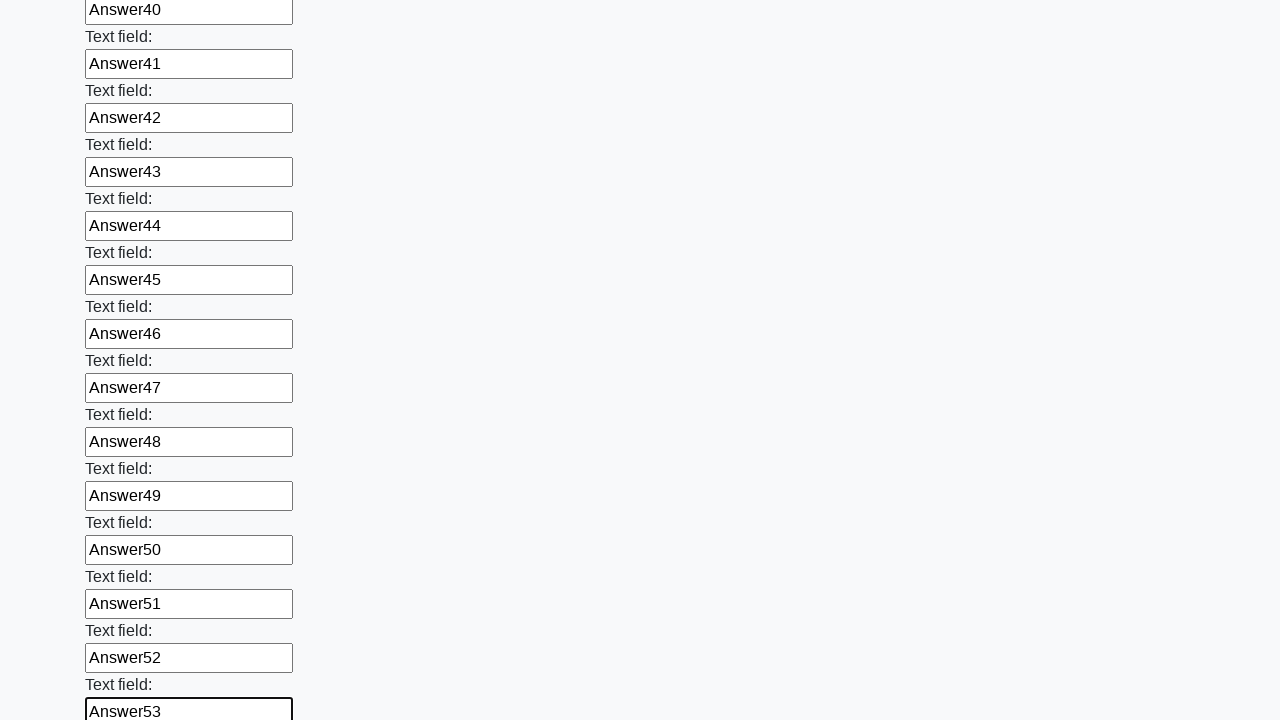

Filled input field 54 with 'Answer54' on input >> nth=53
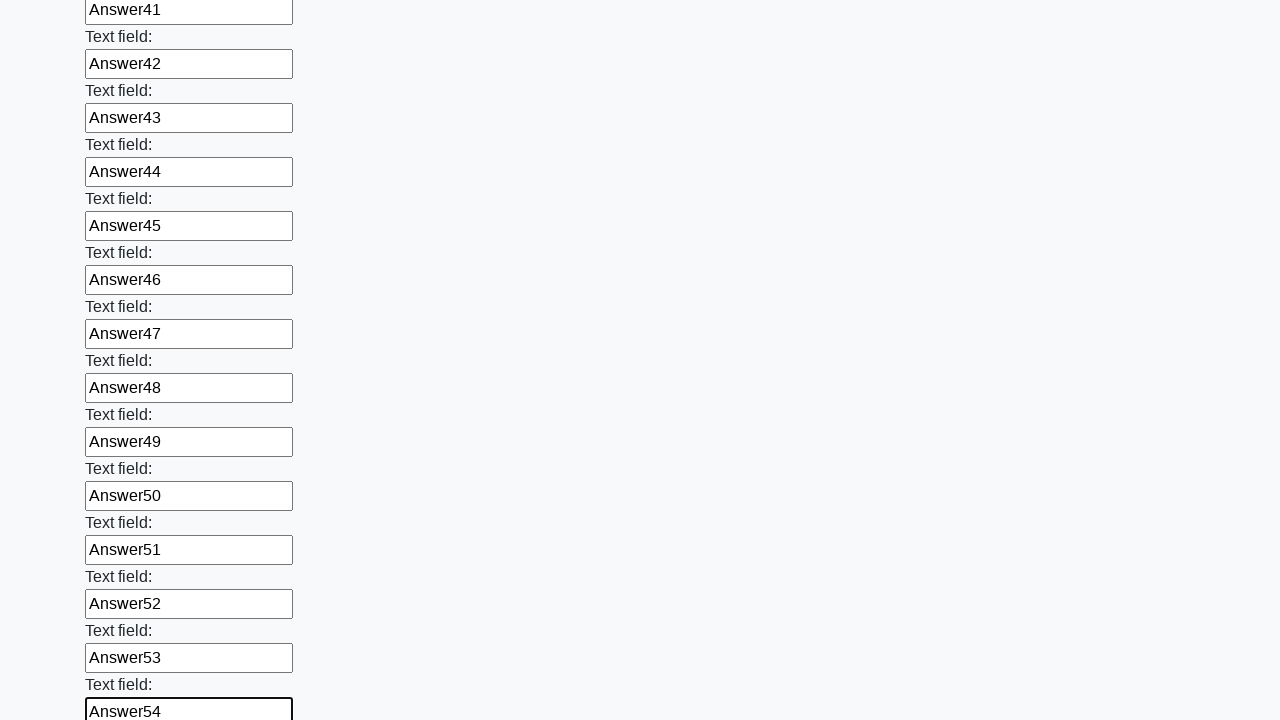

Filled input field 55 with 'Answer55' on input >> nth=54
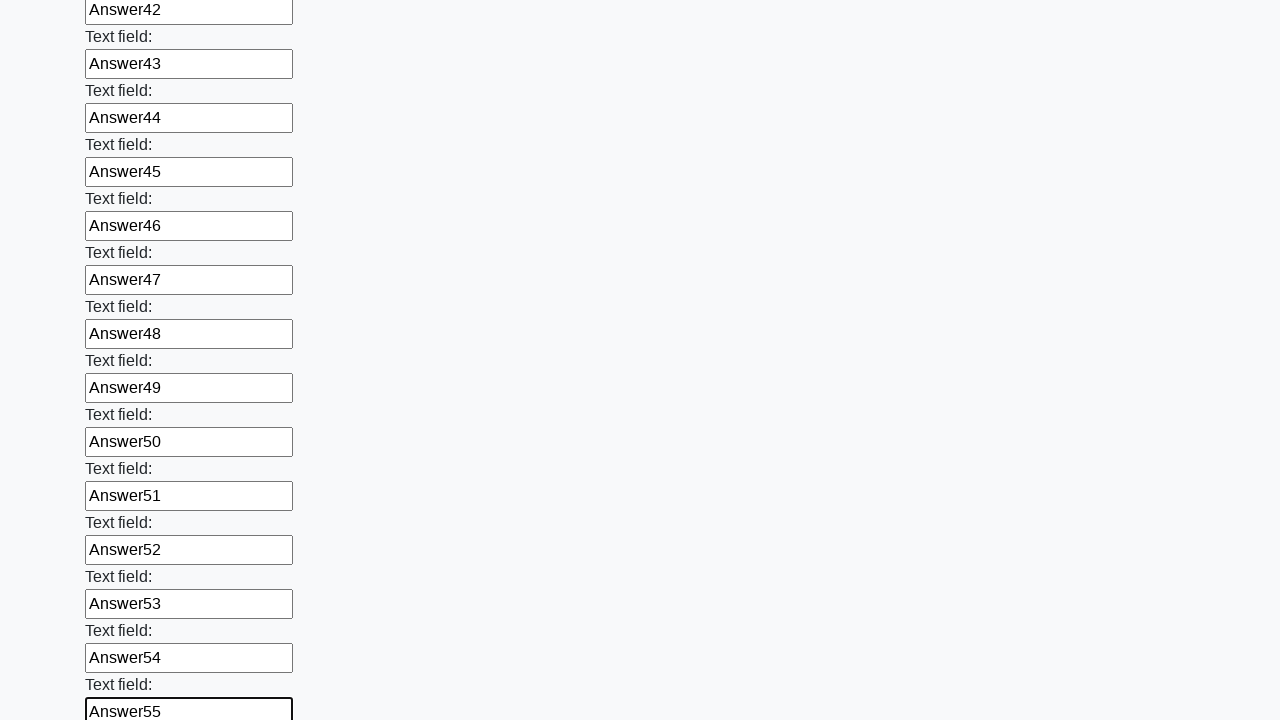

Filled input field 56 with 'Answer56' on input >> nth=55
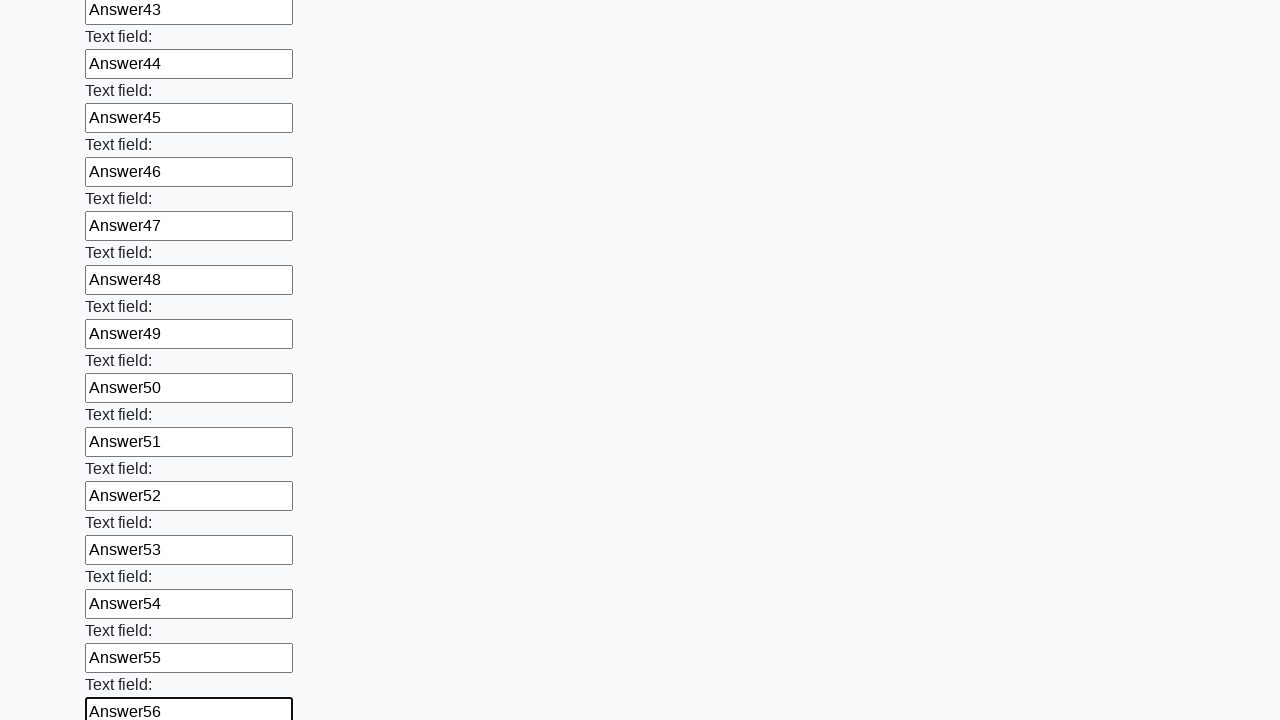

Filled input field 57 with 'Answer57' on input >> nth=56
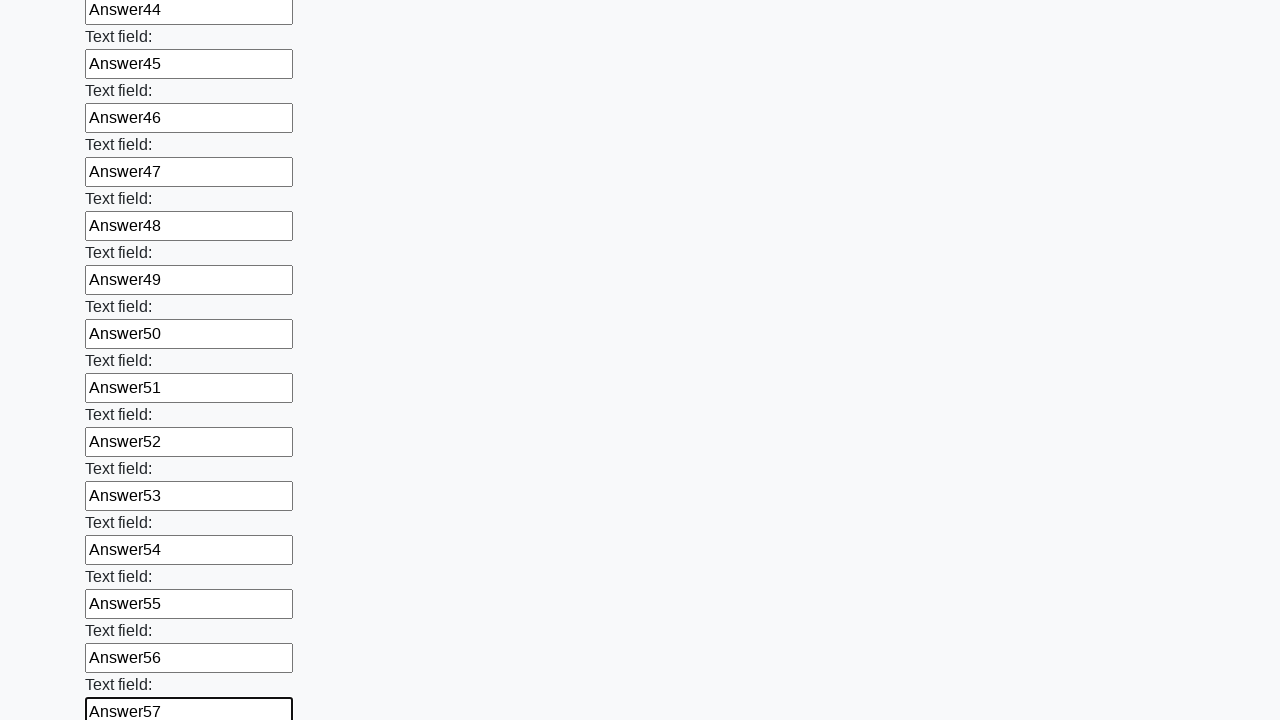

Filled input field 58 with 'Answer58' on input >> nth=57
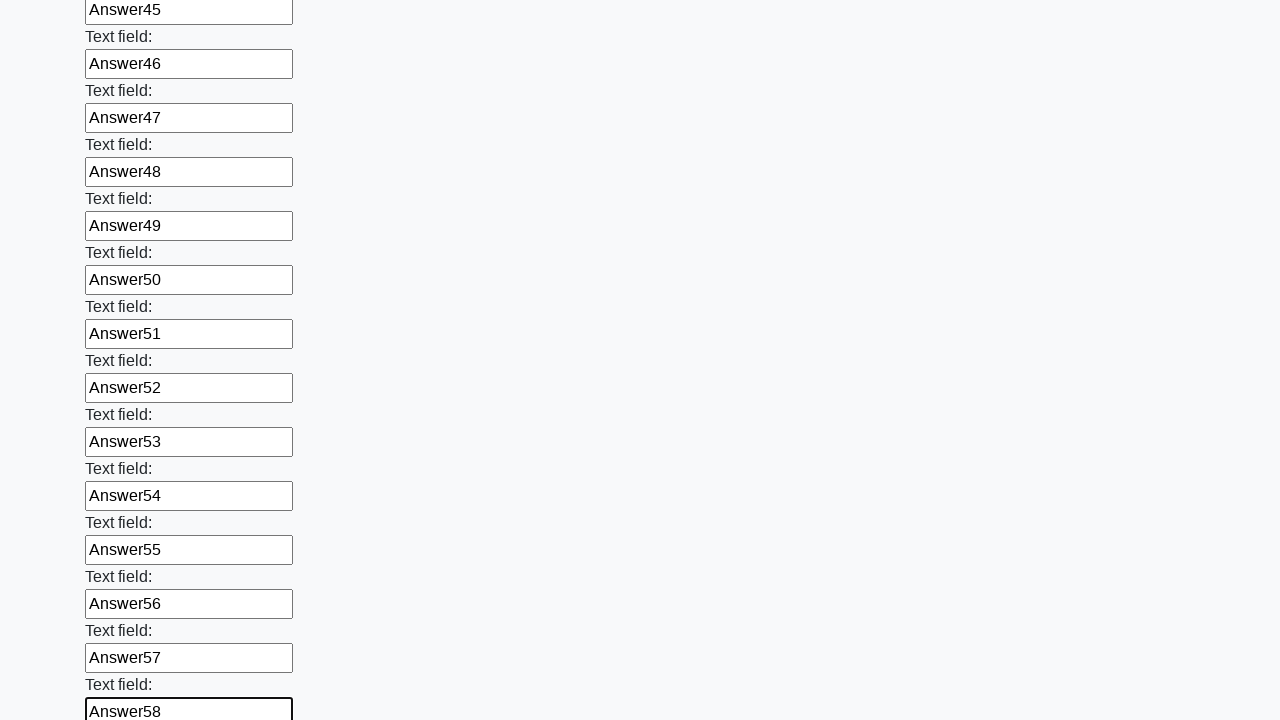

Filled input field 59 with 'Answer59' on input >> nth=58
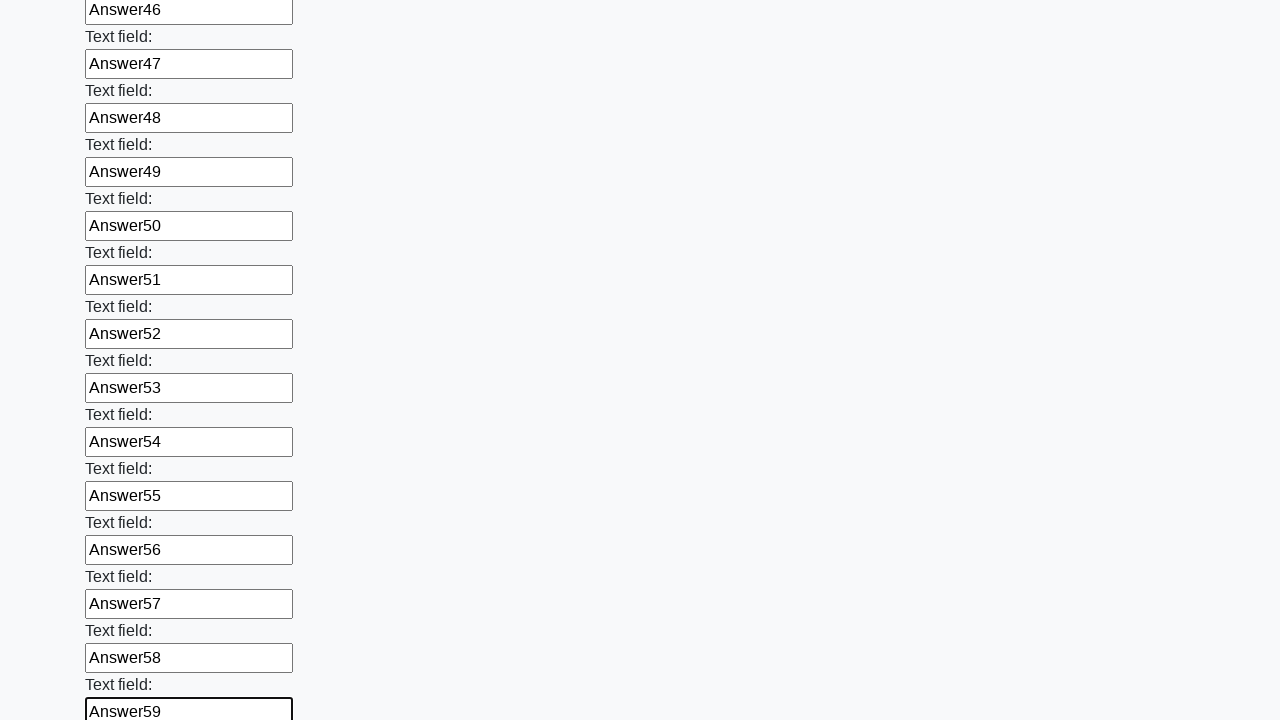

Filled input field 60 with 'Answer60' on input >> nth=59
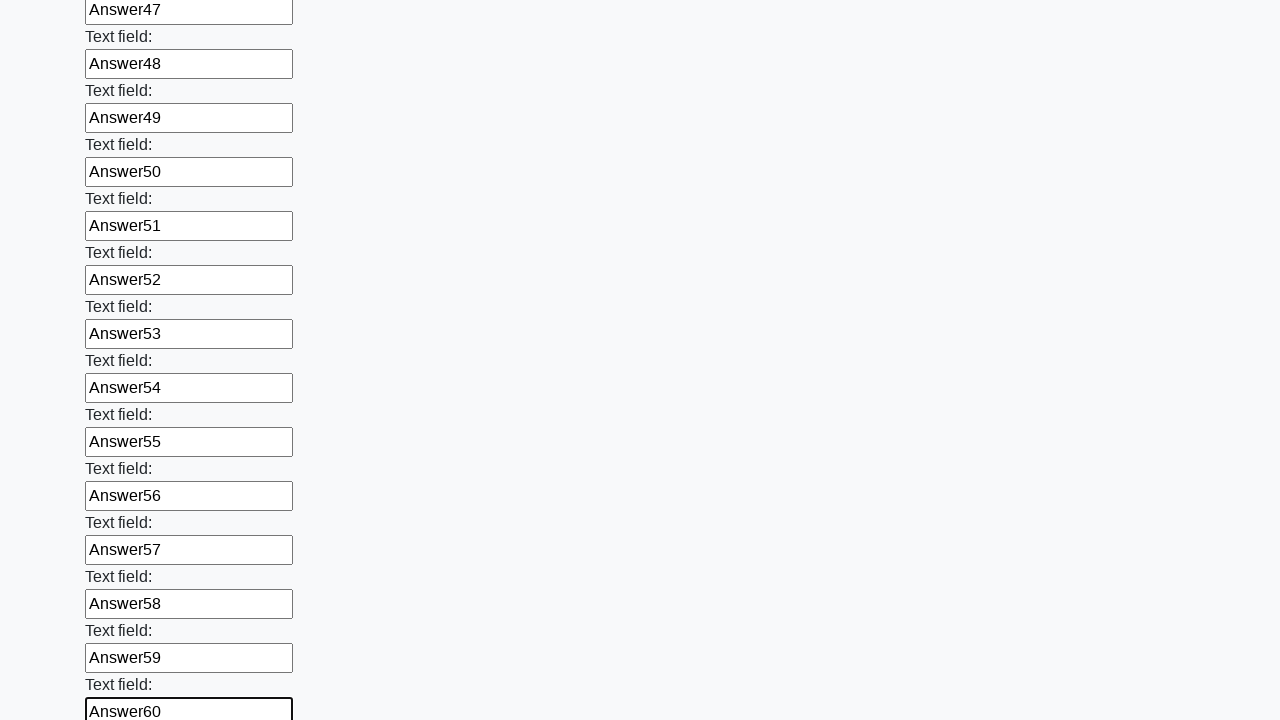

Filled input field 61 with 'Answer61' on input >> nth=60
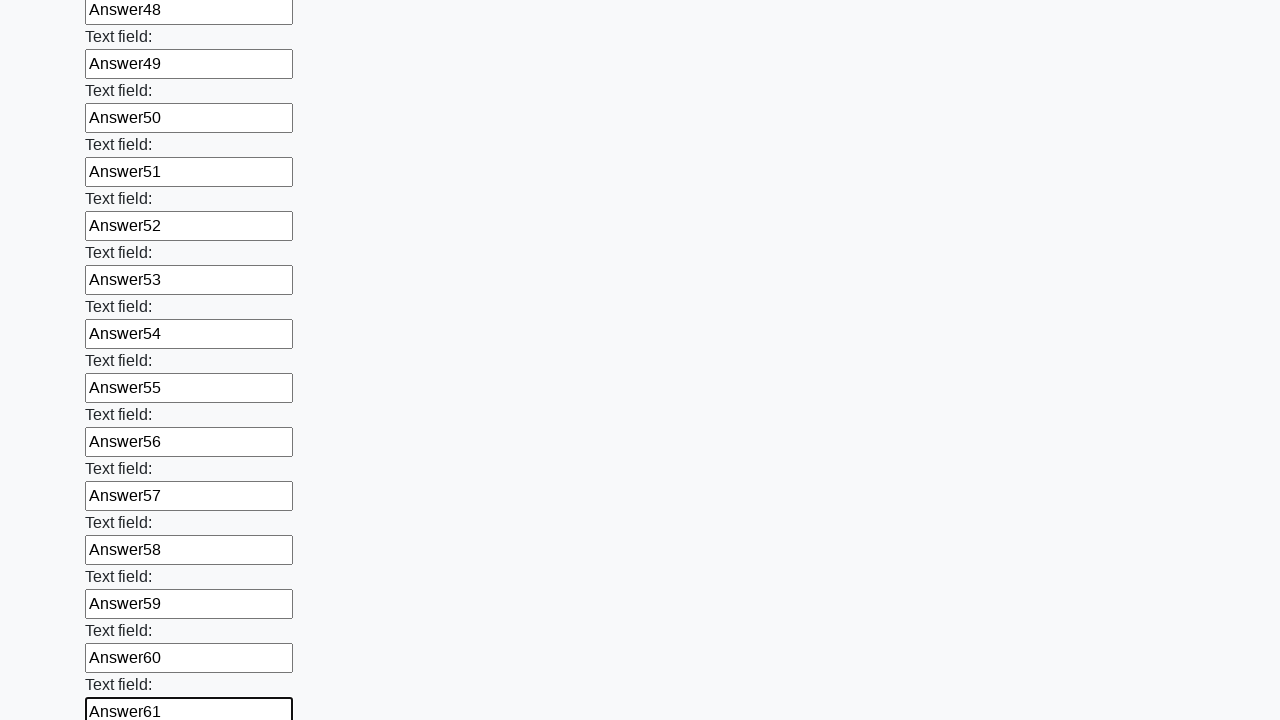

Filled input field 62 with 'Answer62' on input >> nth=61
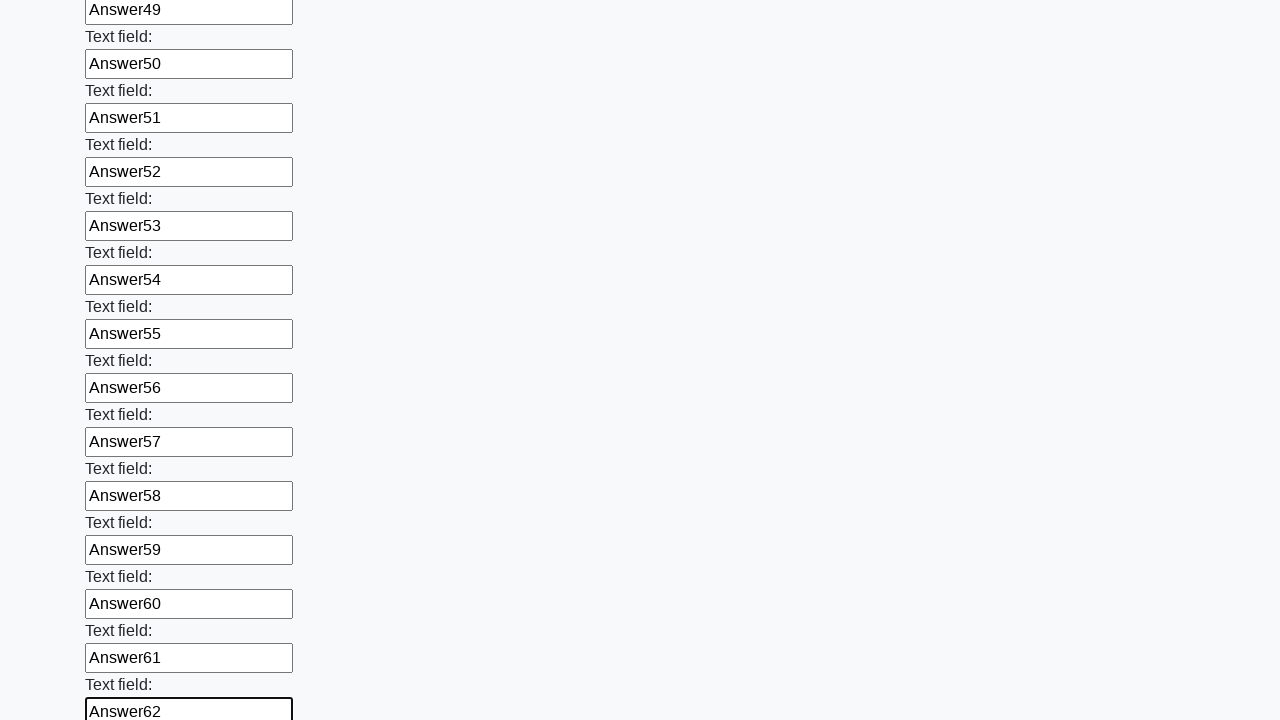

Filled input field 63 with 'Answer63' on input >> nth=62
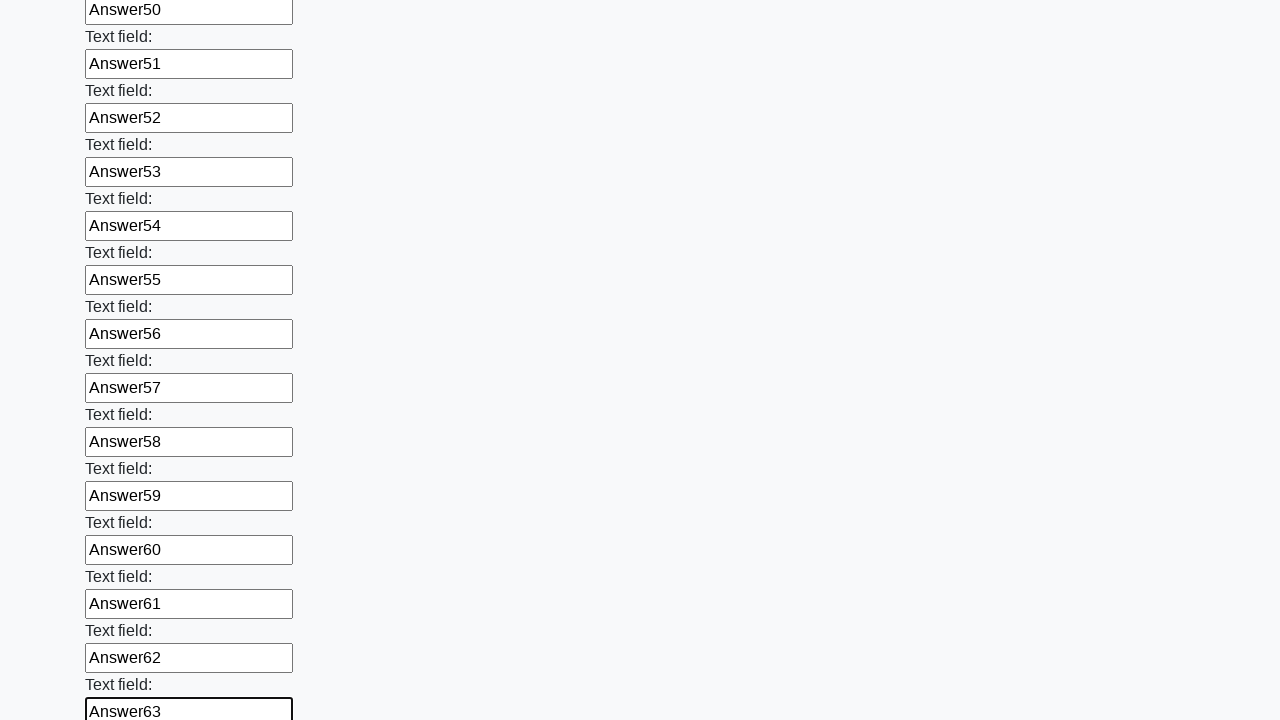

Filled input field 64 with 'Answer64' on input >> nth=63
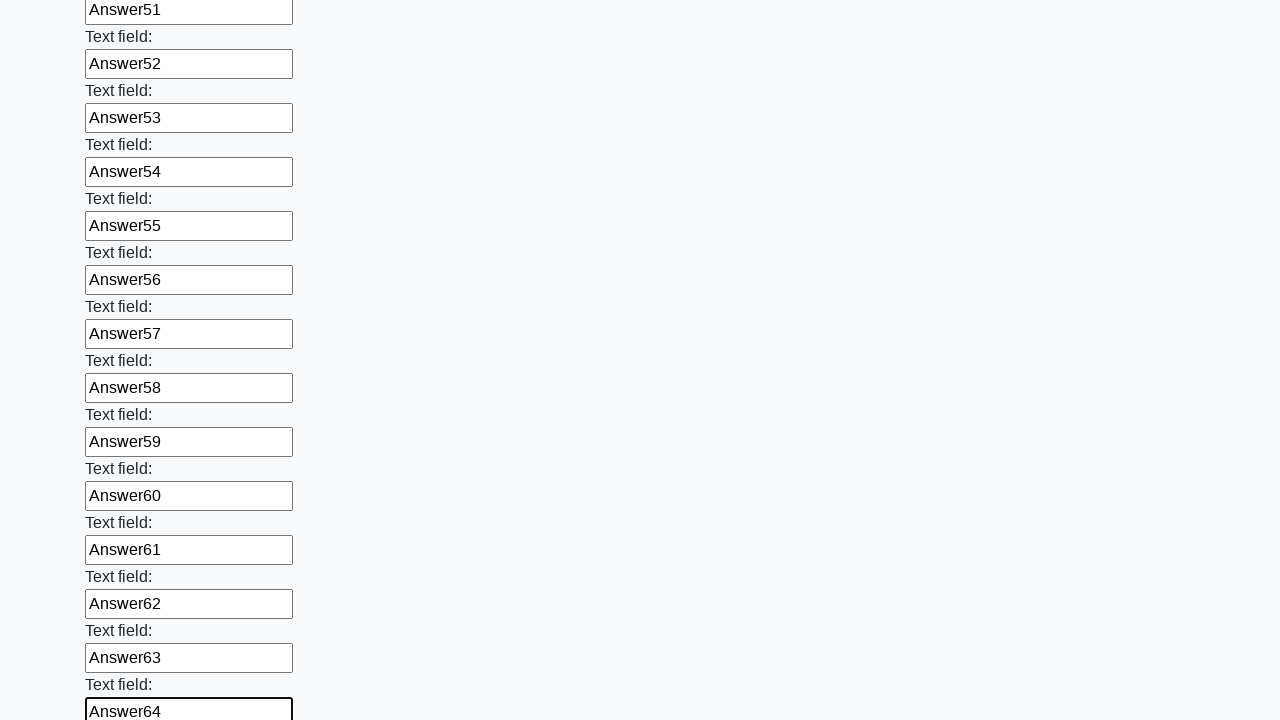

Filled input field 65 with 'Answer65' on input >> nth=64
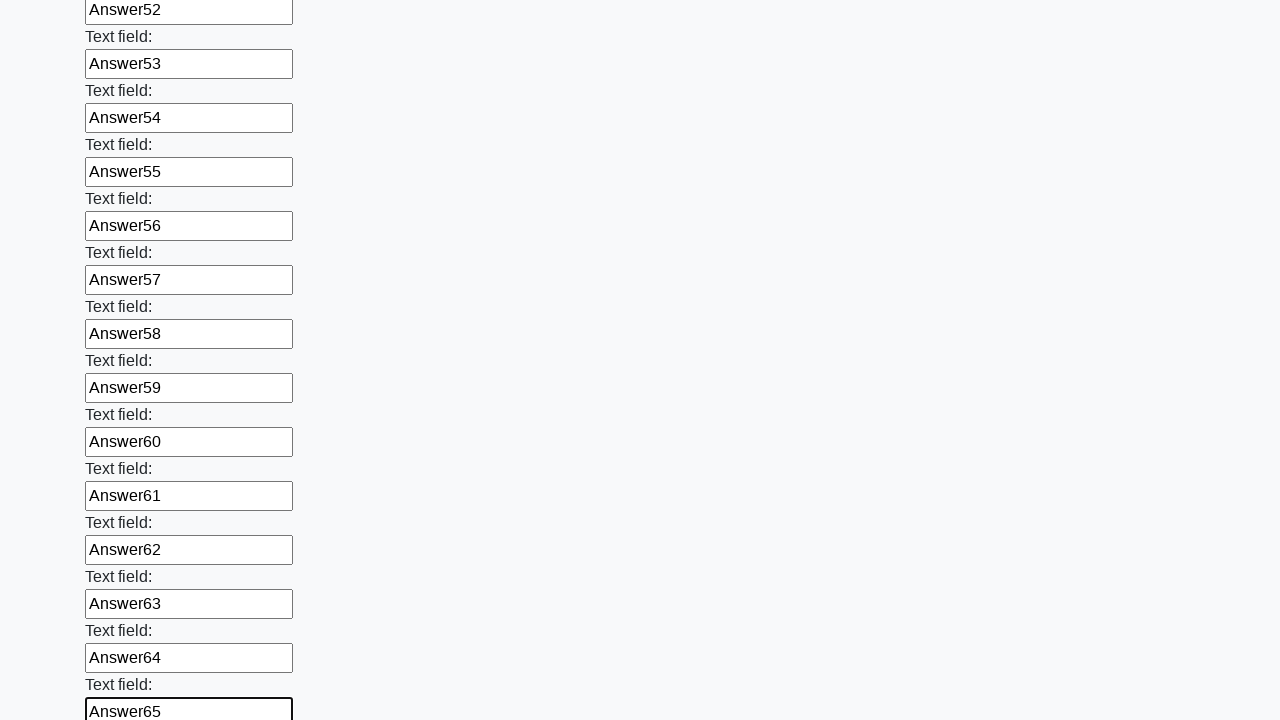

Filled input field 66 with 'Answer66' on input >> nth=65
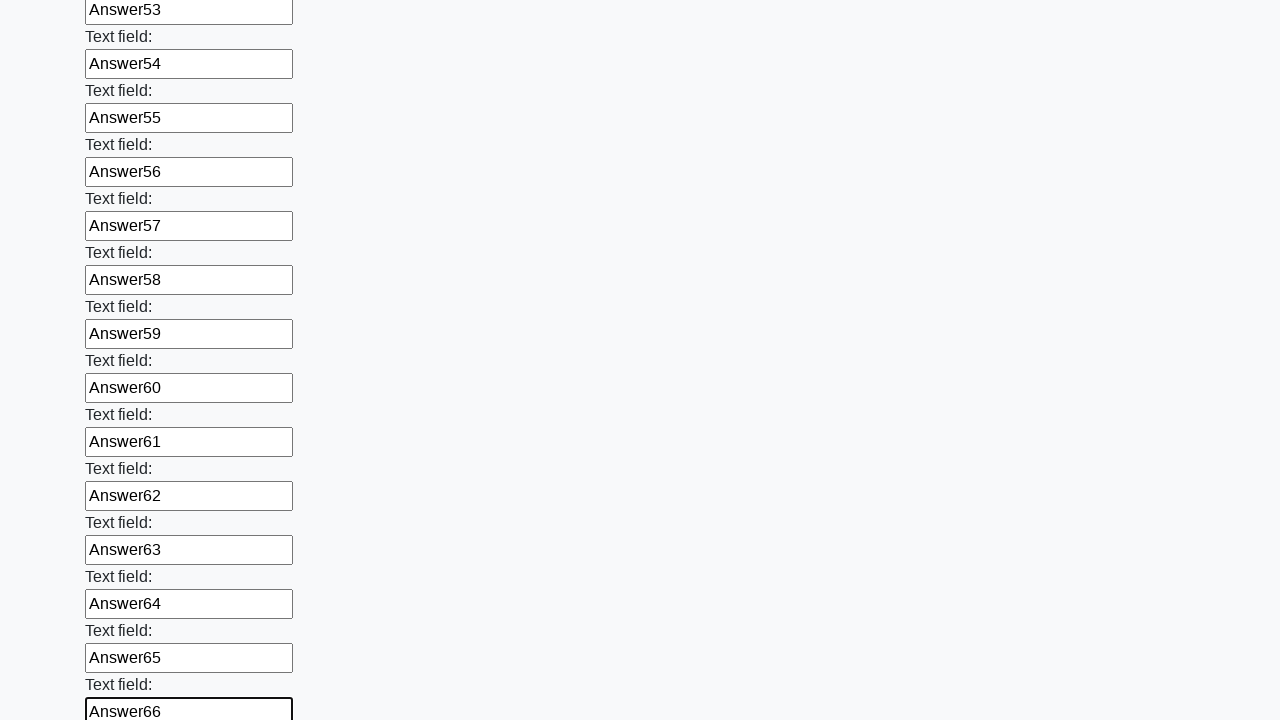

Filled input field 67 with 'Answer67' on input >> nth=66
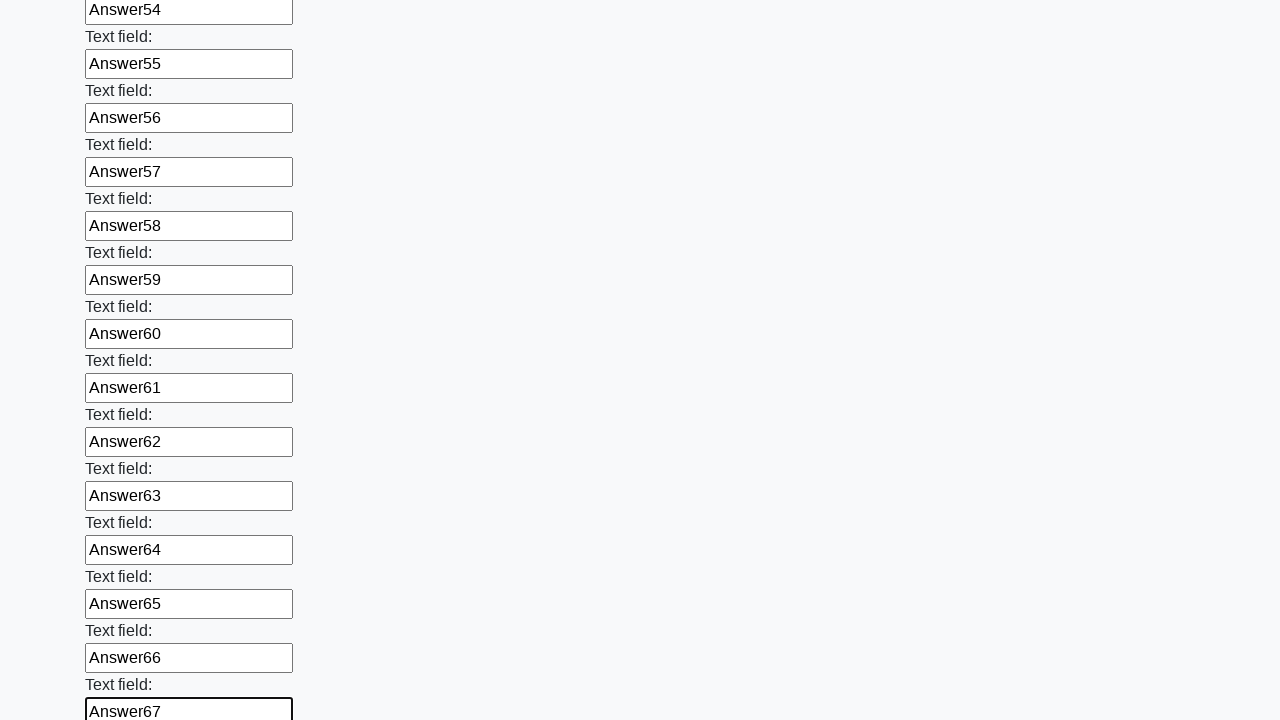

Filled input field 68 with 'Answer68' on input >> nth=67
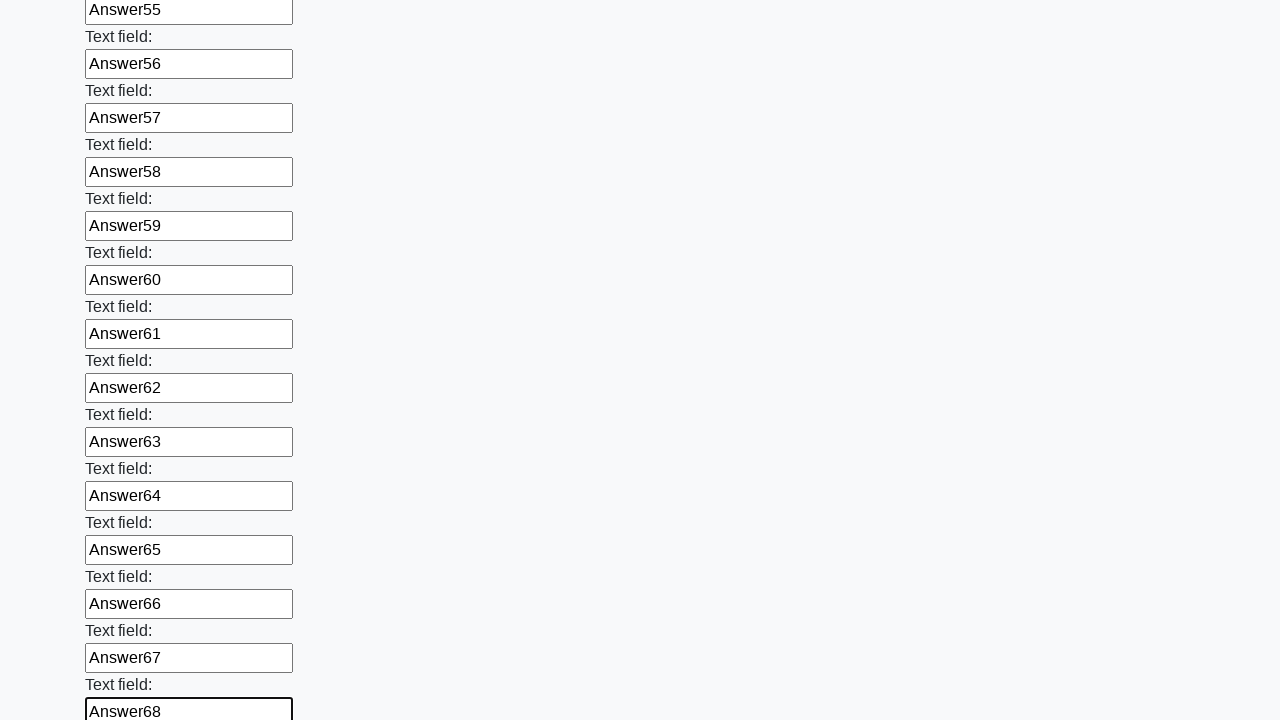

Filled input field 69 with 'Answer69' on input >> nth=68
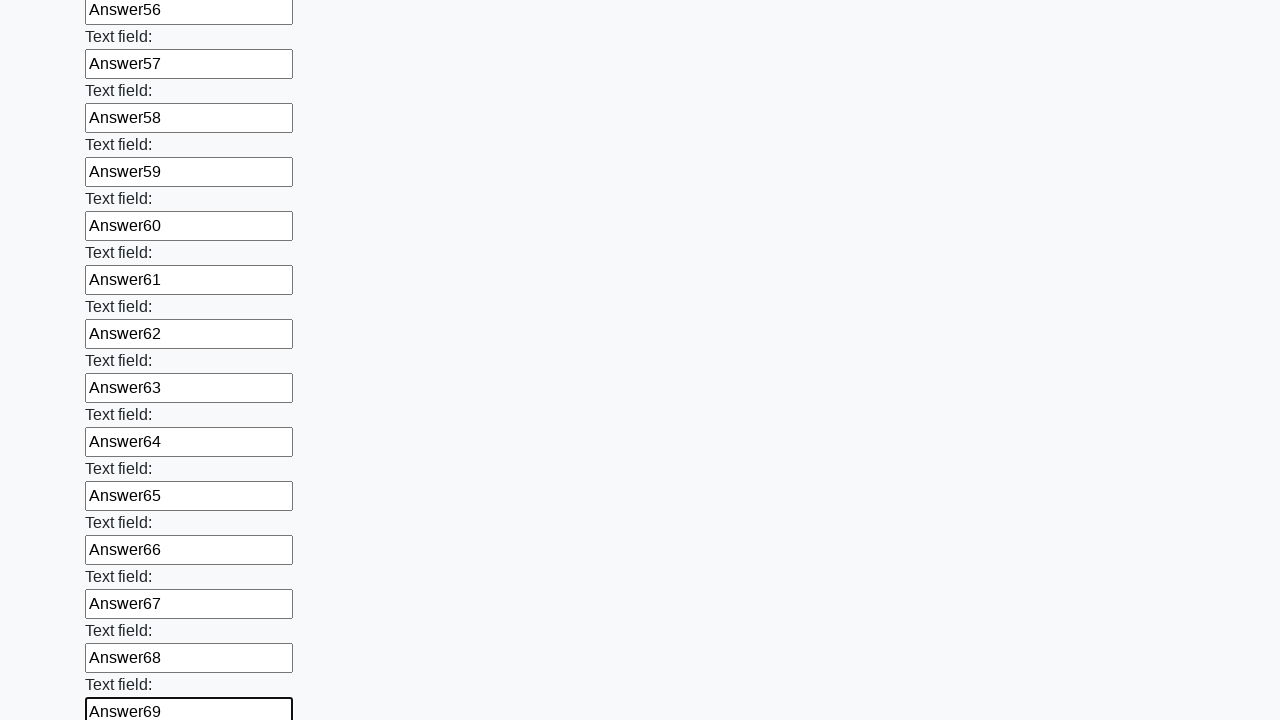

Filled input field 70 with 'Answer70' on input >> nth=69
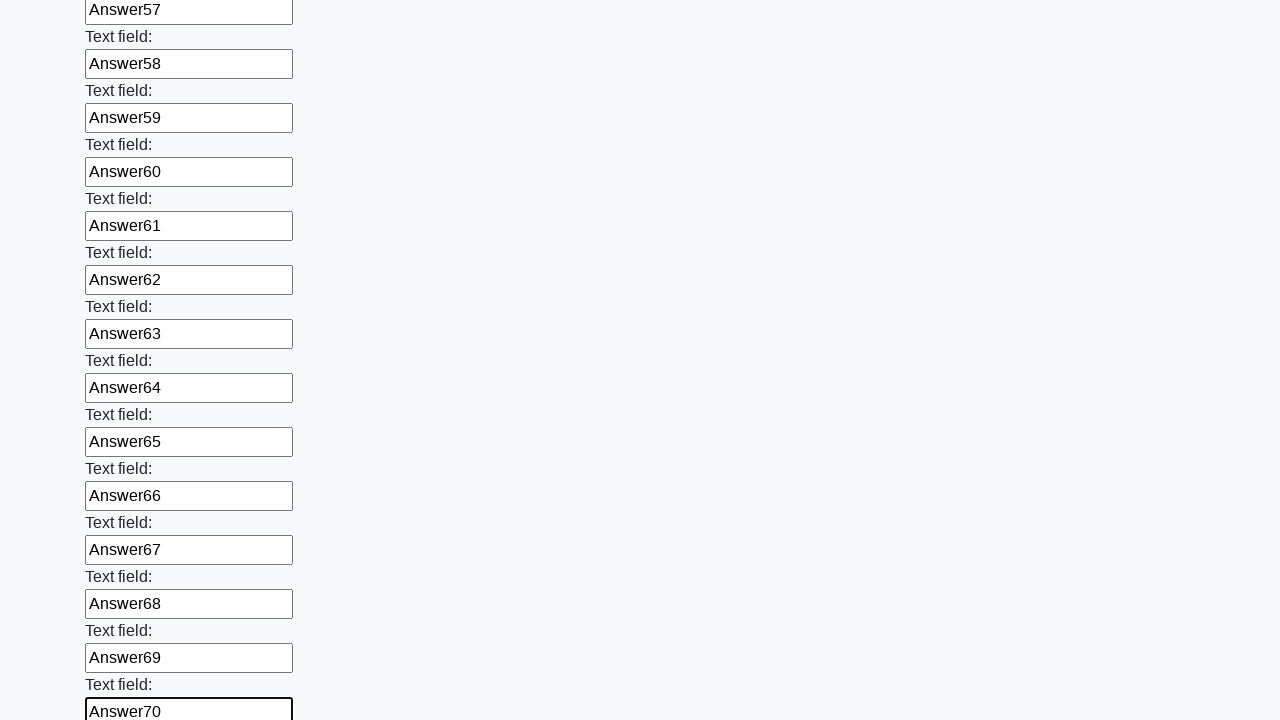

Filled input field 71 with 'Answer71' on input >> nth=70
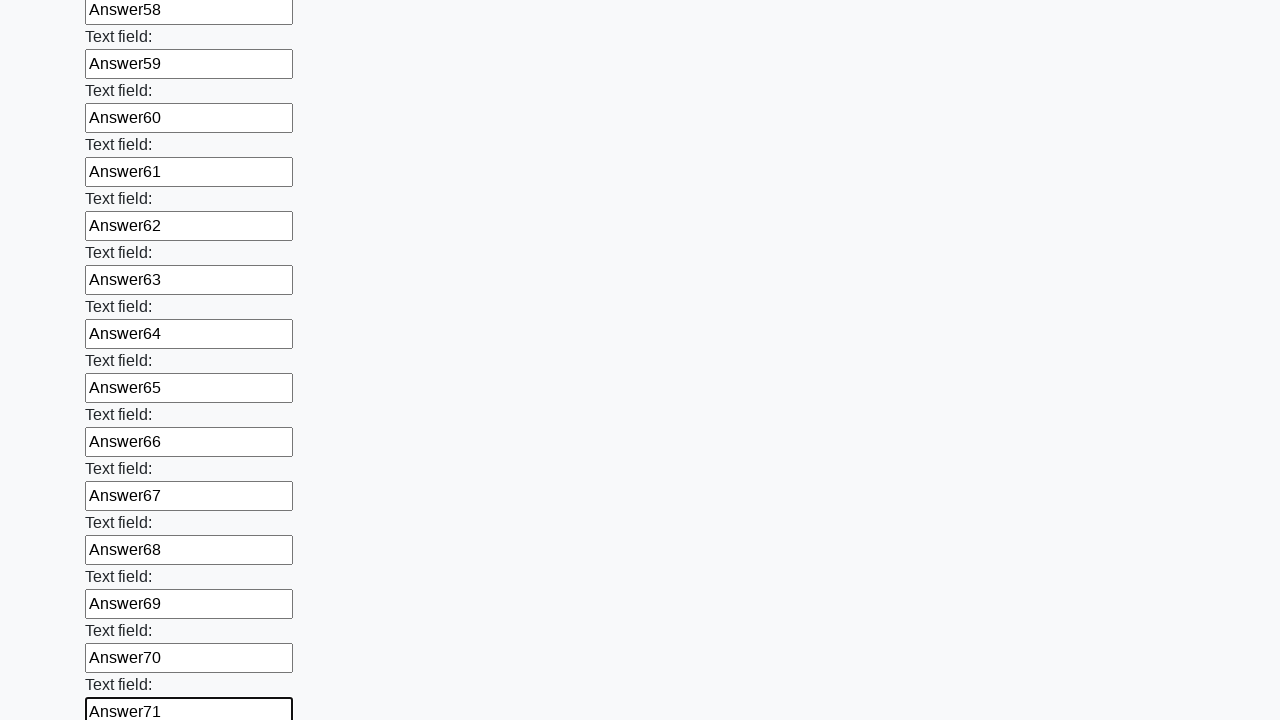

Filled input field 72 with 'Answer72' on input >> nth=71
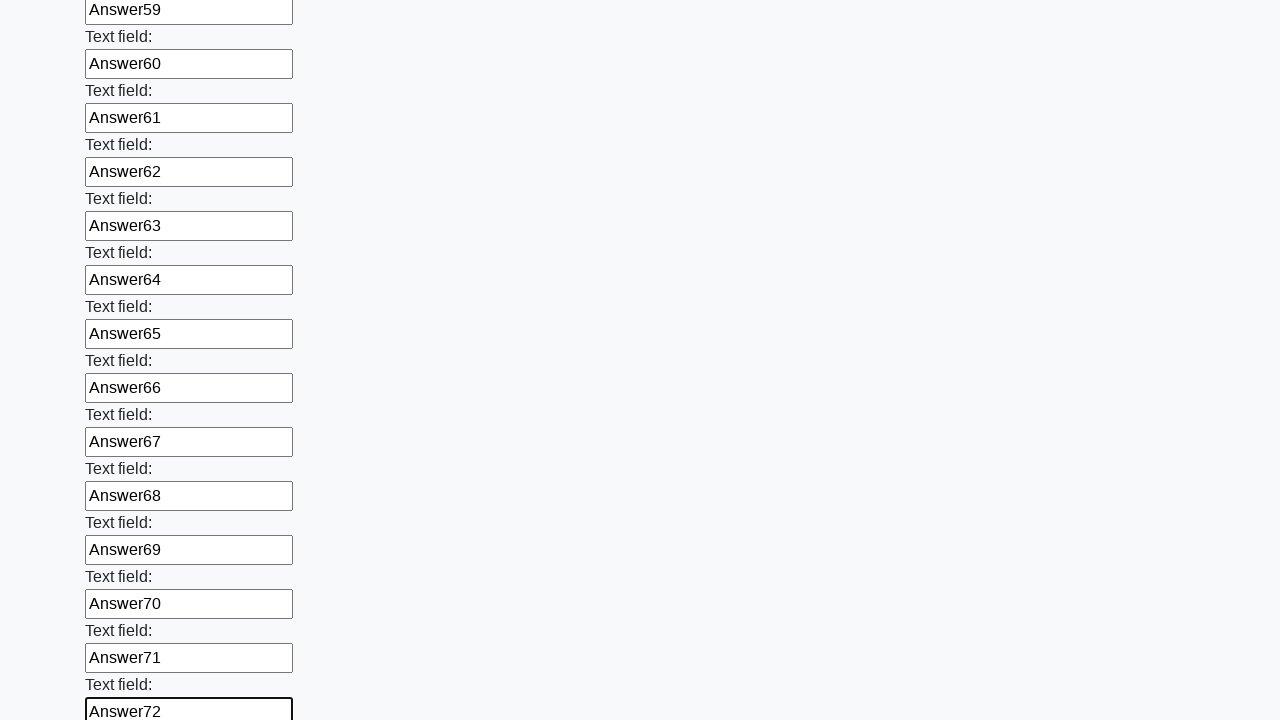

Filled input field 73 with 'Answer73' on input >> nth=72
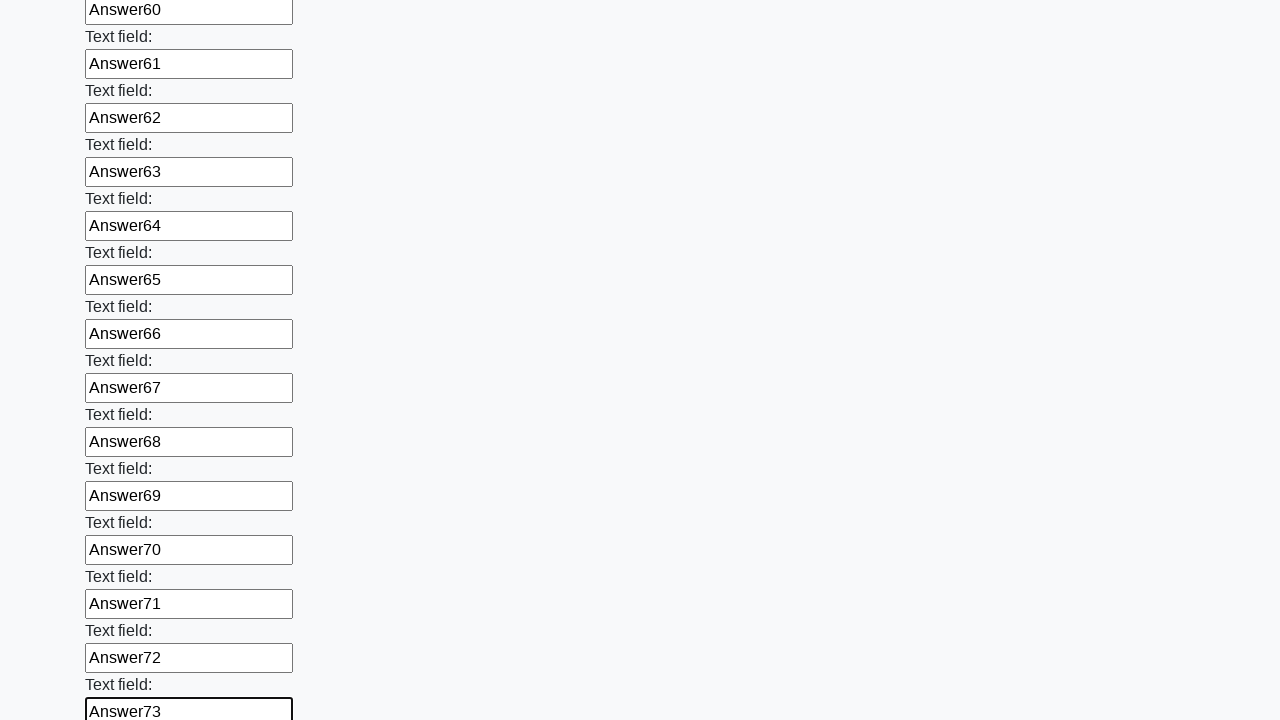

Filled input field 74 with 'Answer74' on input >> nth=73
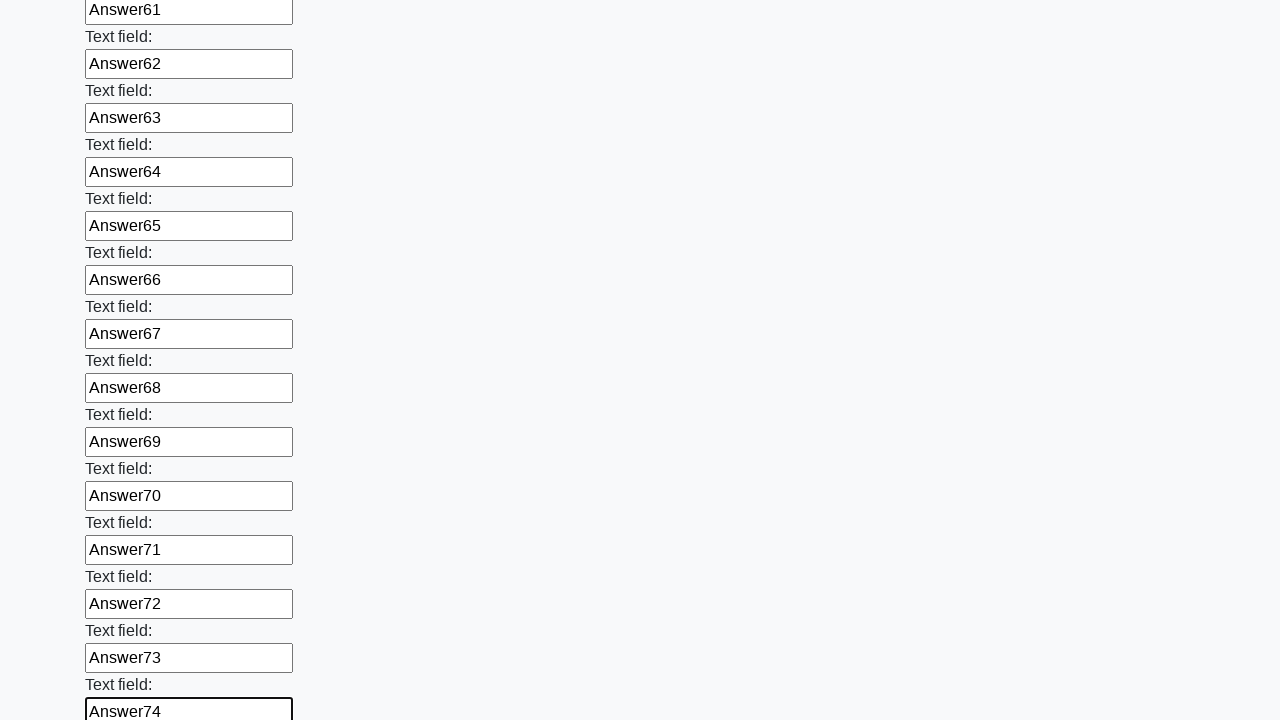

Filled input field 75 with 'Answer75' on input >> nth=74
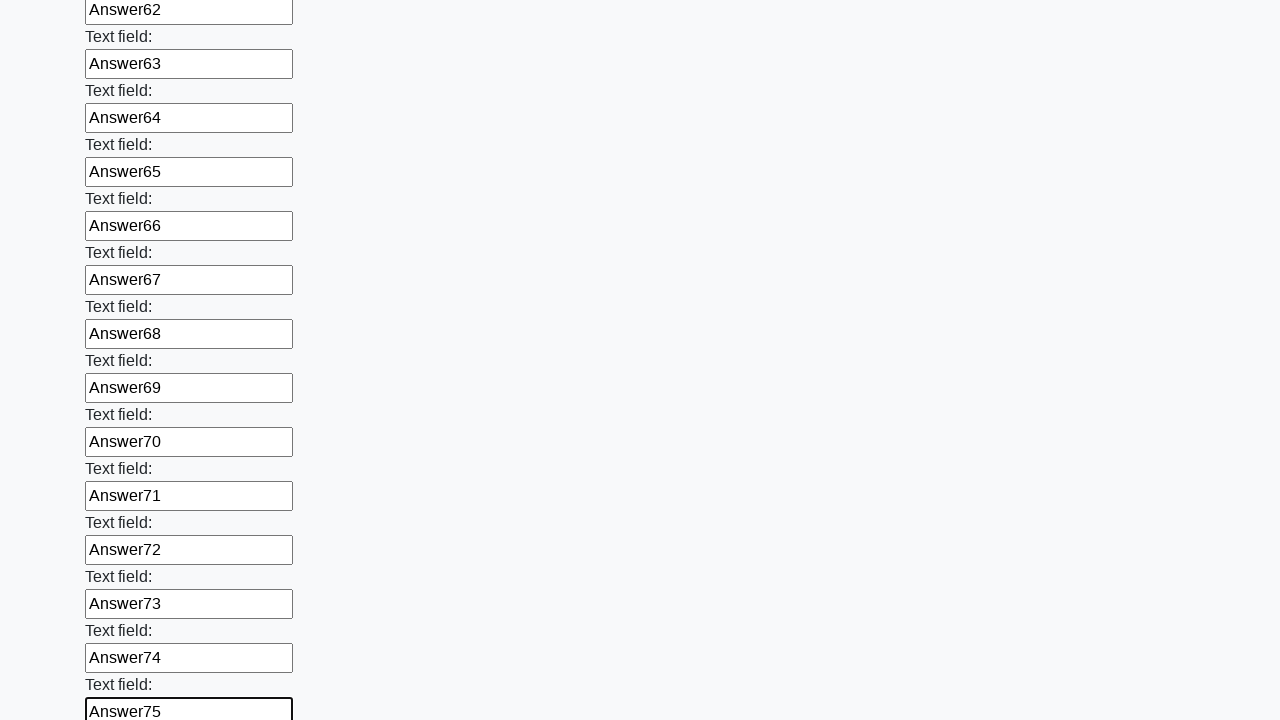

Filled input field 76 with 'Answer76' on input >> nth=75
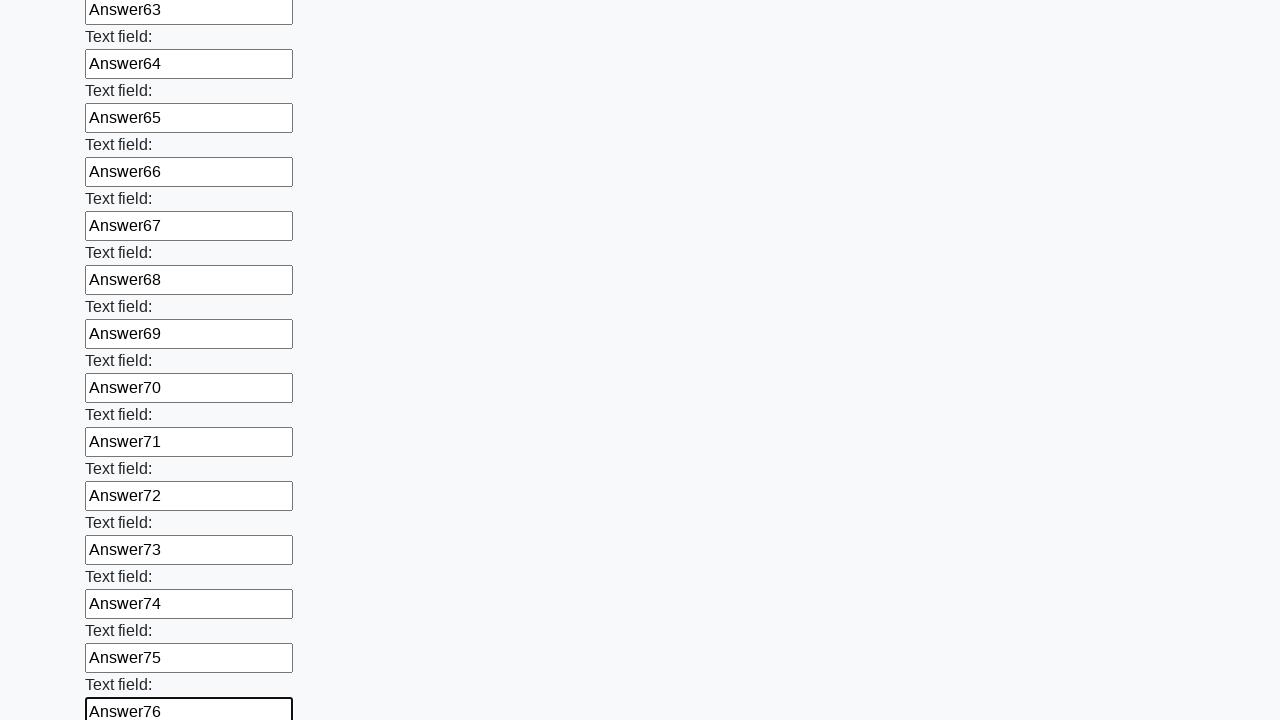

Filled input field 77 with 'Answer77' on input >> nth=76
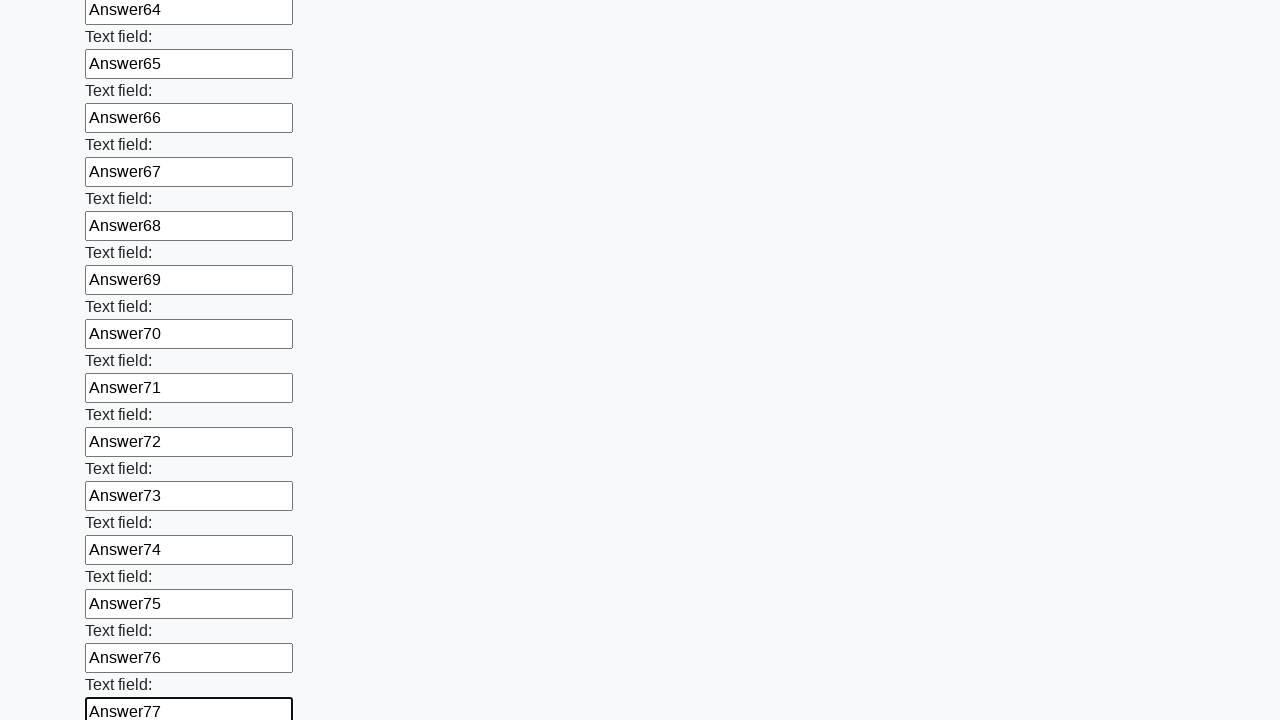

Filled input field 78 with 'Answer78' on input >> nth=77
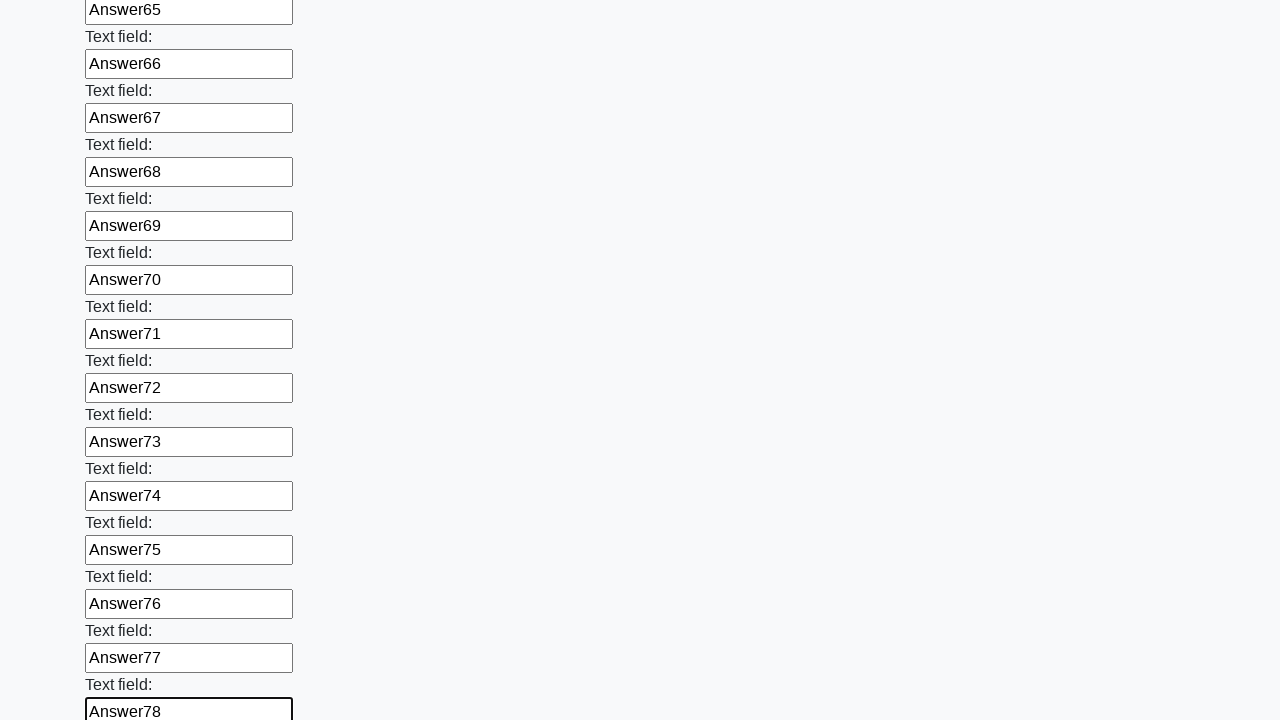

Filled input field 79 with 'Answer79' on input >> nth=78
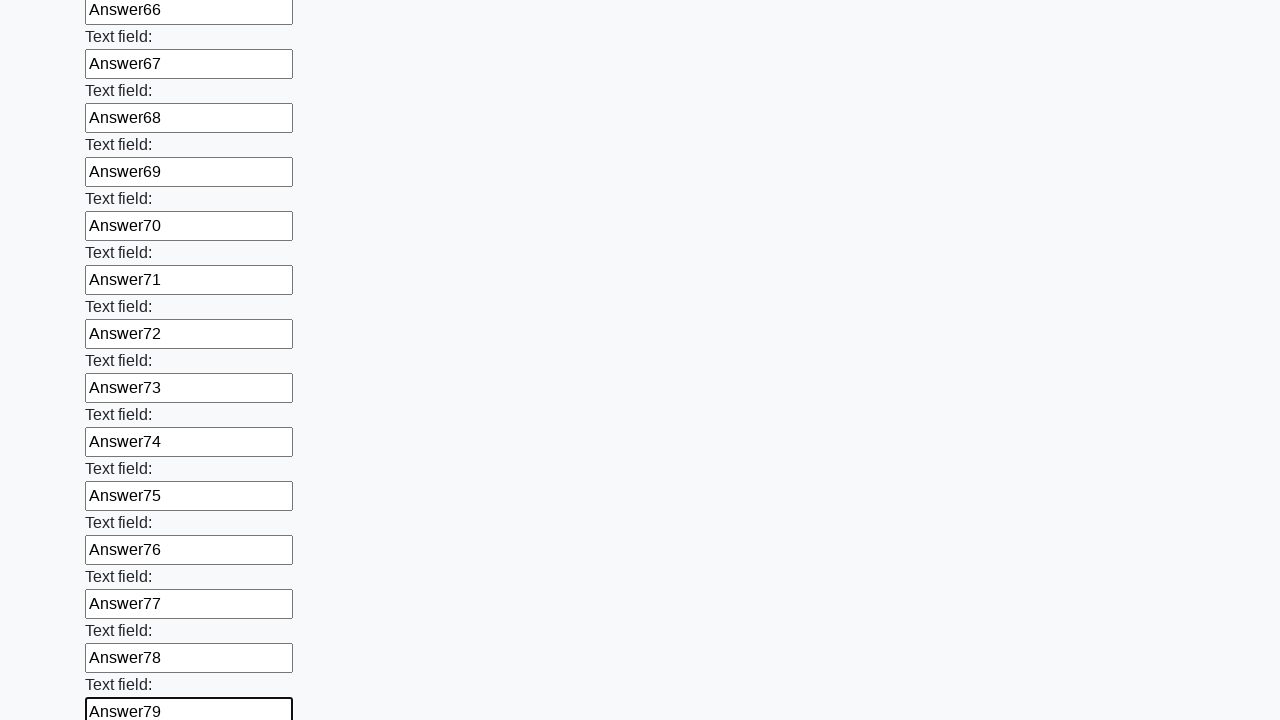

Filled input field 80 with 'Answer80' on input >> nth=79
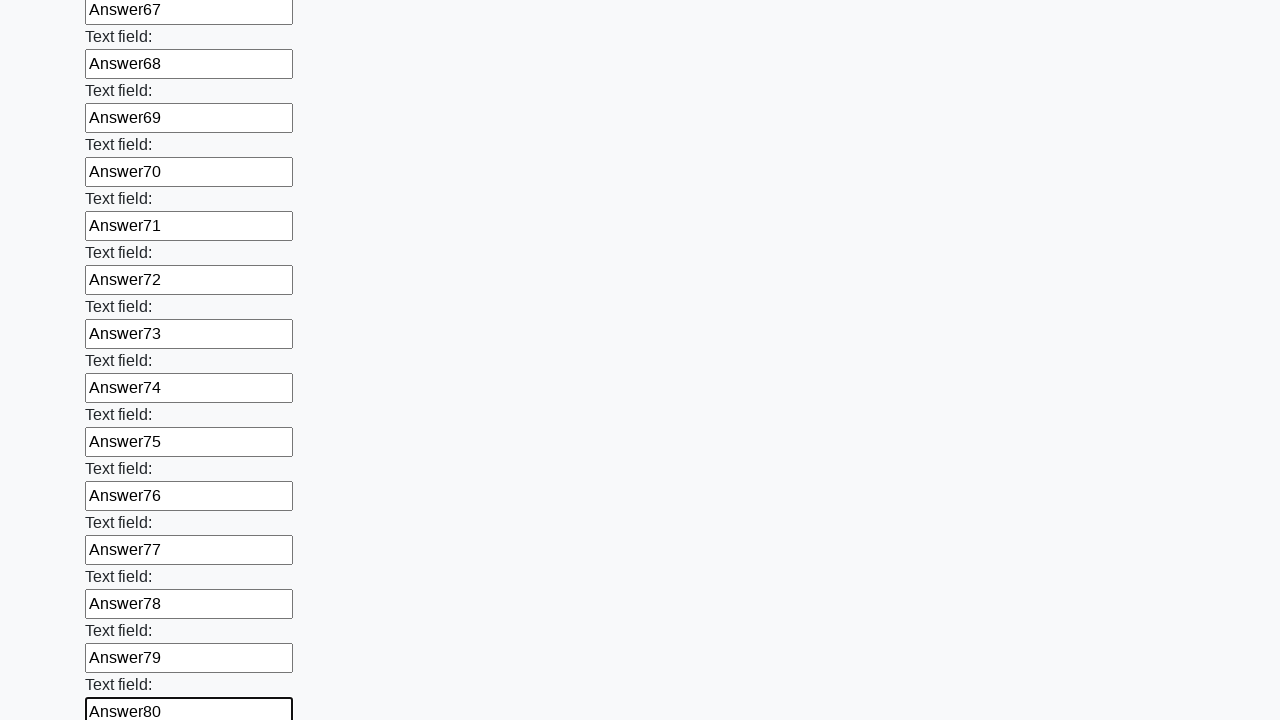

Filled input field 81 with 'Answer81' on input >> nth=80
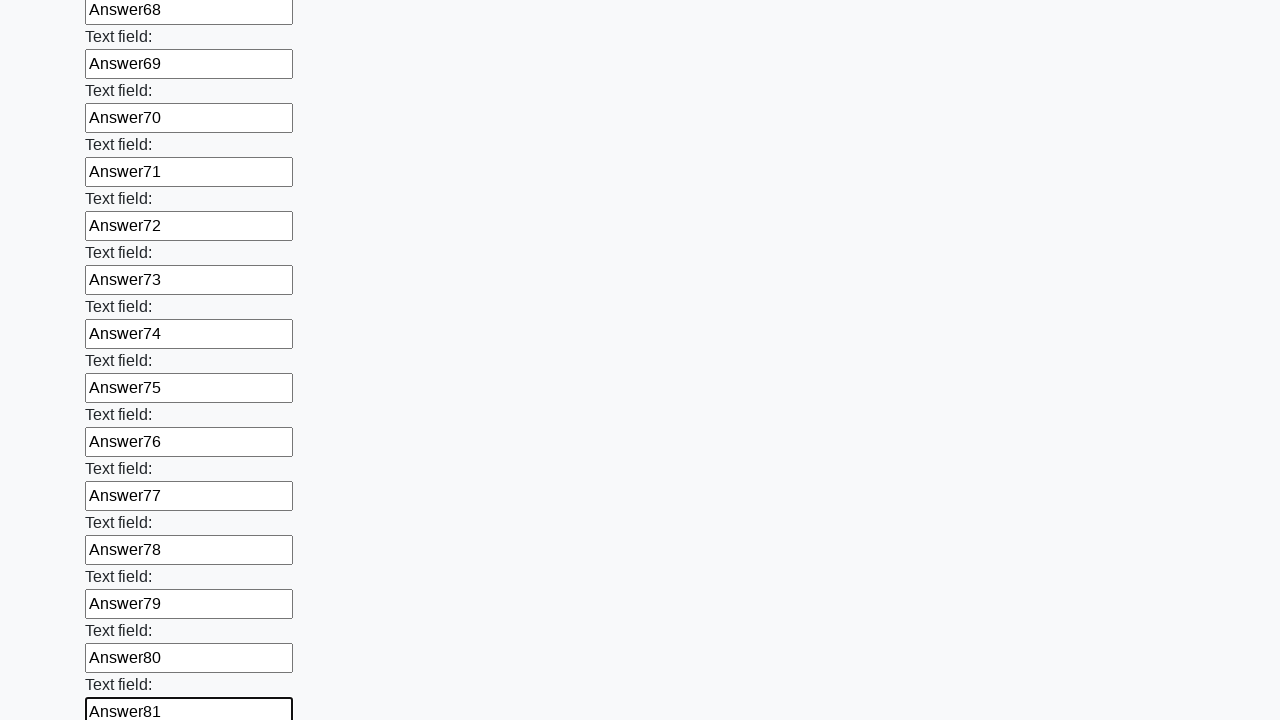

Filled input field 82 with 'Answer82' on input >> nth=81
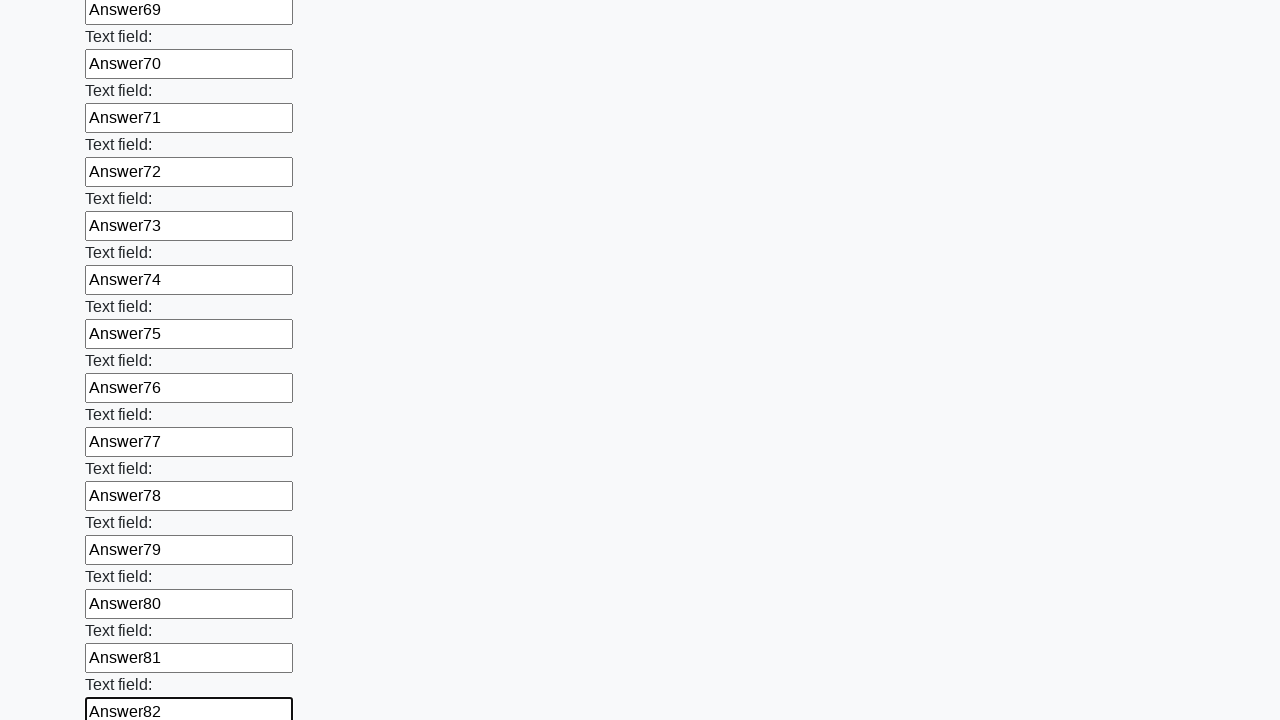

Filled input field 83 with 'Answer83' on input >> nth=82
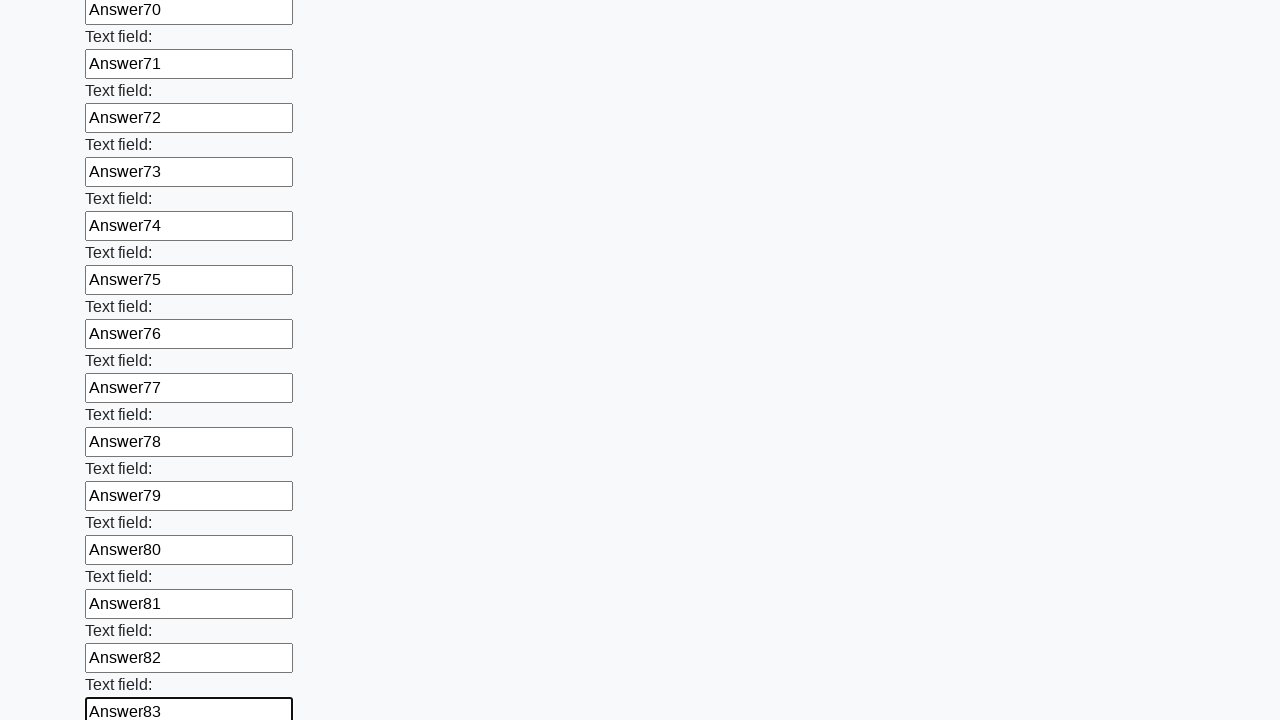

Filled input field 84 with 'Answer84' on input >> nth=83
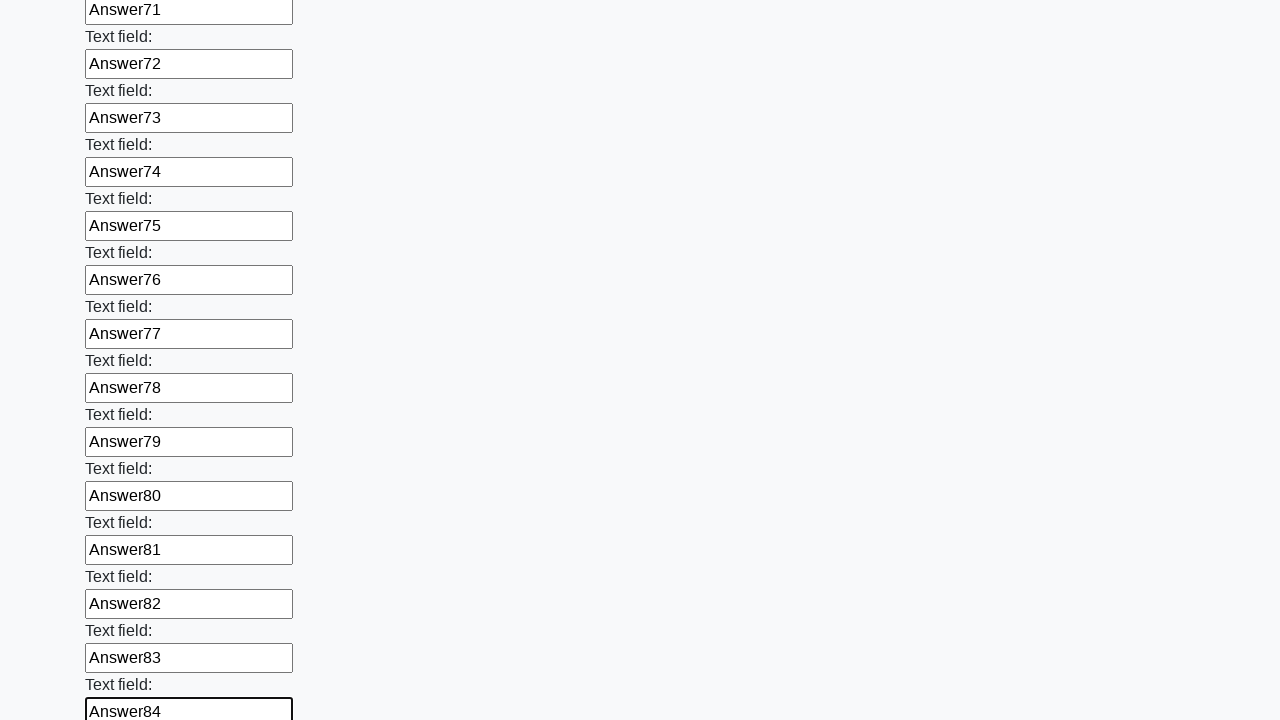

Filled input field 85 with 'Answer85' on input >> nth=84
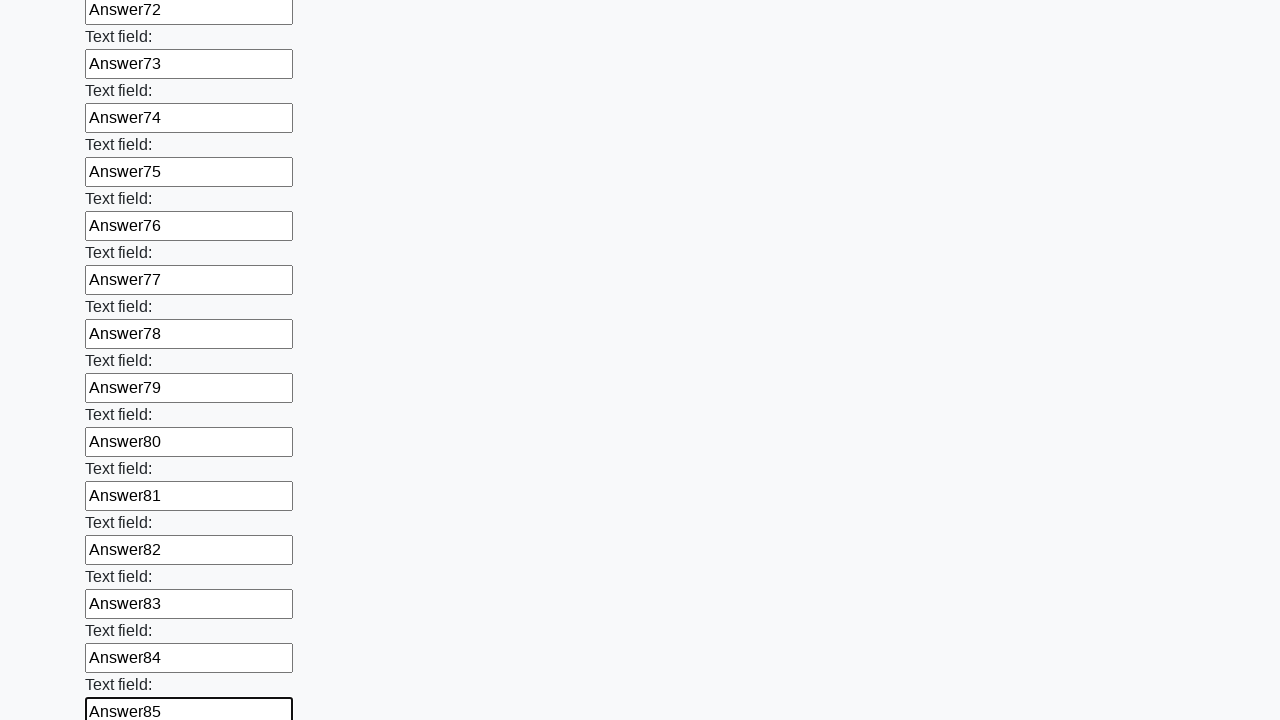

Filled input field 86 with 'Answer86' on input >> nth=85
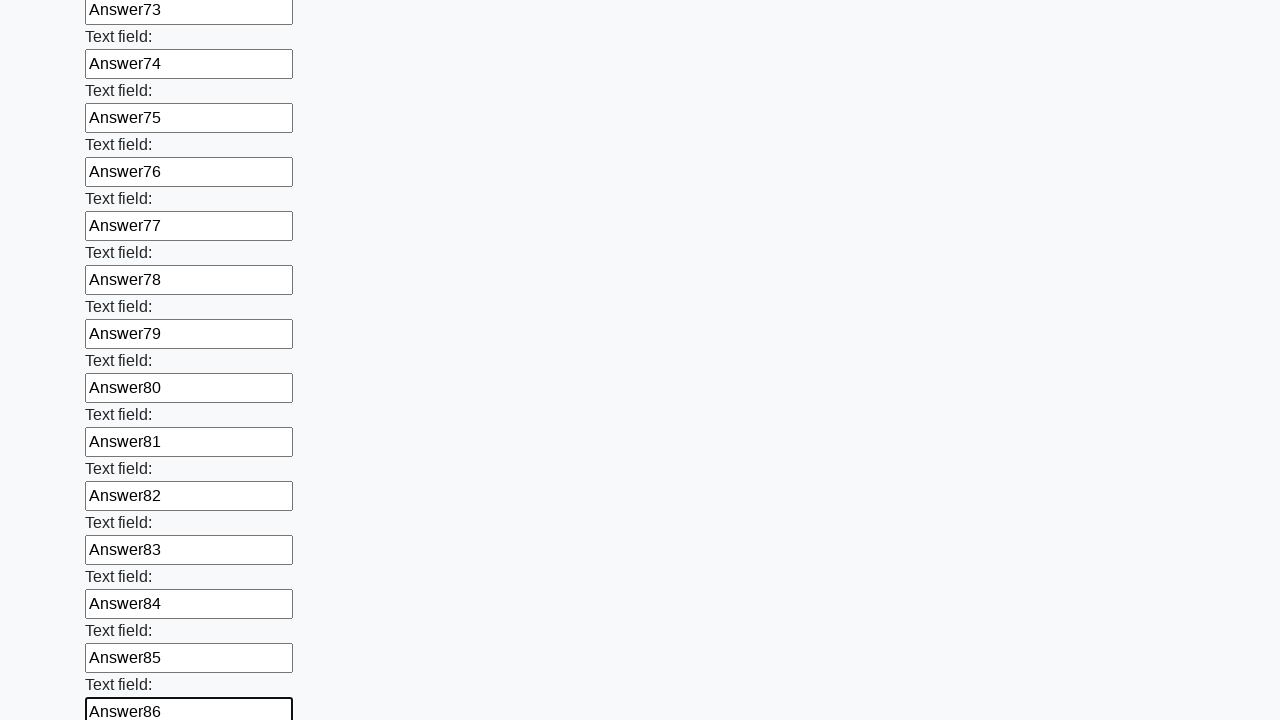

Filled input field 87 with 'Answer87' on input >> nth=86
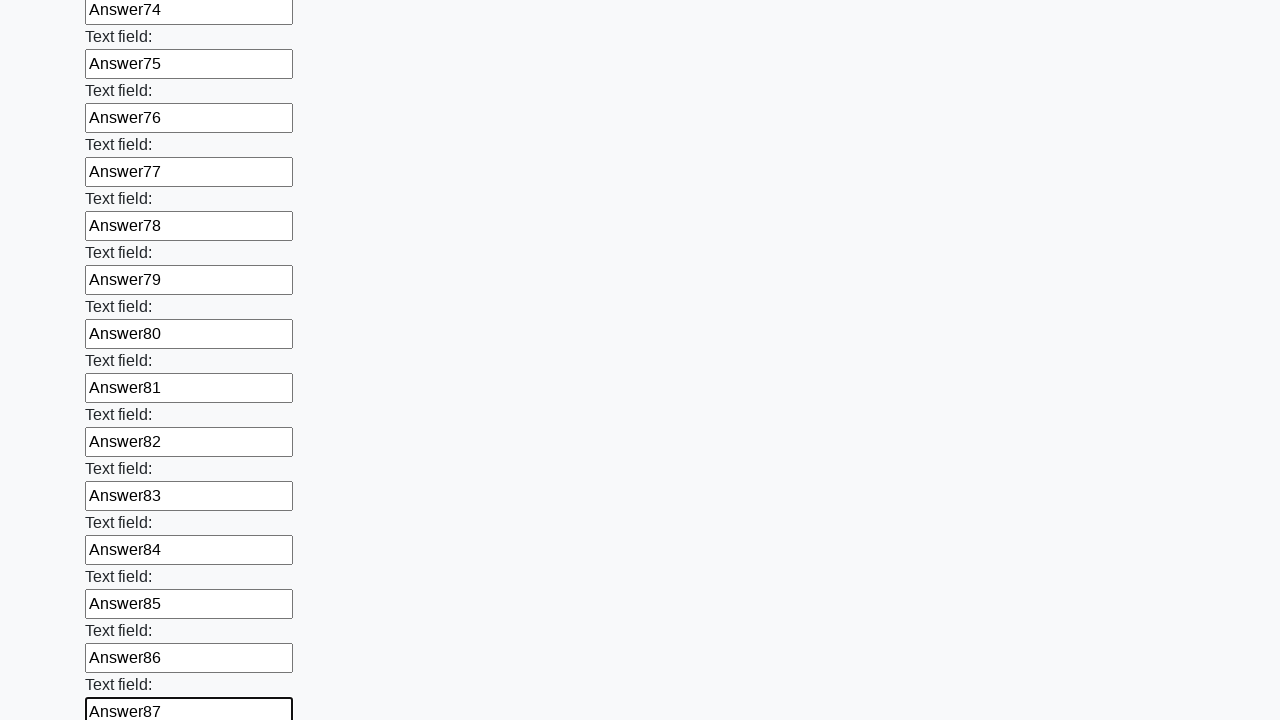

Filled input field 88 with 'Answer88' on input >> nth=87
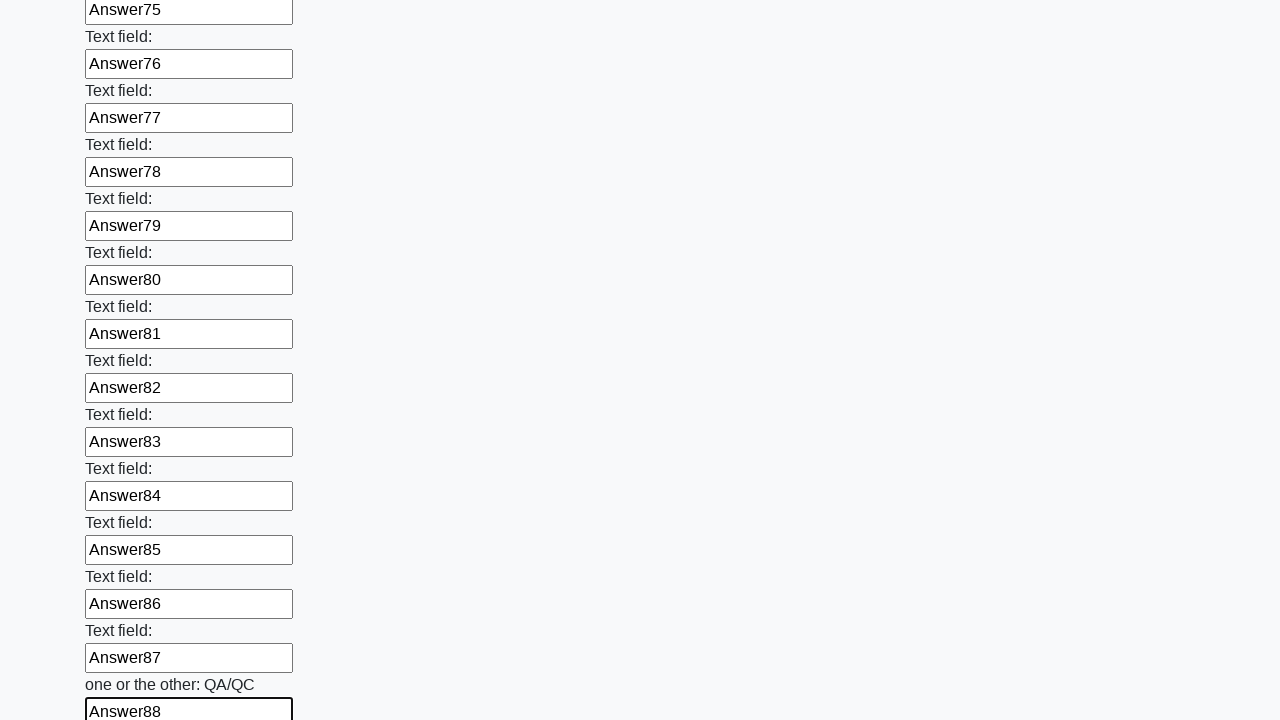

Filled input field 89 with 'Answer89' on input >> nth=88
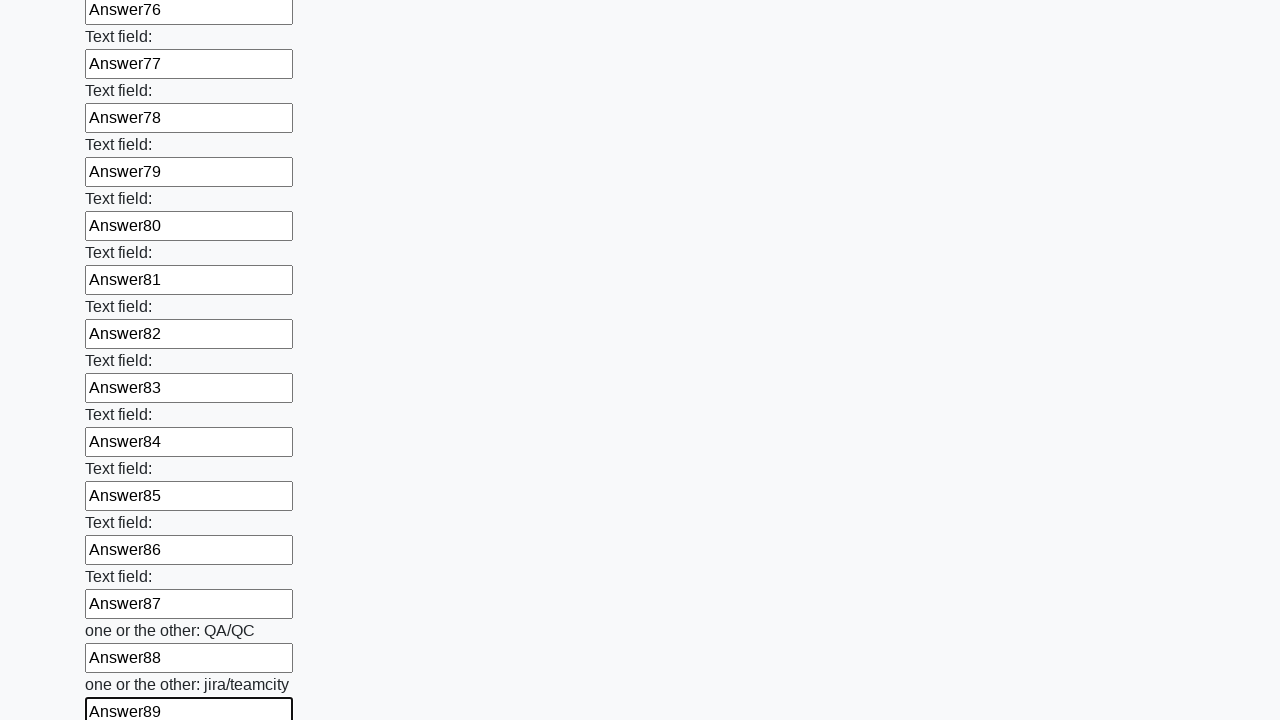

Filled input field 90 with 'Answer90' on input >> nth=89
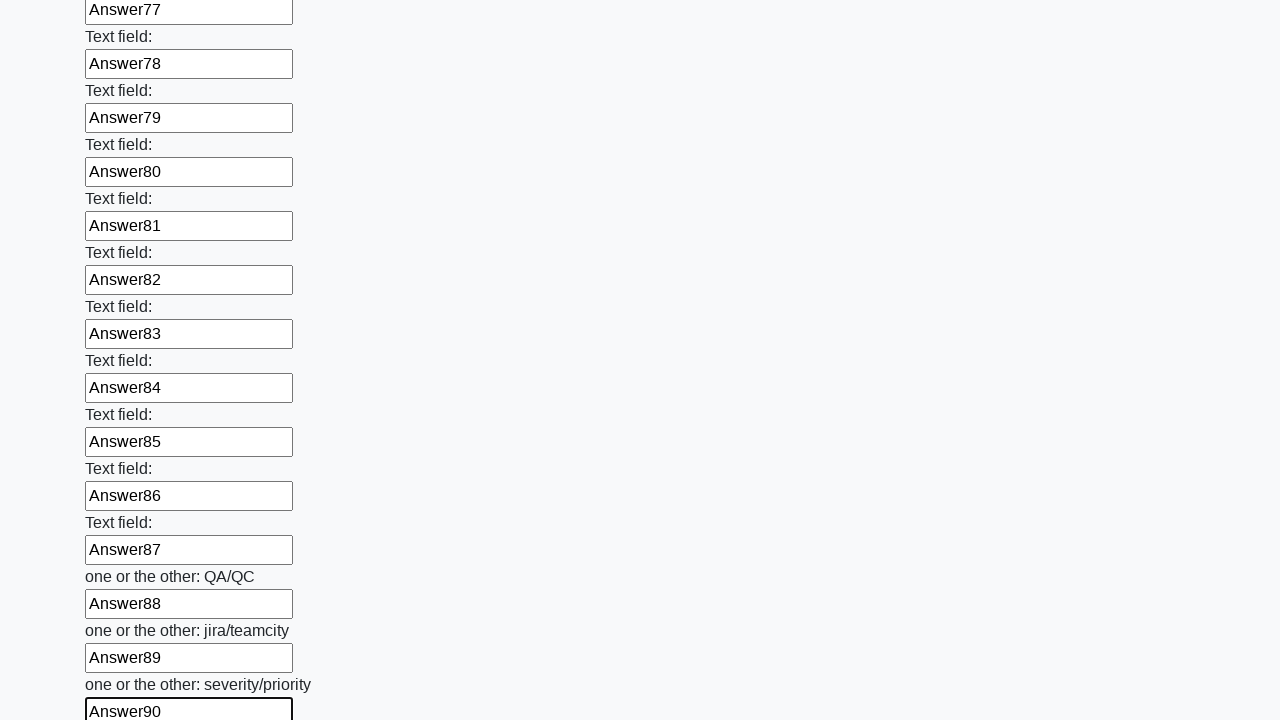

Filled input field 91 with 'Answer91' on input >> nth=90
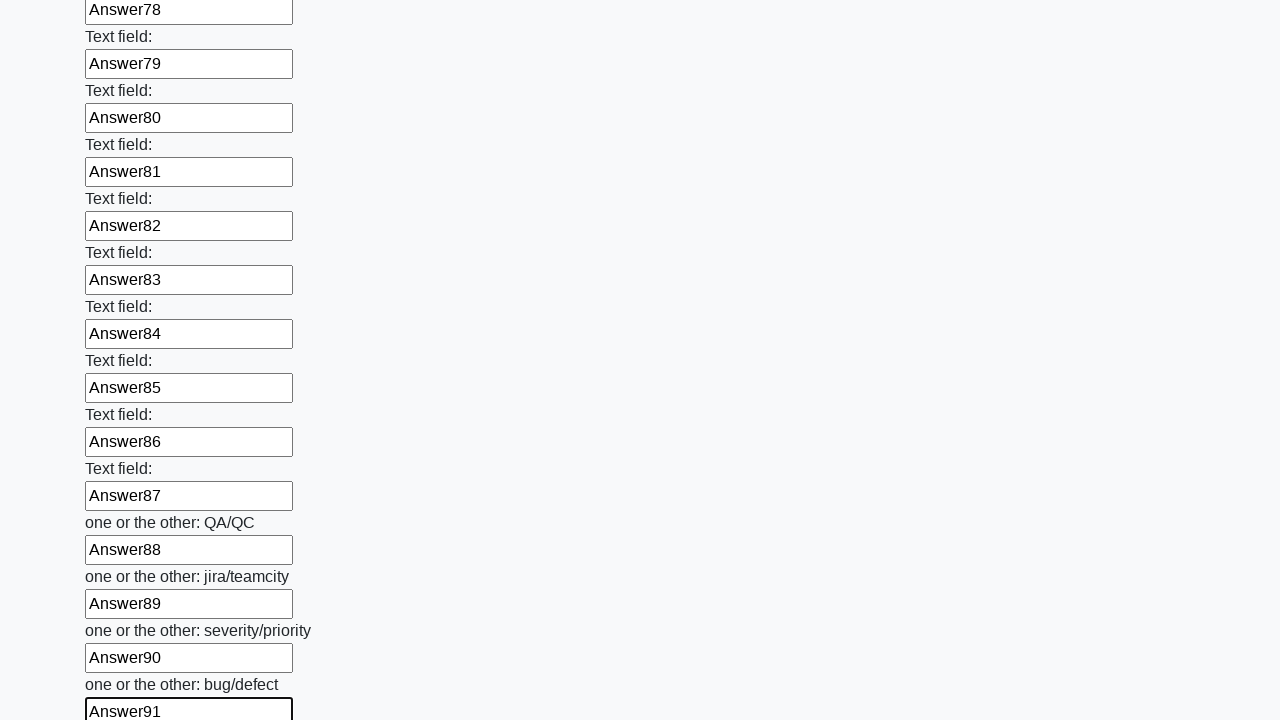

Filled input field 92 with 'Answer92' on input >> nth=91
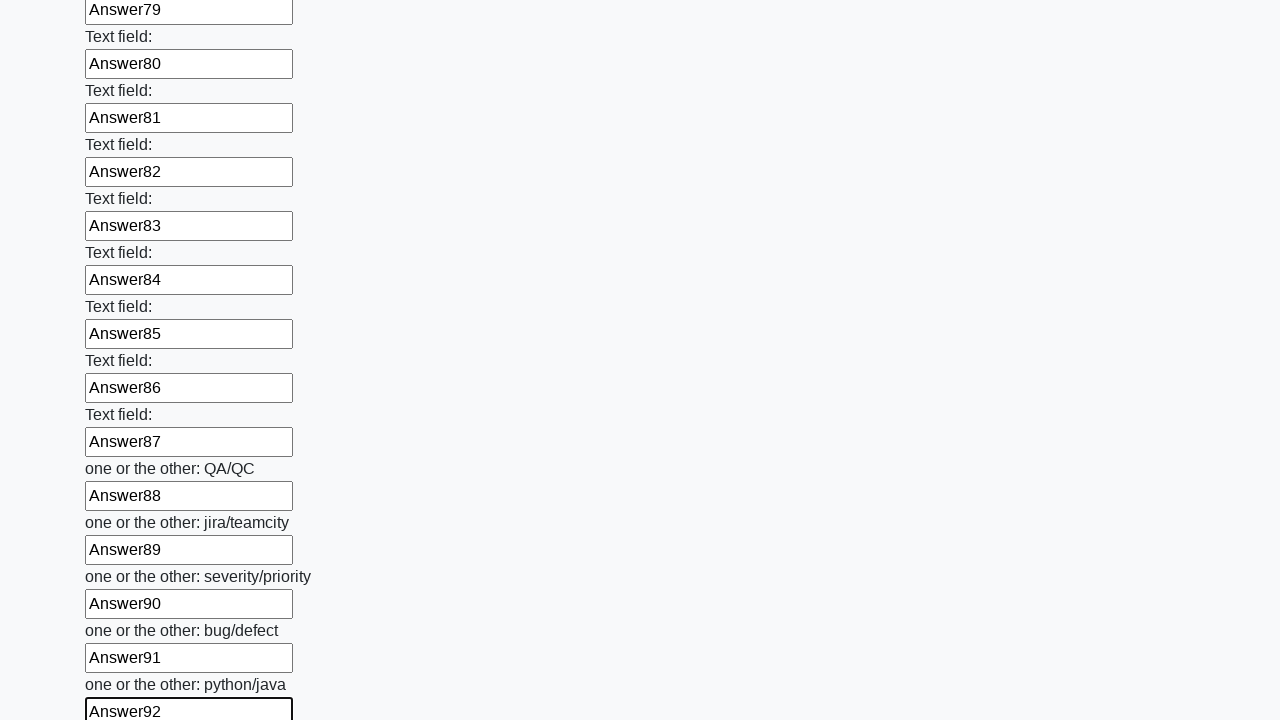

Filled input field 93 with 'Answer93' on input >> nth=92
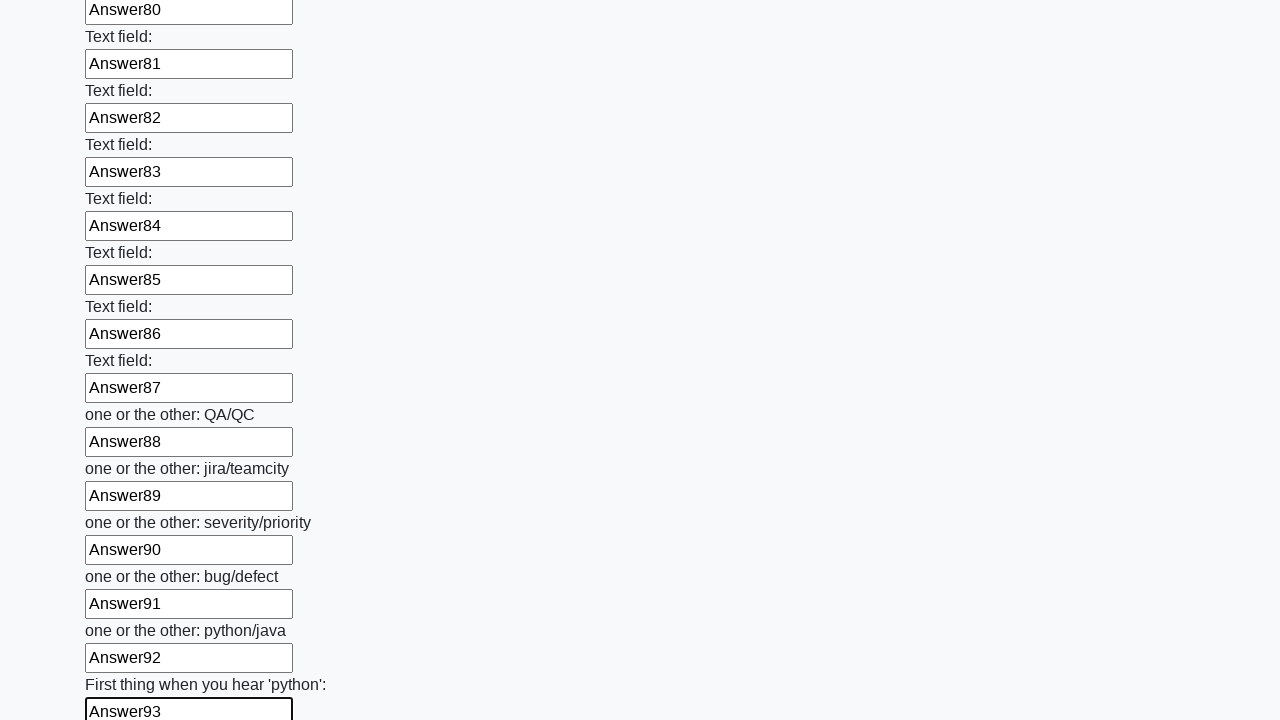

Filled input field 94 with 'Answer94' on input >> nth=93
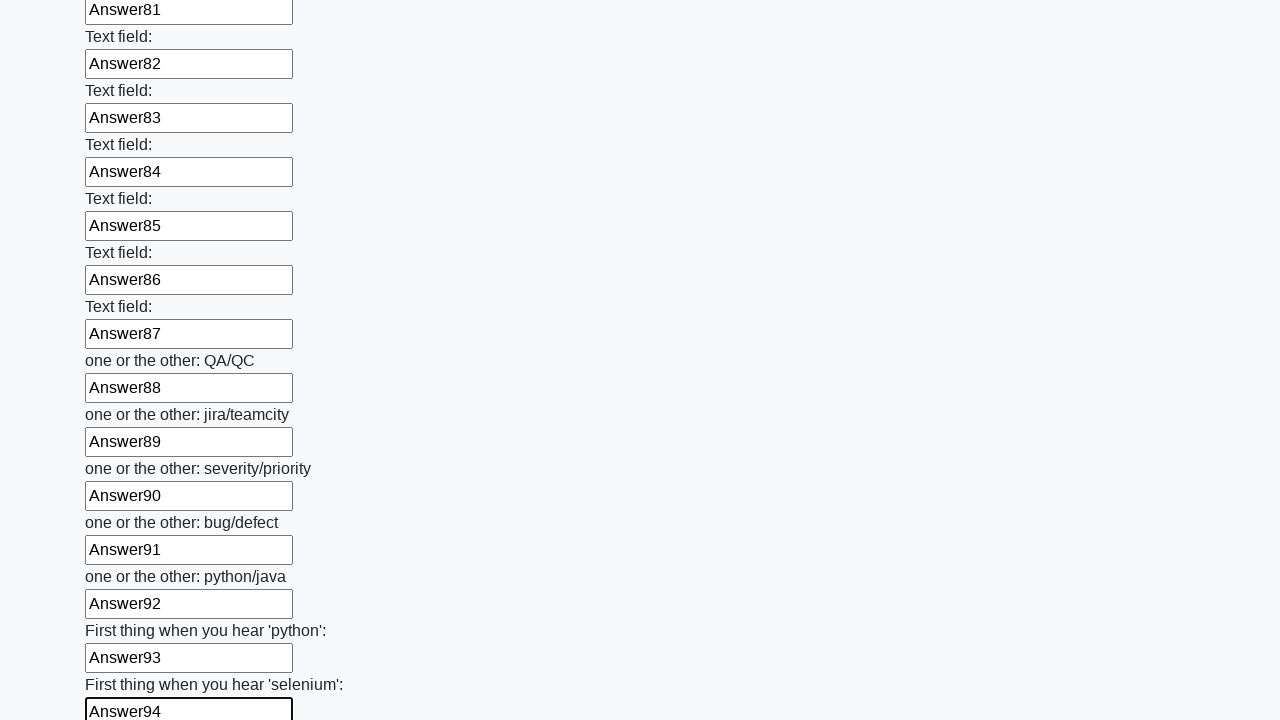

Filled input field 95 with 'Answer95' on input >> nth=94
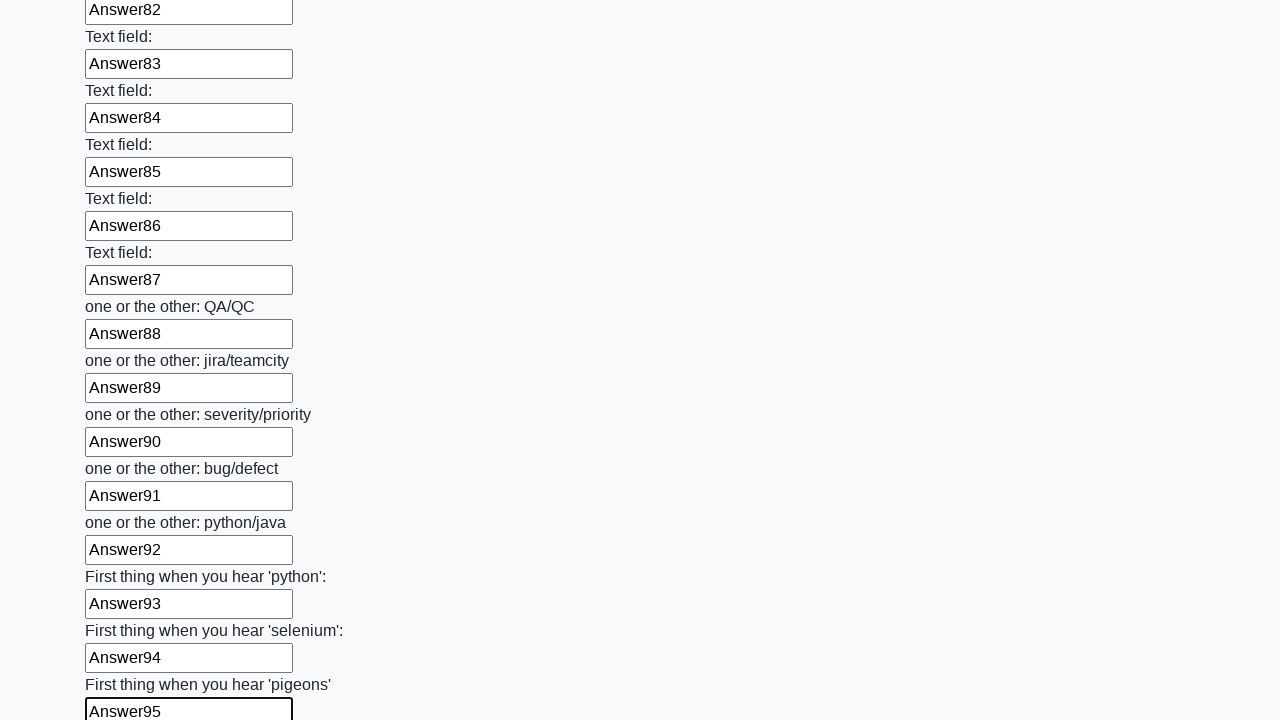

Filled input field 96 with 'Answer96' on input >> nth=95
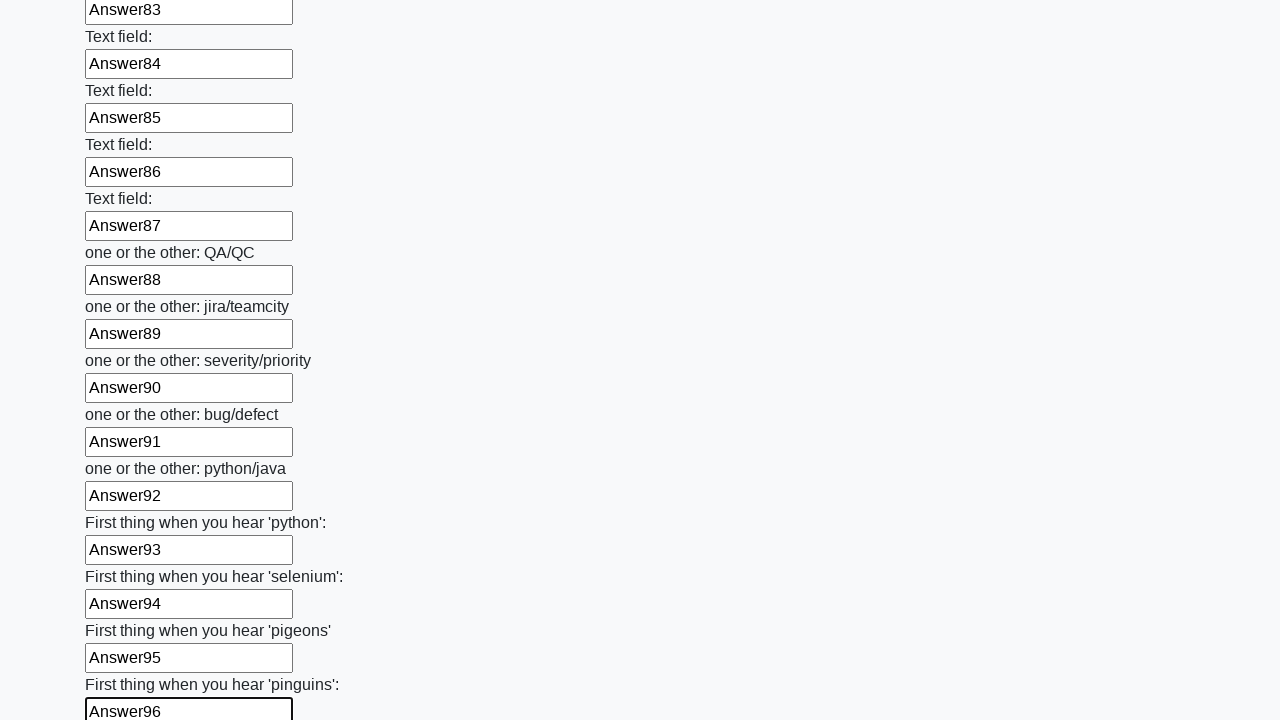

Filled input field 97 with 'Answer97' on input >> nth=96
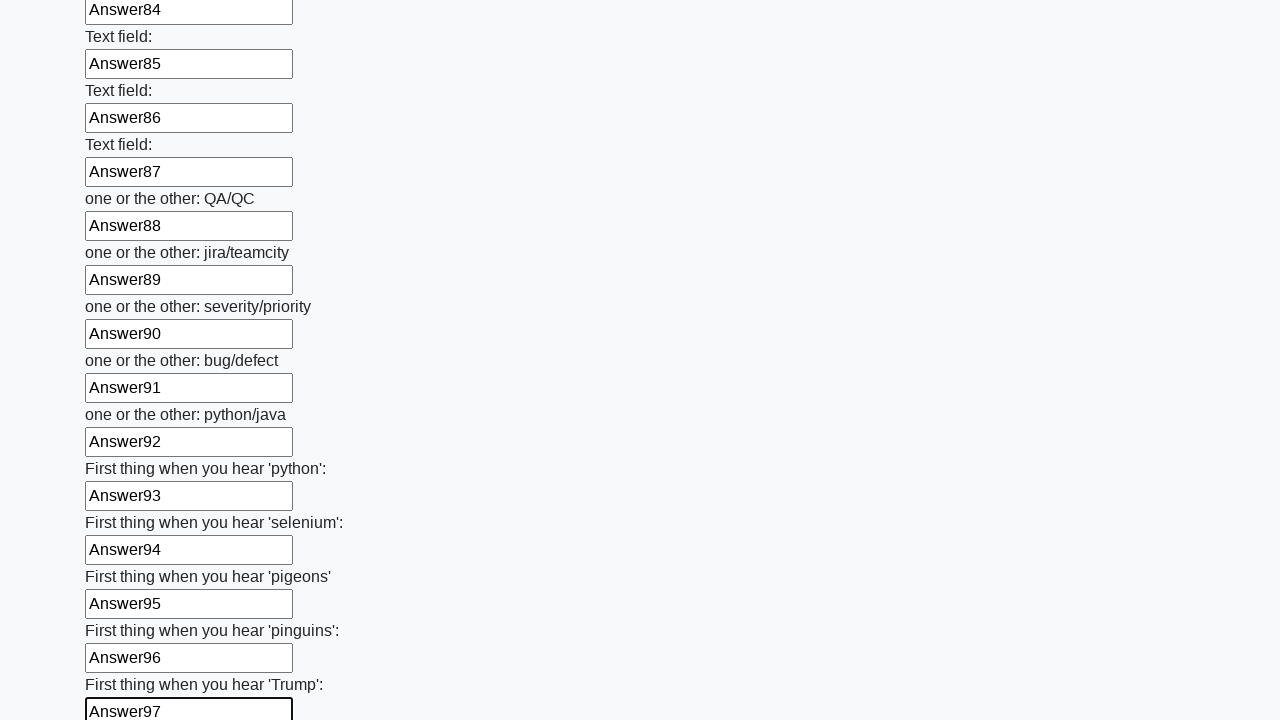

Filled input field 98 with 'Answer98' on input >> nth=97
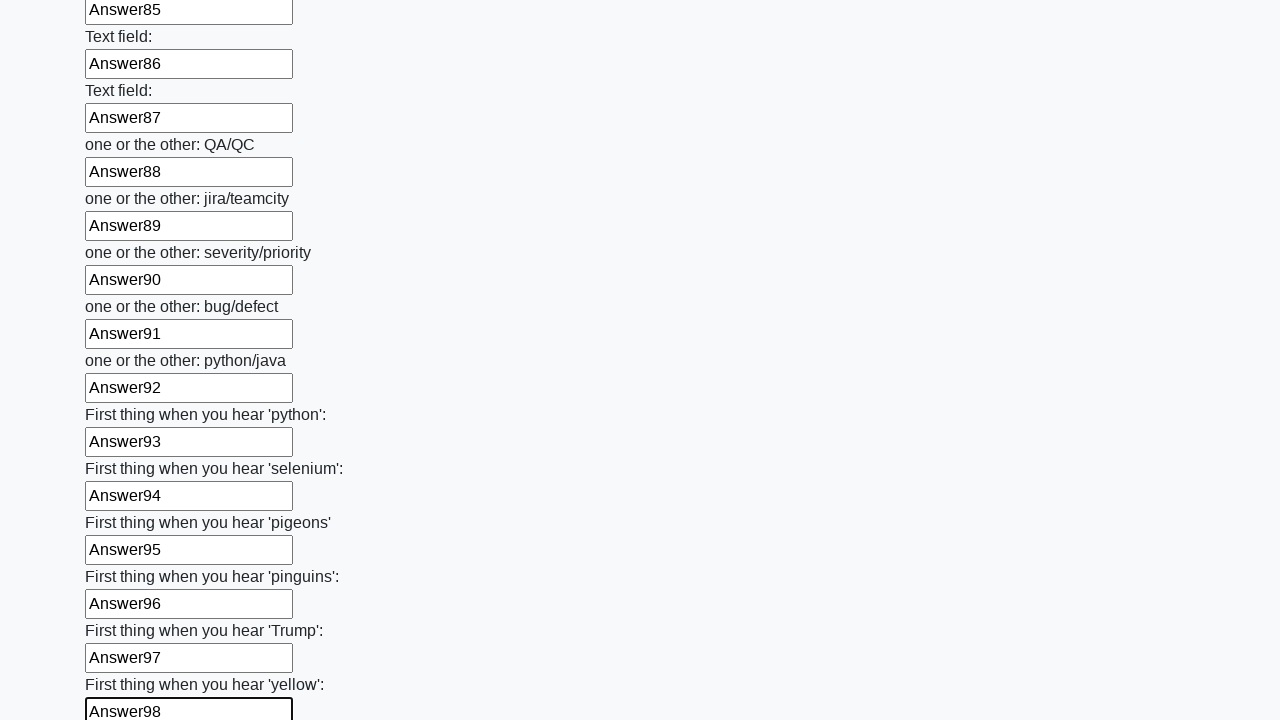

Filled input field 99 with 'Answer99' on input >> nth=98
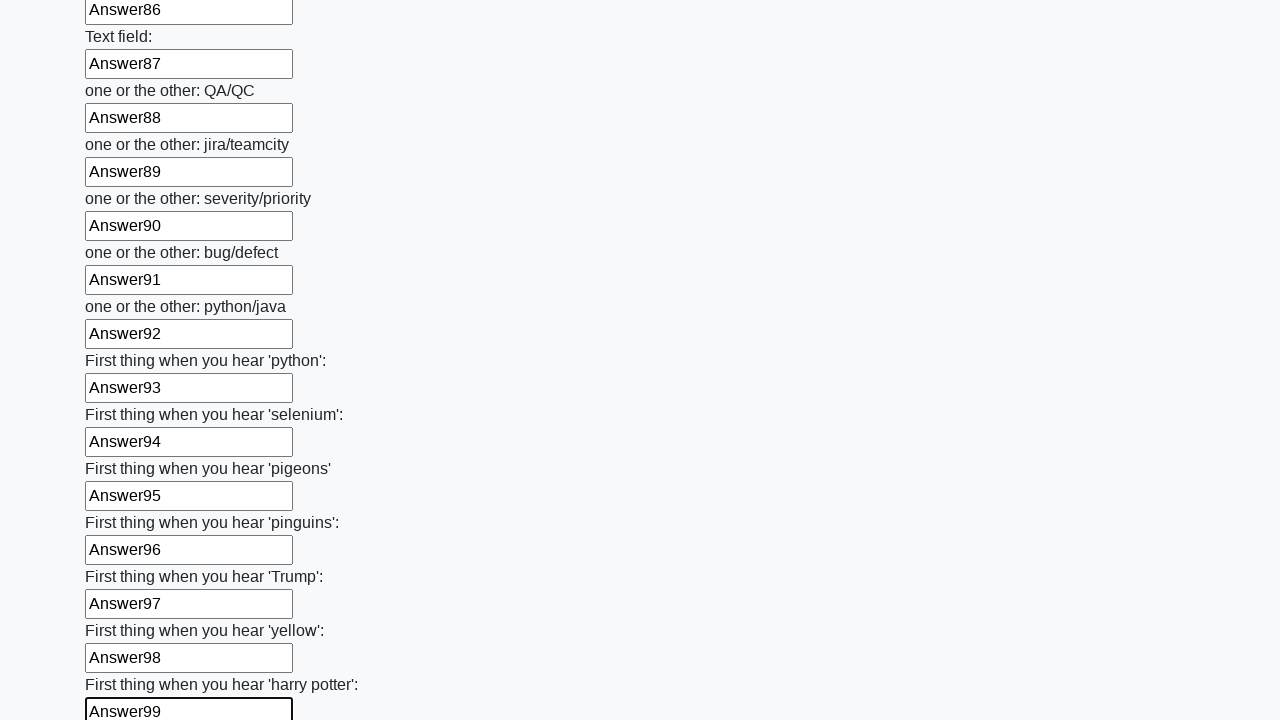

Filled input field 100 with 'Answer100' on input >> nth=99
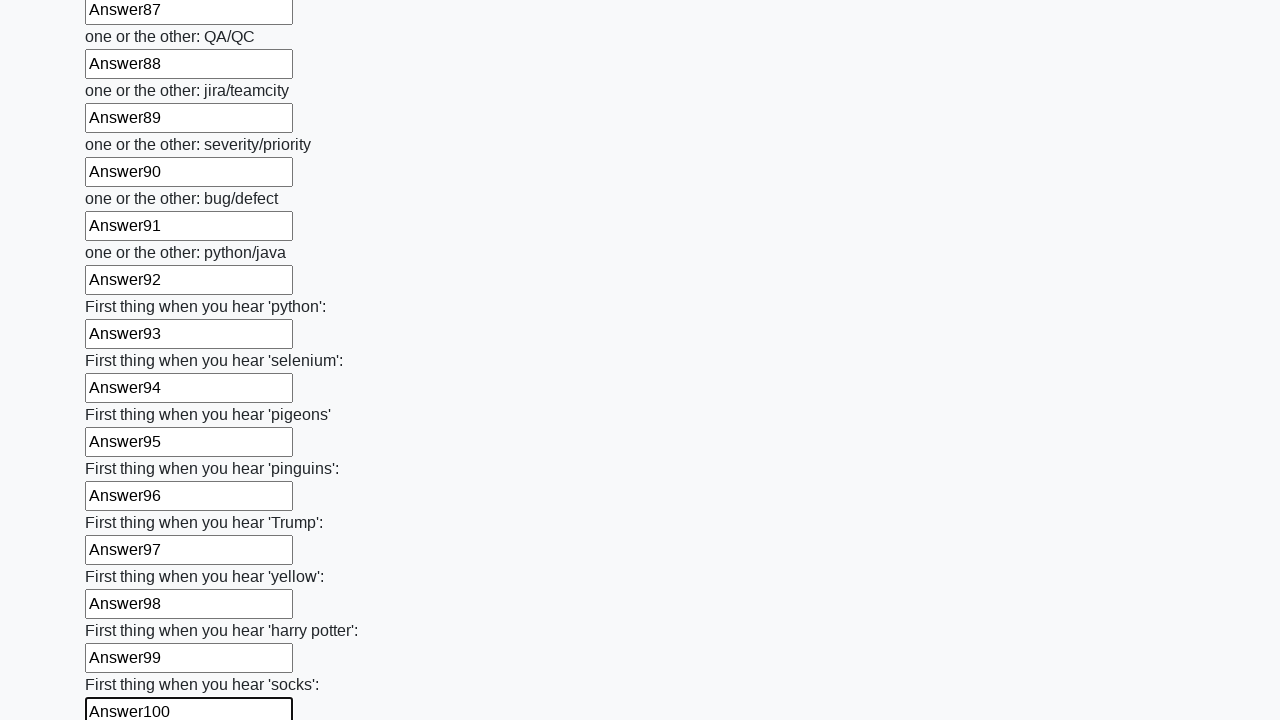

Clicked the submit button to submit the form at (123, 611) on button.btn
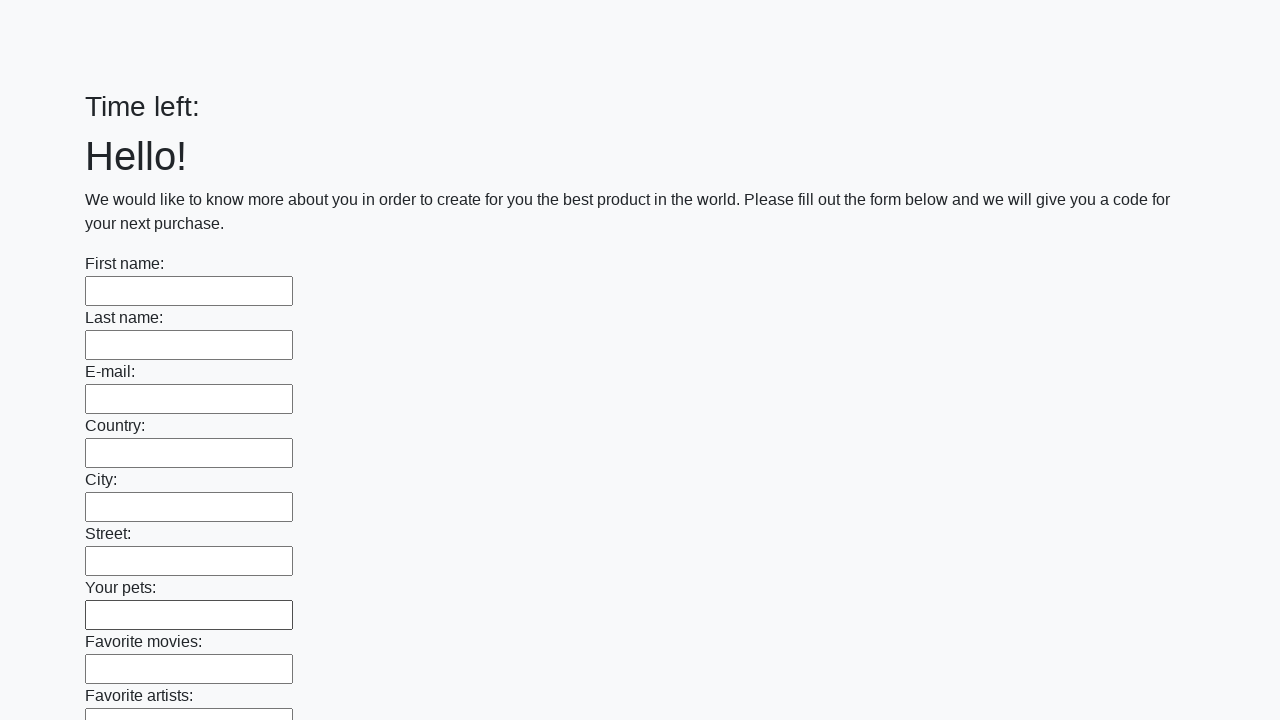

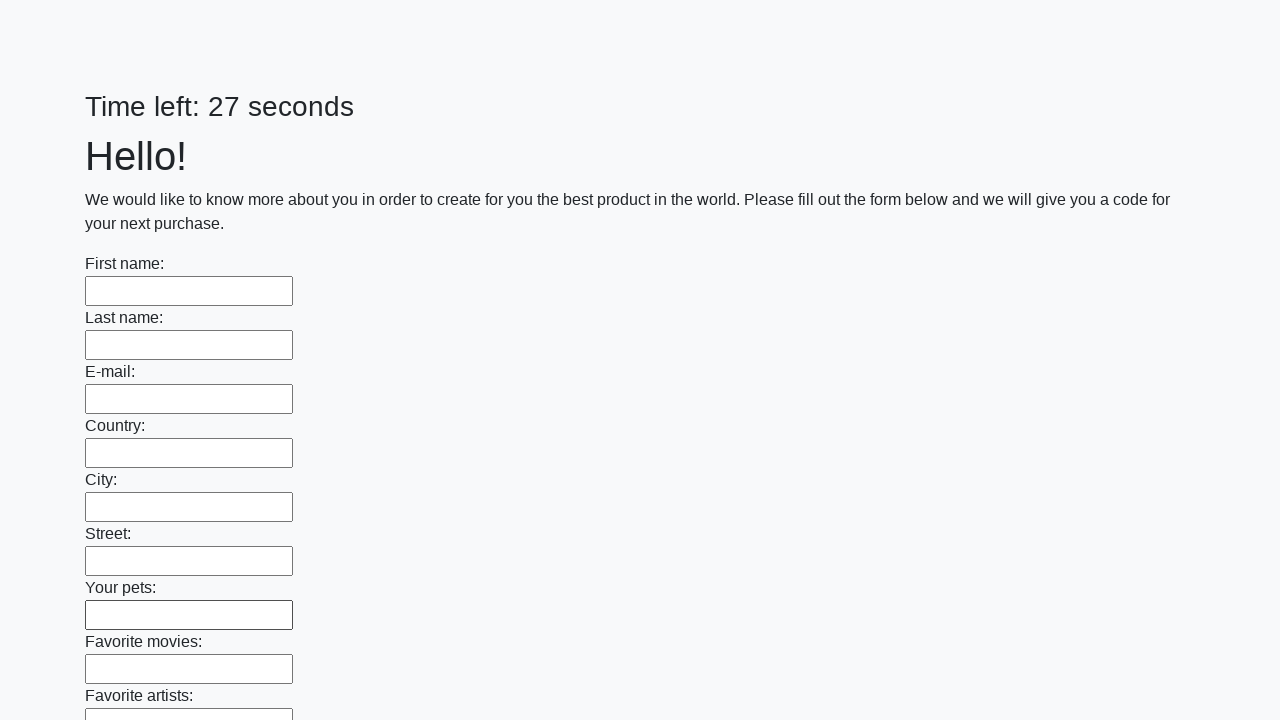